Navigates to the Rahul Shetty Academy practice page and interacts with a web table by locating rows that contain a specific price value (25), demonstrating table element navigation.

Starting URL: https://www.rahulshettyacademy.com/AutomationPractice/

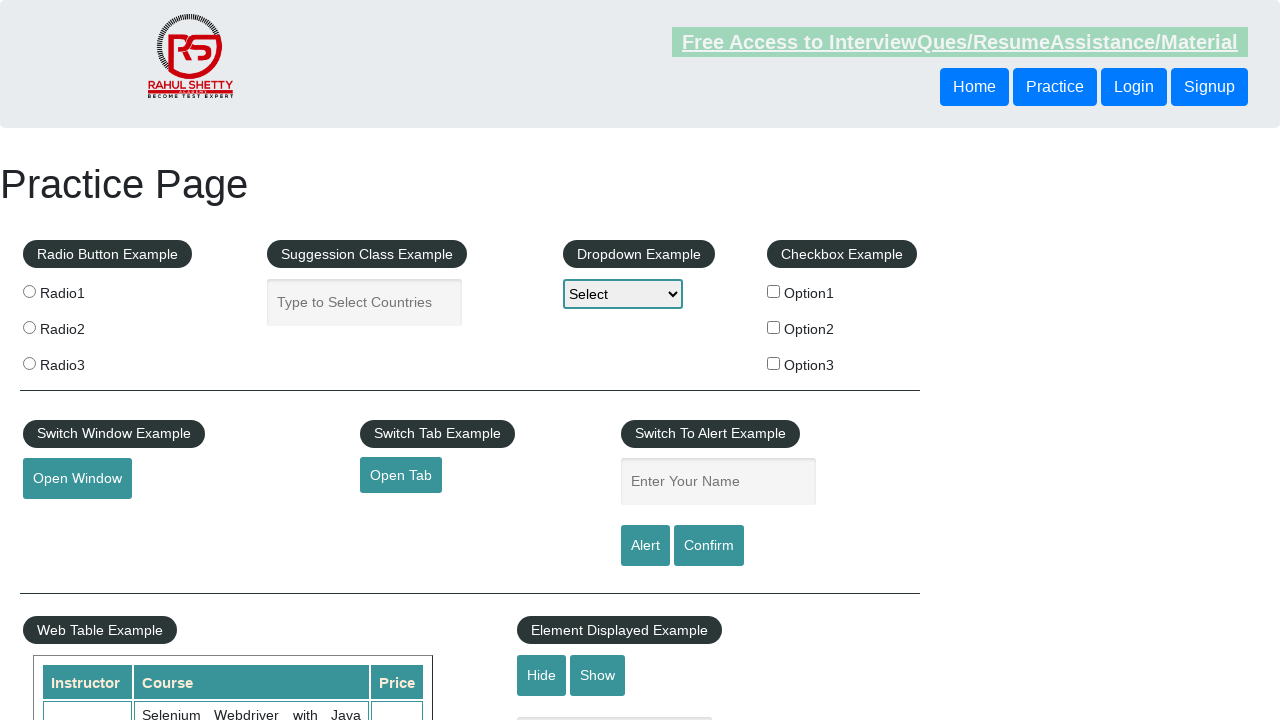

Navigated to Rahul Shetty Academy practice page
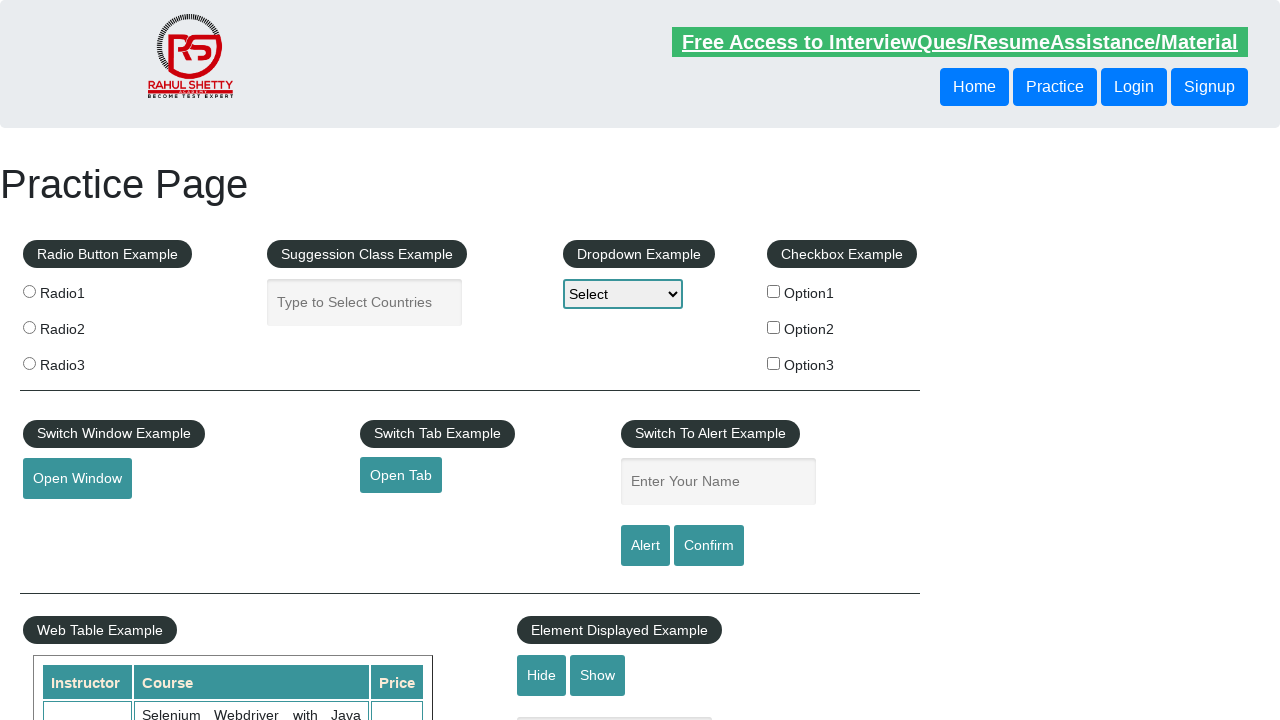

Product table loaded and is visible
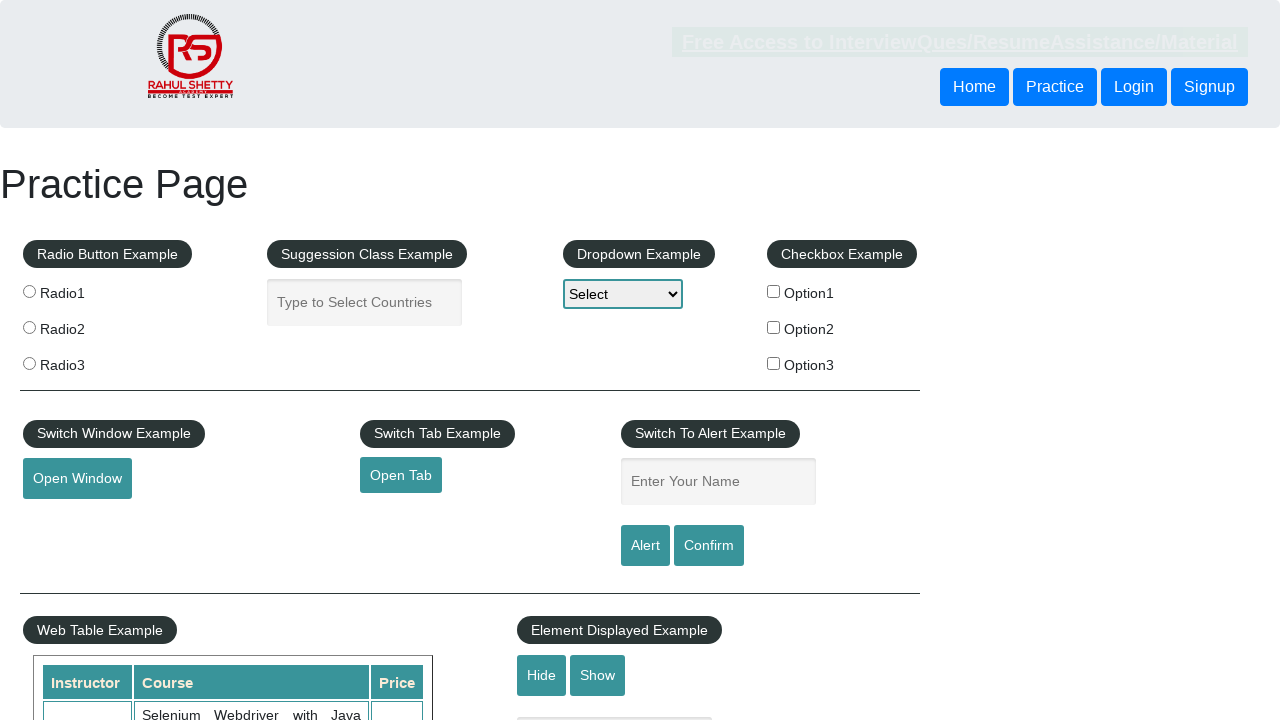

Located all table rows in product table
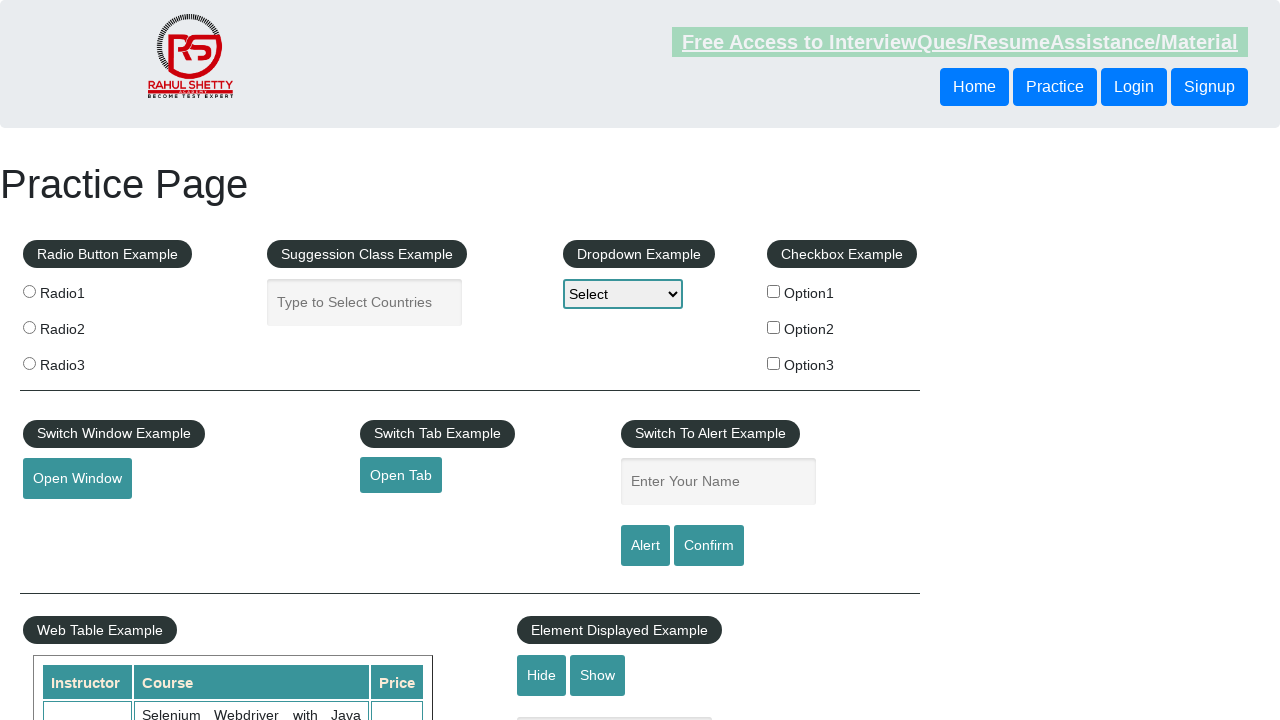

Retrieved row count: 20 rows found
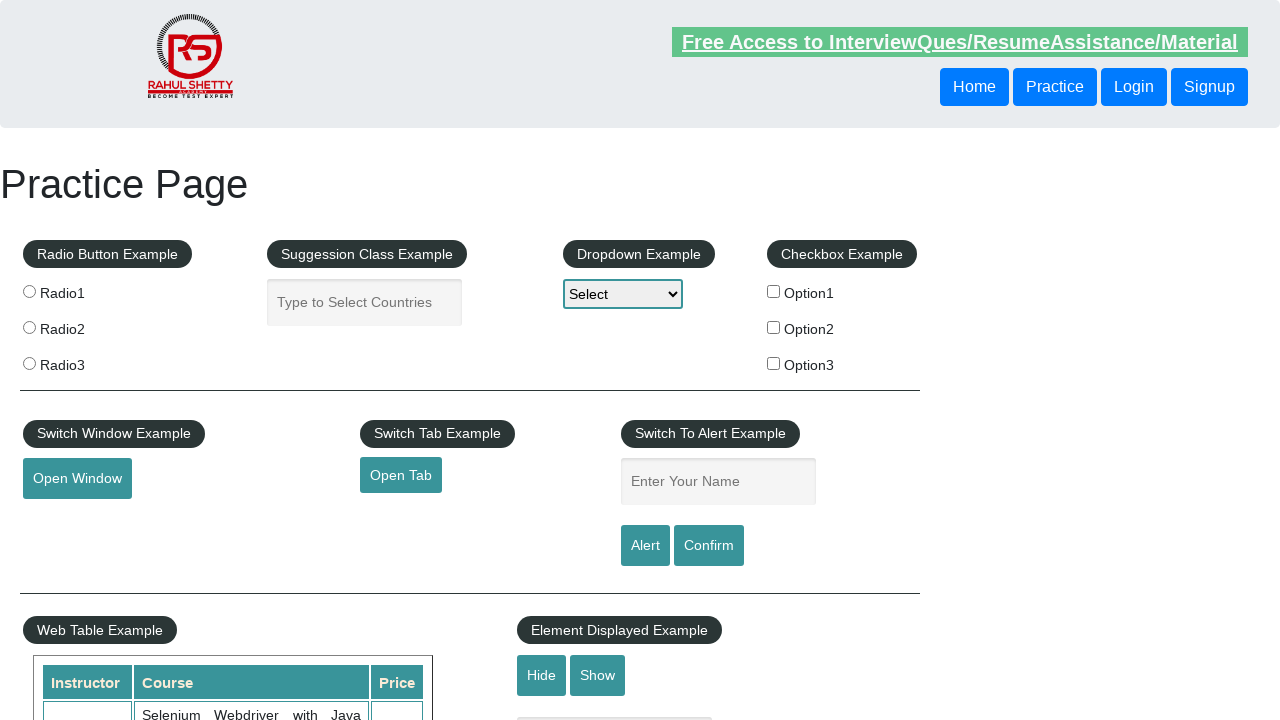

Examining row 1 of 20
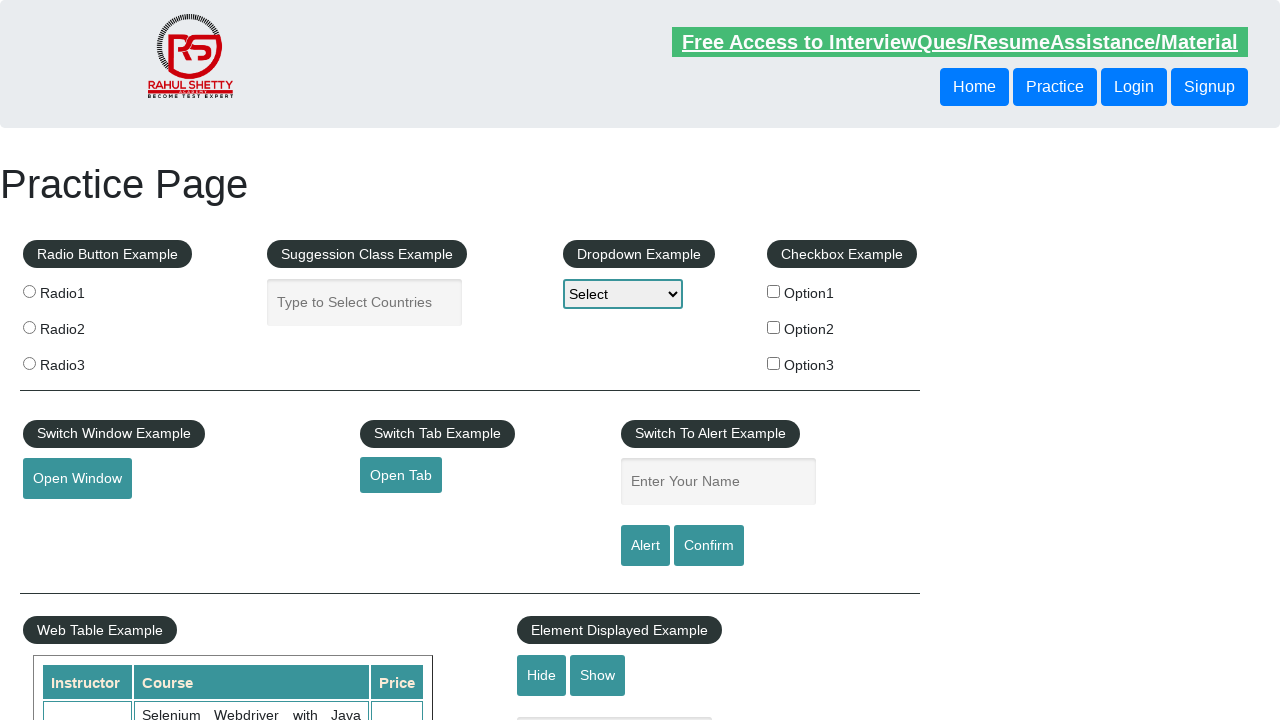

Row 1 contains 0 cells
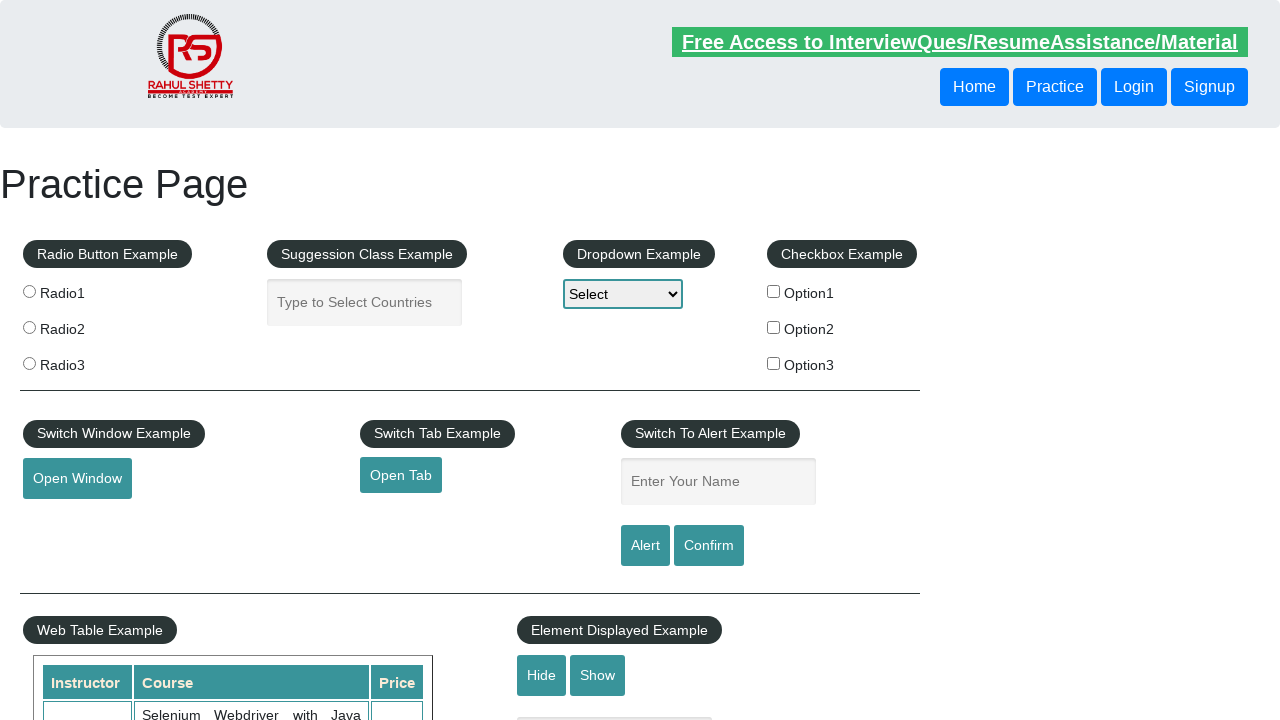

Examining row 2 of 20
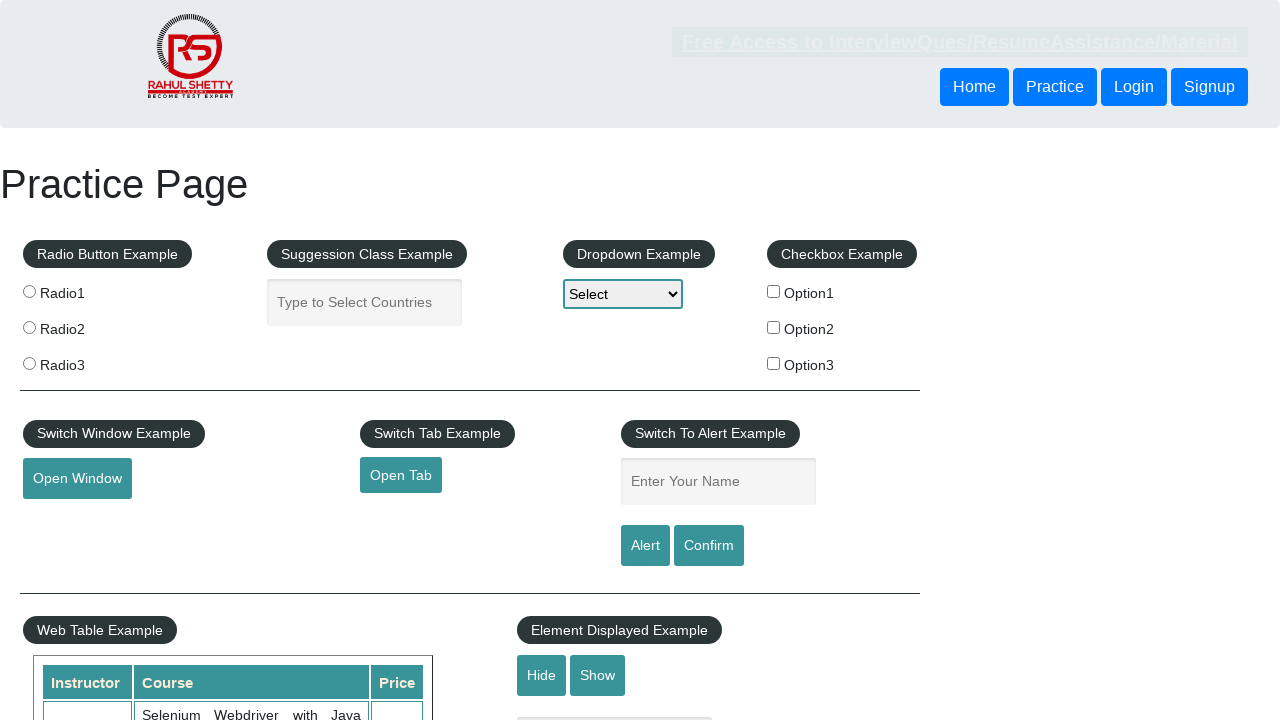

Row 2 contains 3 cells
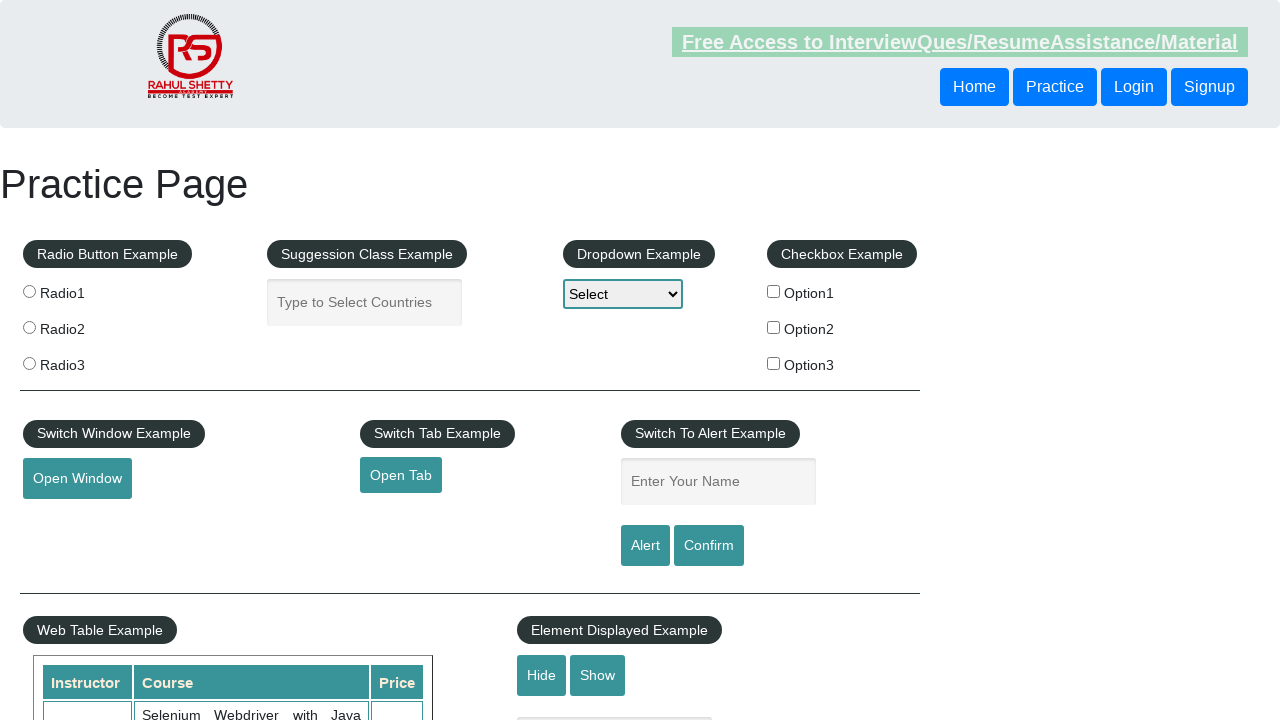

Cell 1 in row 2 contains: 'Rahul Shetty'
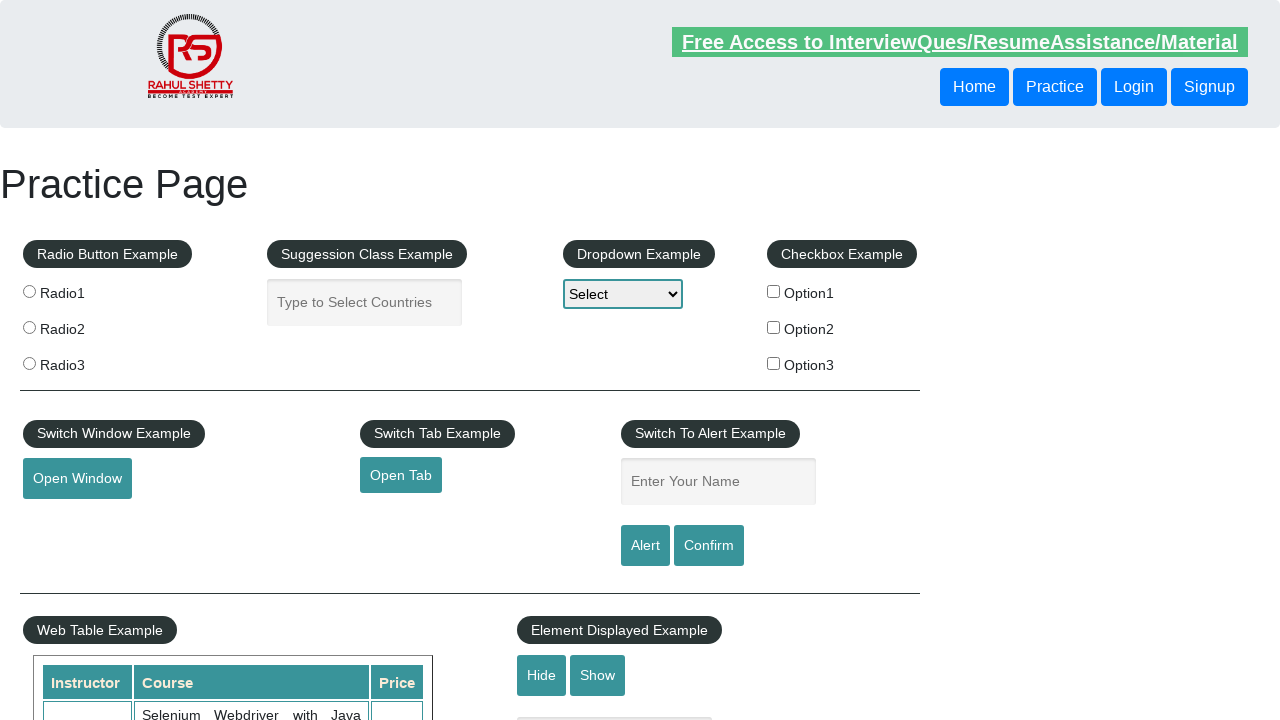

Cell 2 in row 2 contains: 'Selenium Webdriver with Java Basics + Advanced + Interview Guide'
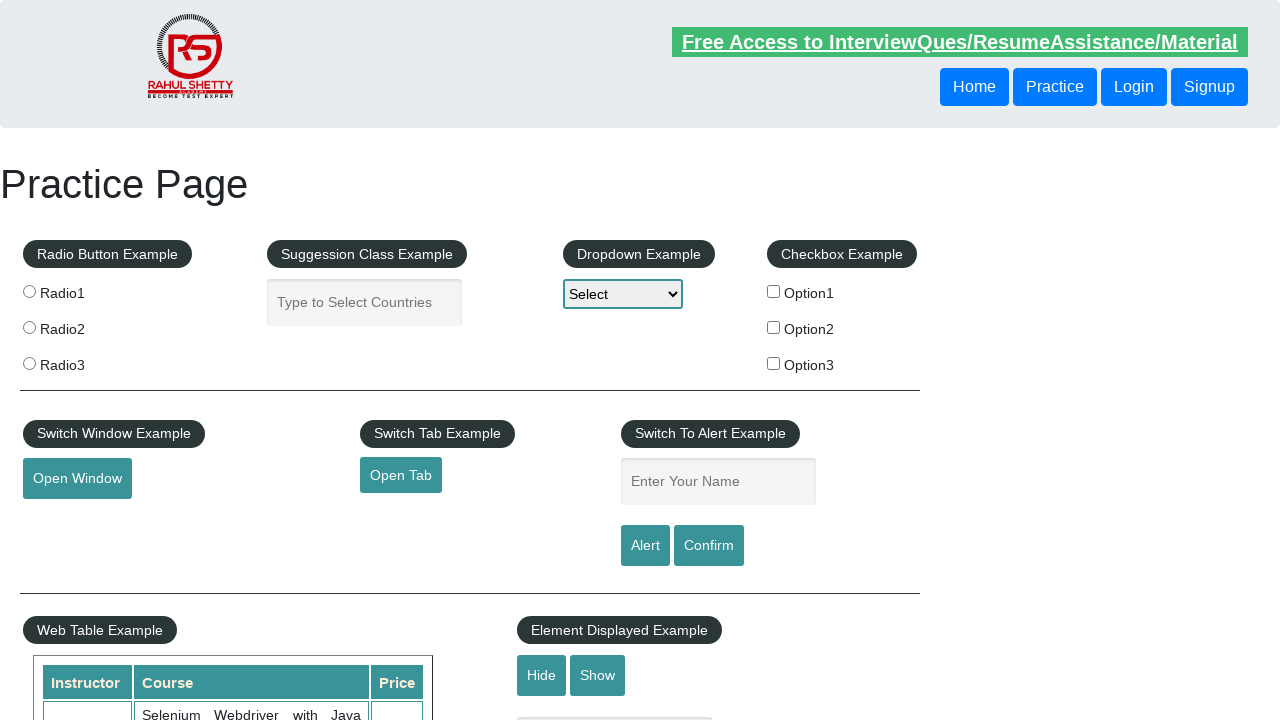

Cell 3 in row 2 contains: '30'
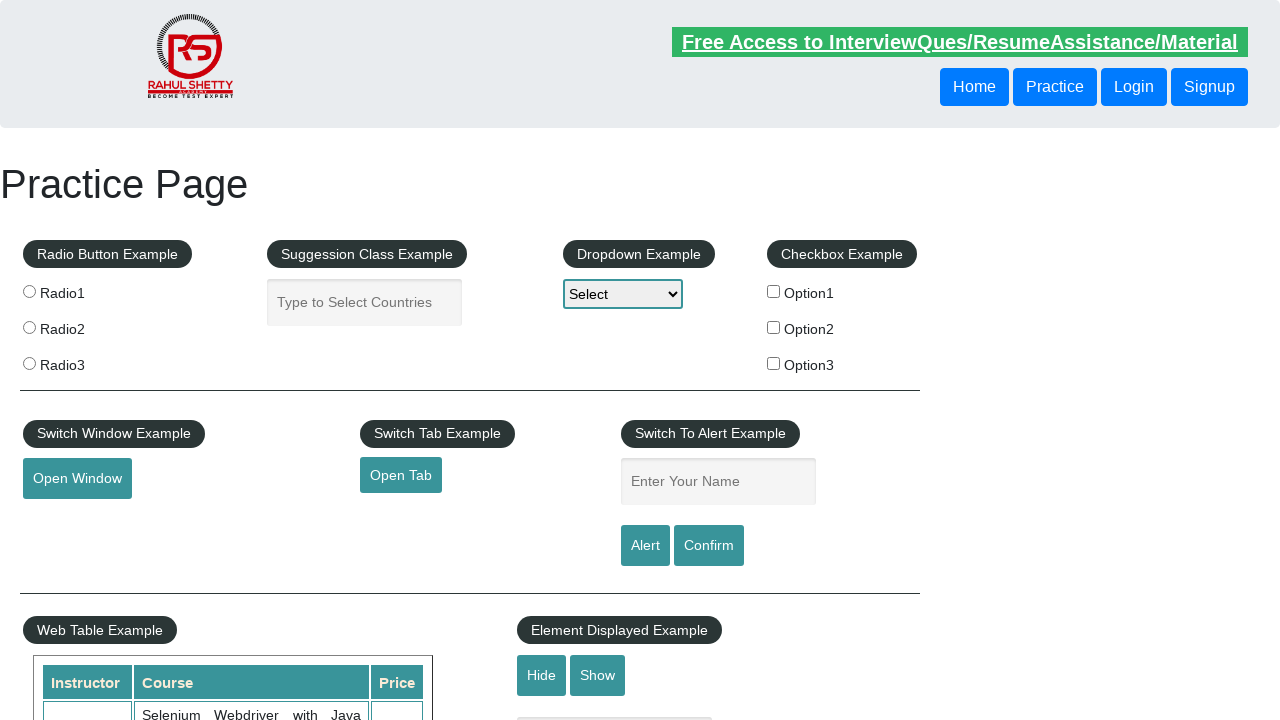

Examining row 3 of 20
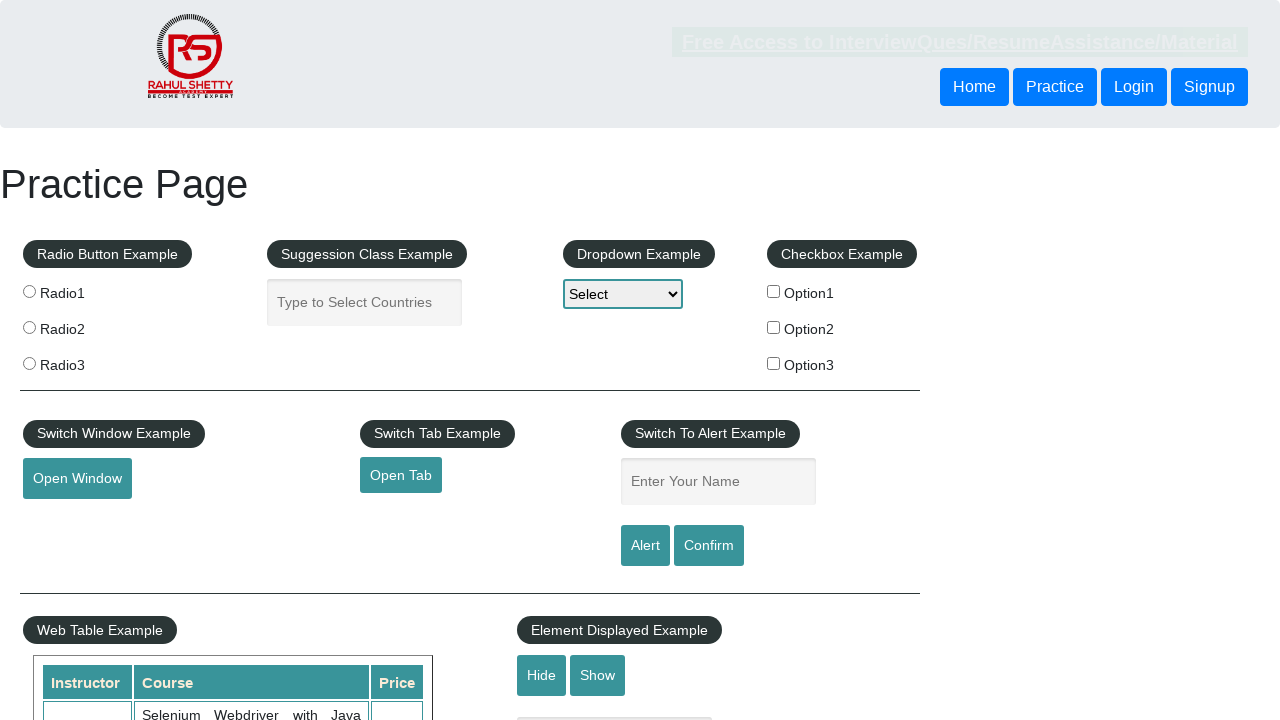

Row 3 contains 3 cells
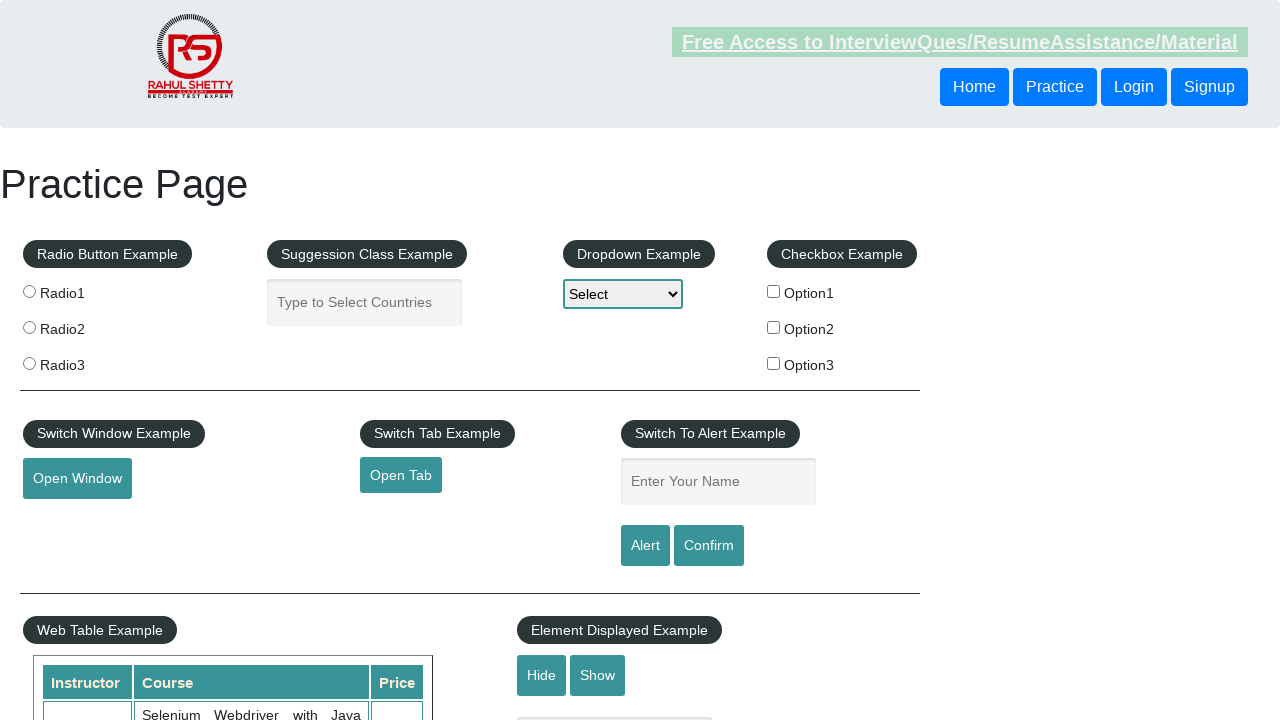

Cell 1 in row 3 contains: 'Rahul Shetty'
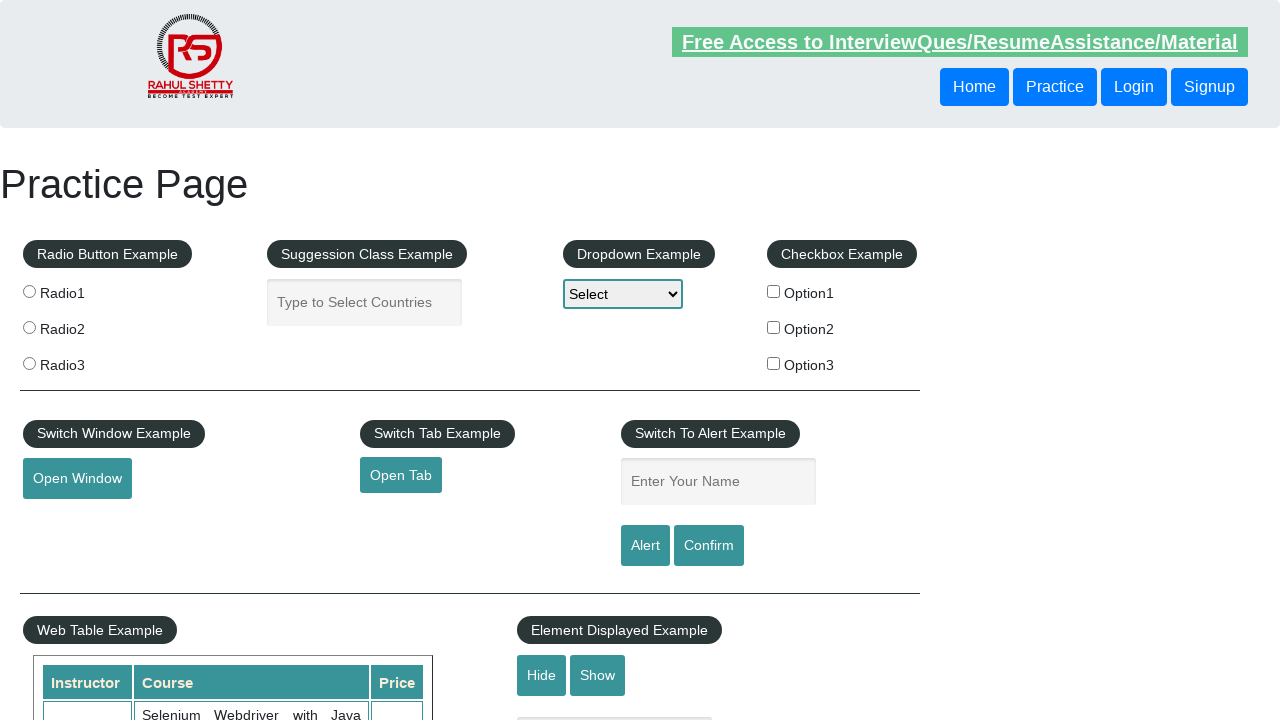

Cell 2 in row 3 contains: 'Learn SQL in Practical + Database Testing from Scratch'
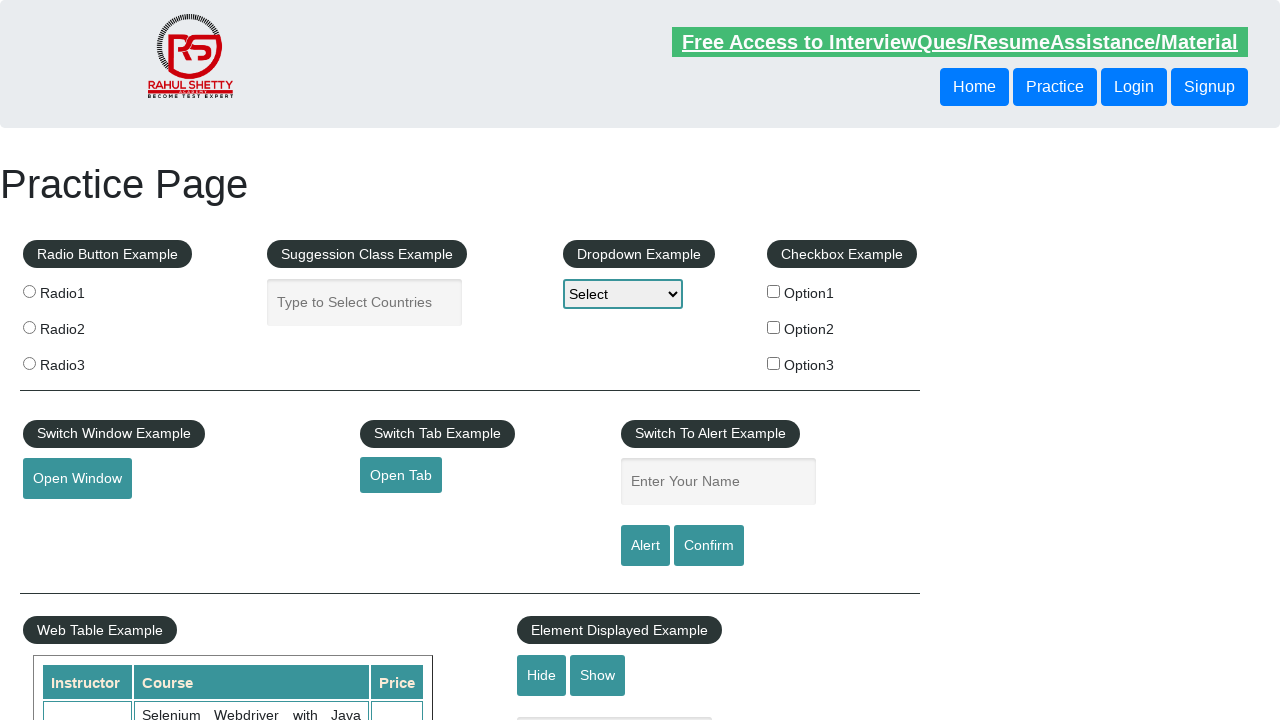

Cell 3 in row 3 contains: '25'
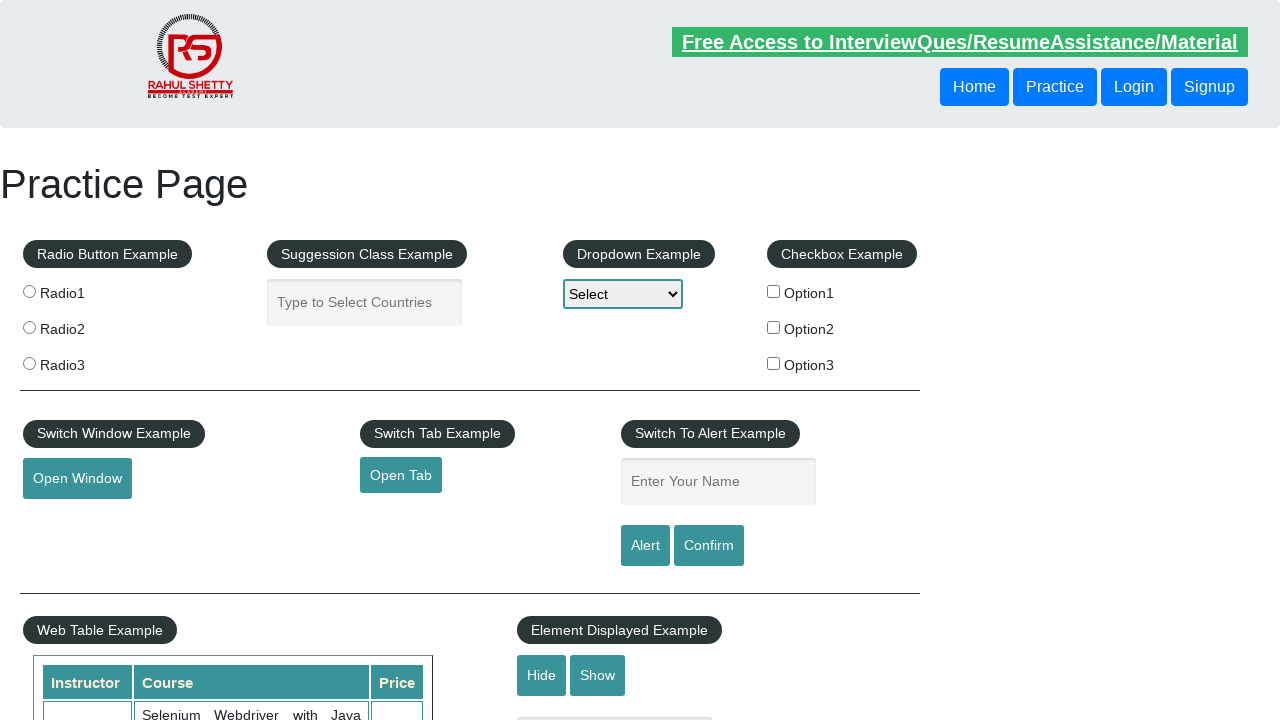

Found target price '25' in row 3 and clicked it at (233, 361) on xpath=//table[@id='product']/tbody/tr >> nth=2
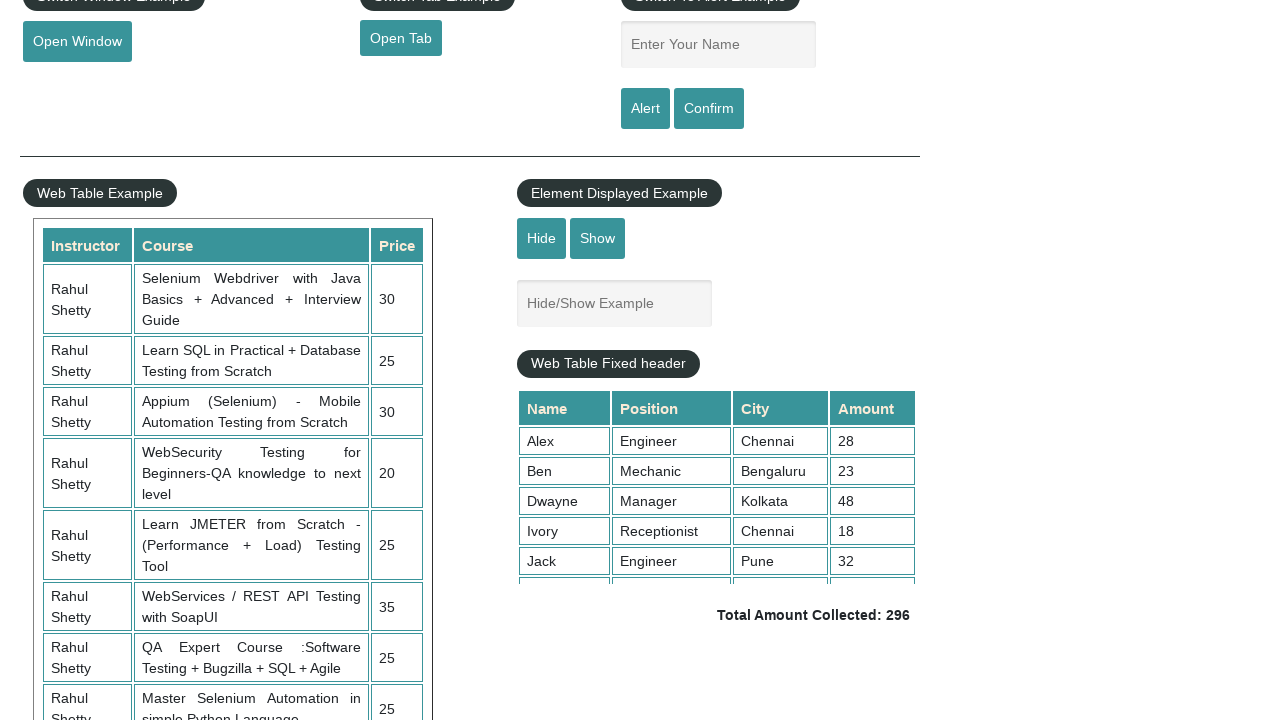

Examining row 4 of 20
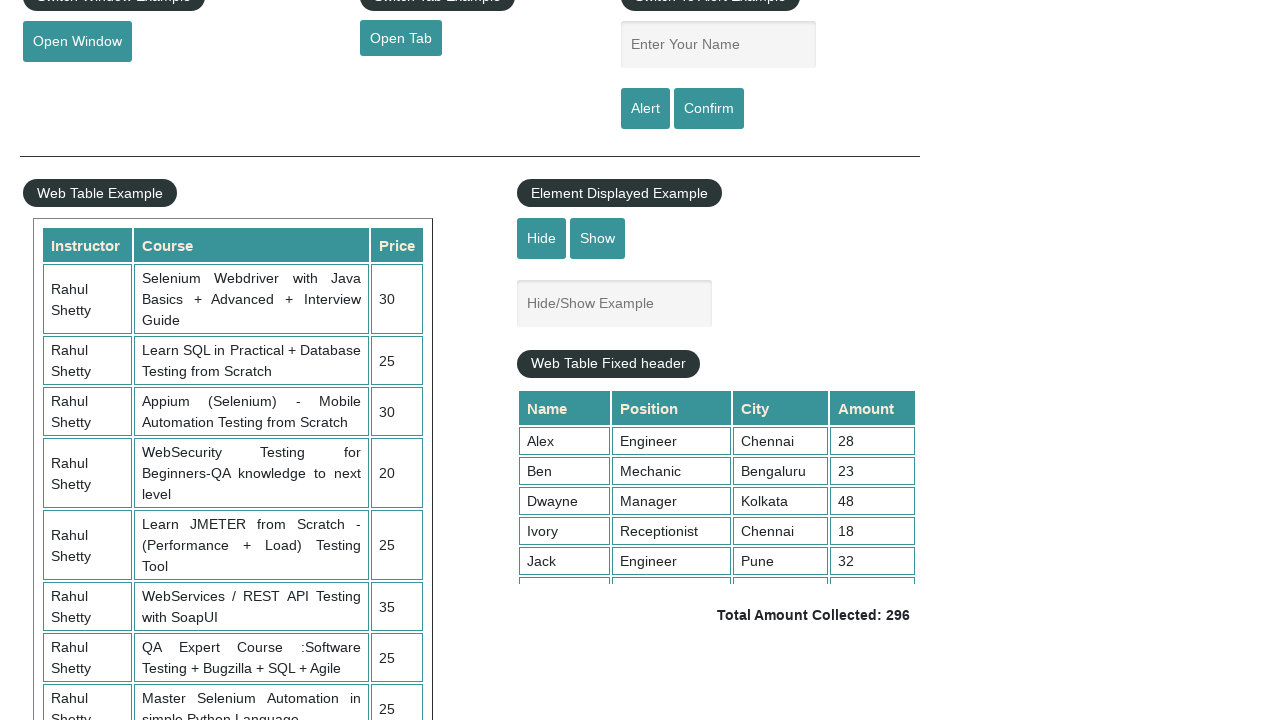

Row 4 contains 3 cells
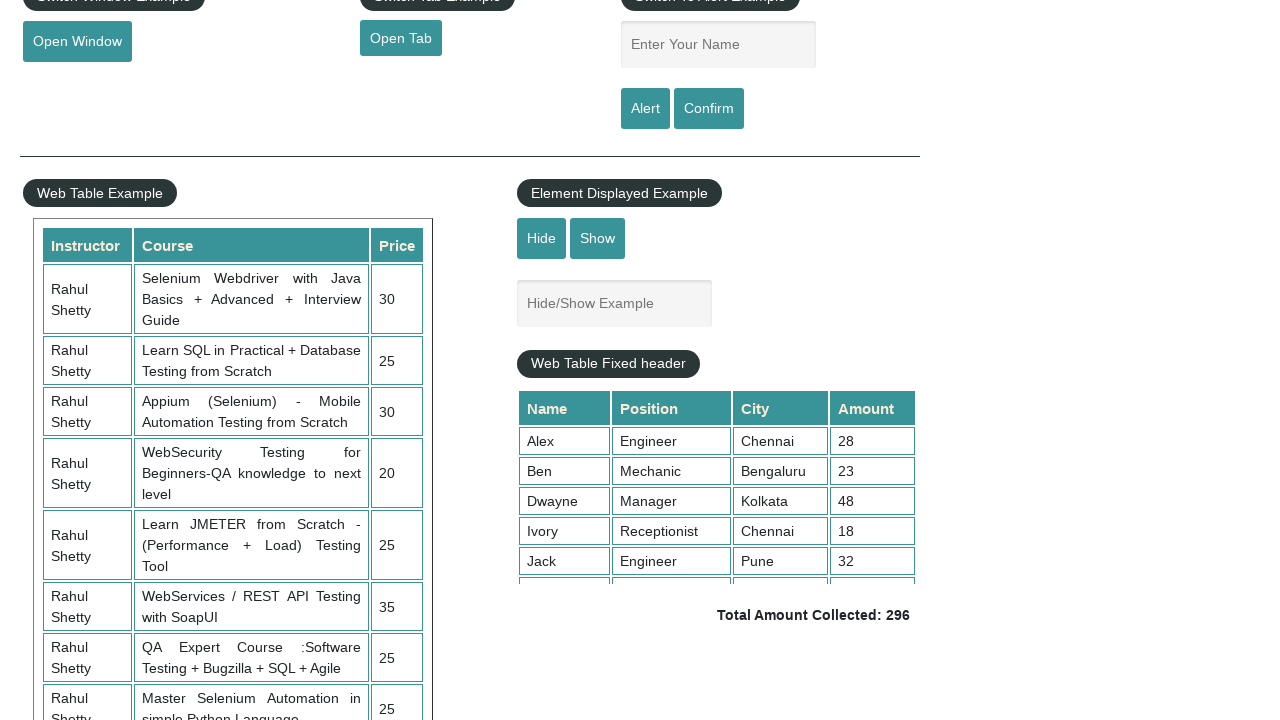

Cell 1 in row 4 contains: 'Rahul Shetty'
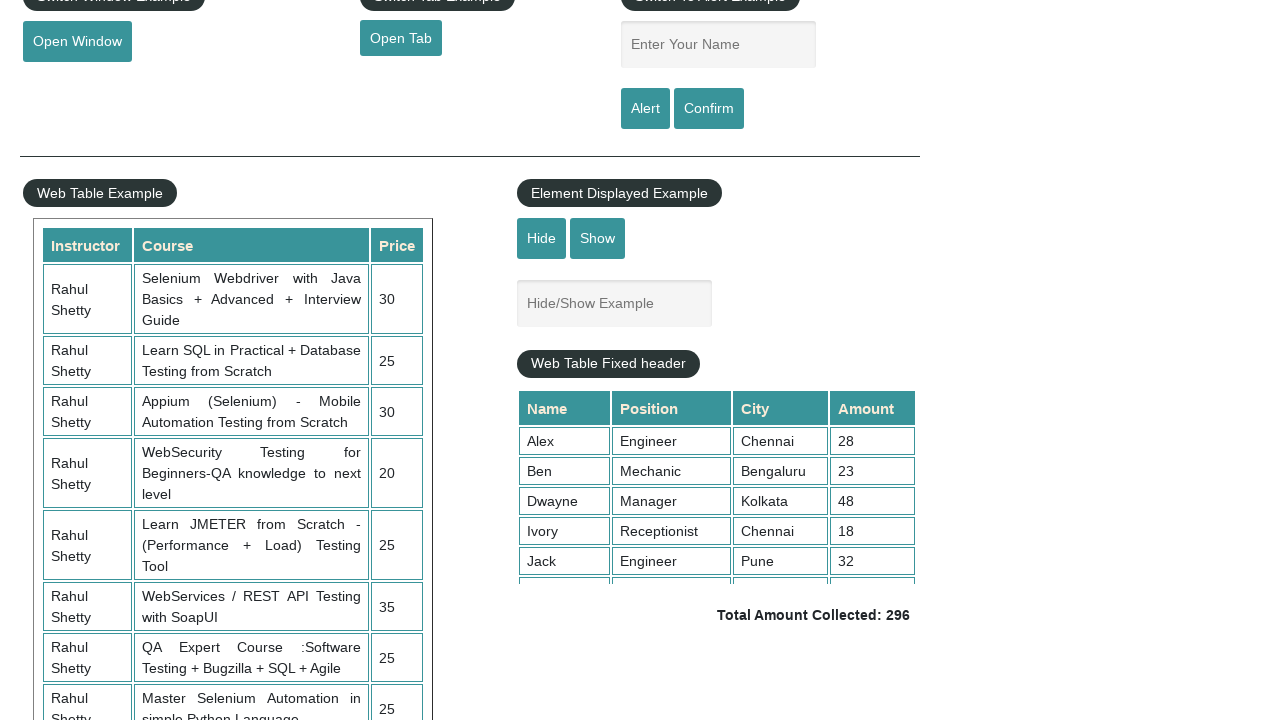

Cell 2 in row 4 contains: 'Appium (Selenium) - Mobile Automation Testing from Scratch'
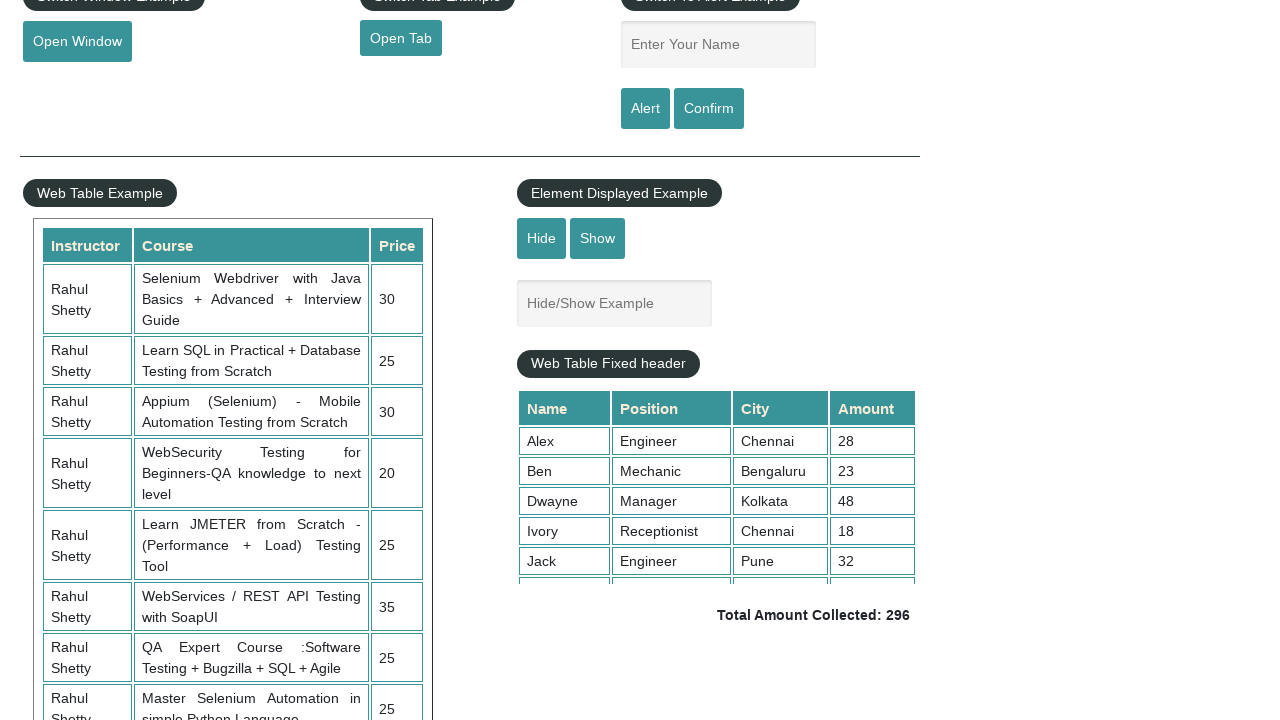

Cell 3 in row 4 contains: '30'
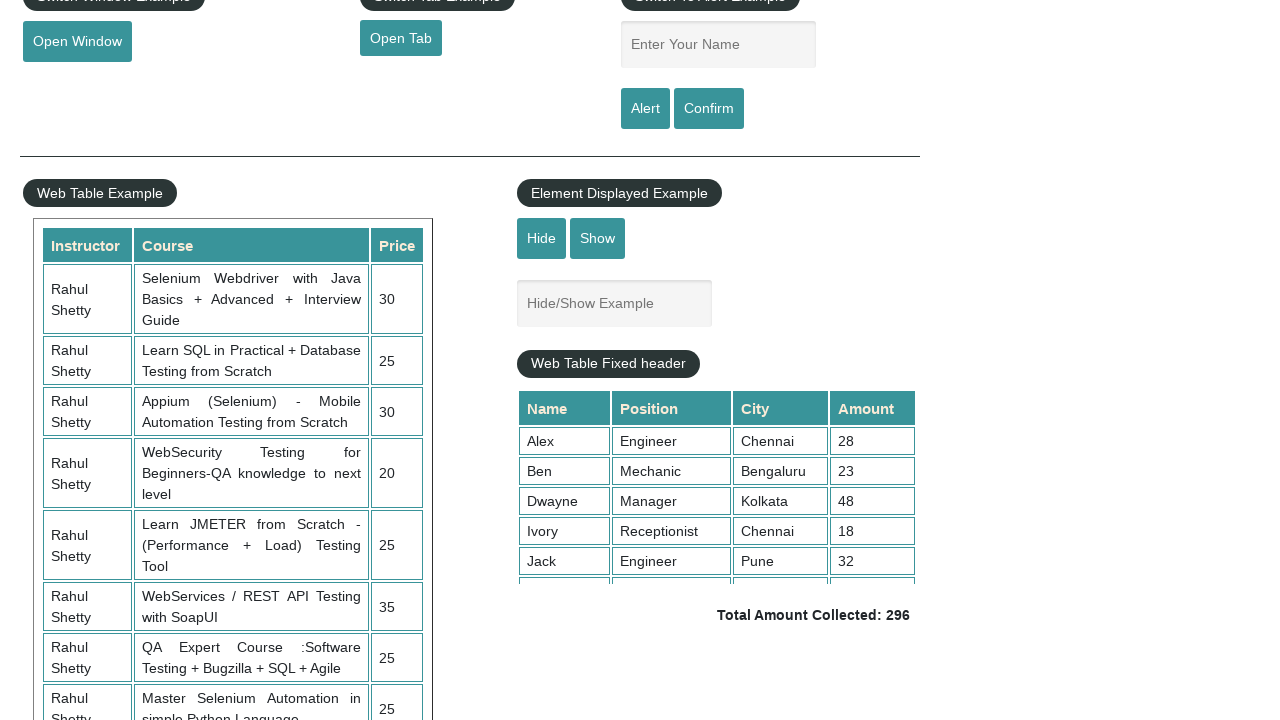

Examining row 5 of 20
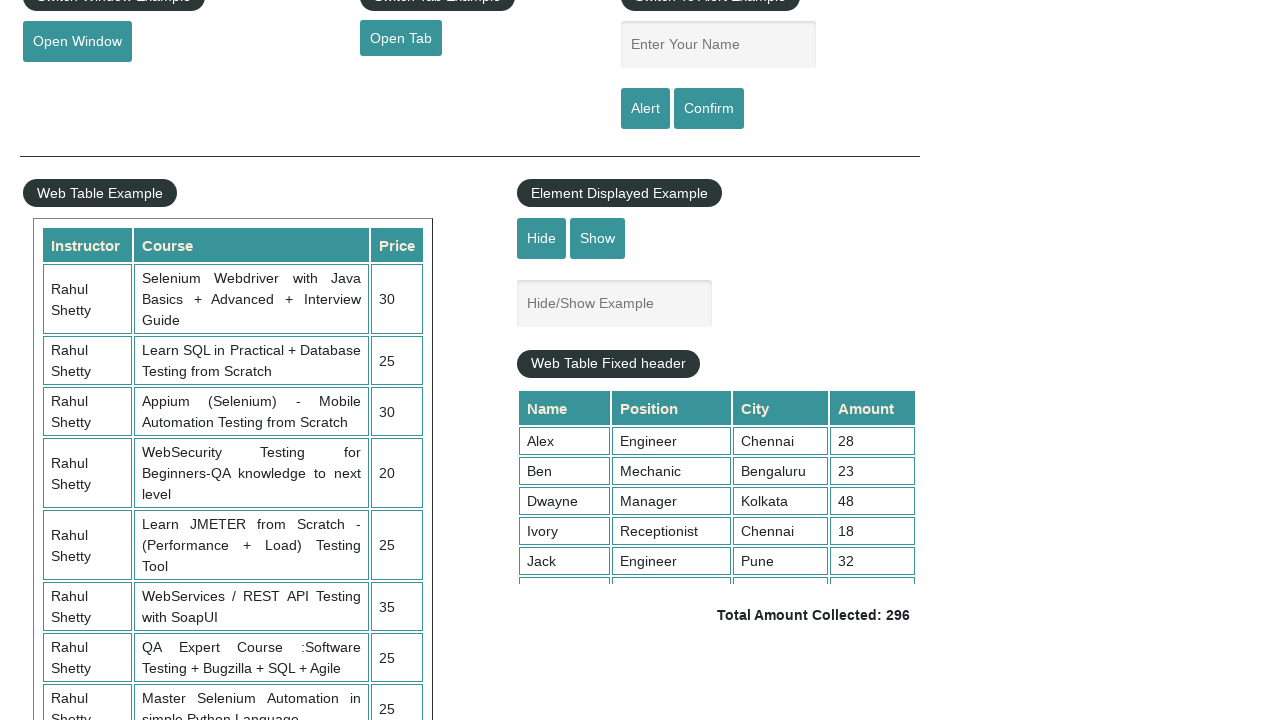

Row 5 contains 3 cells
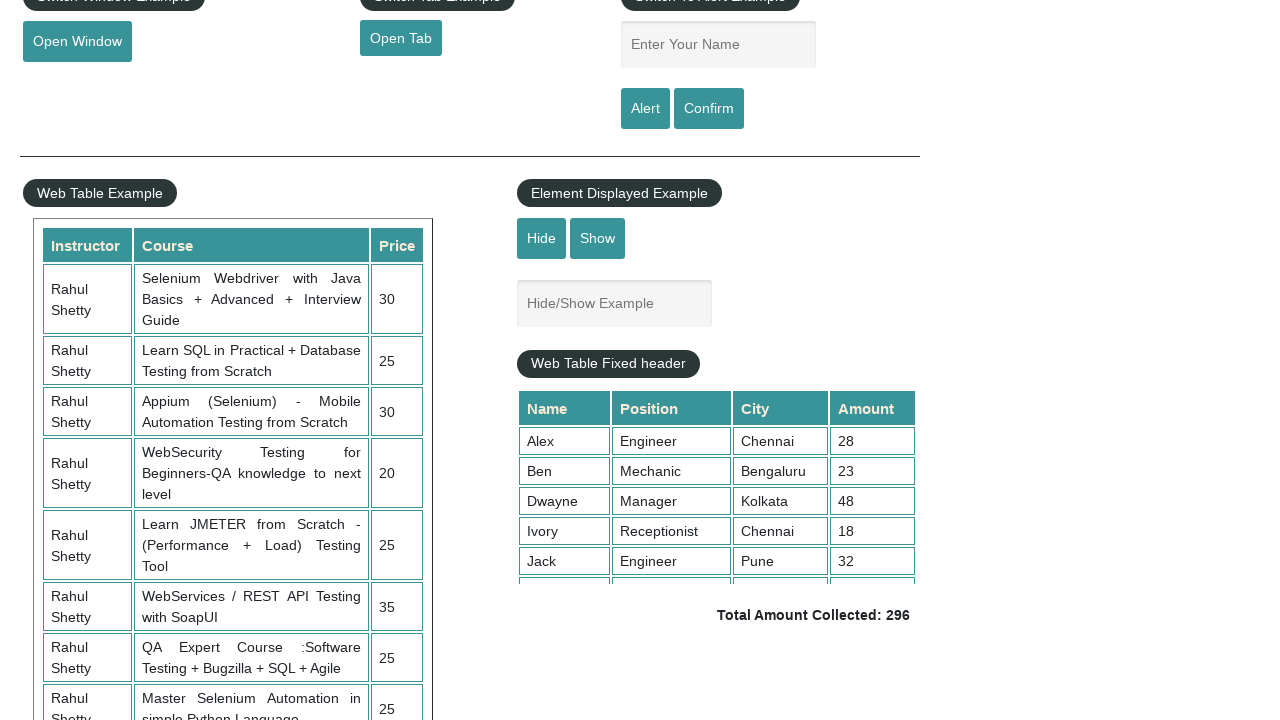

Cell 1 in row 5 contains: 'Rahul Shetty'
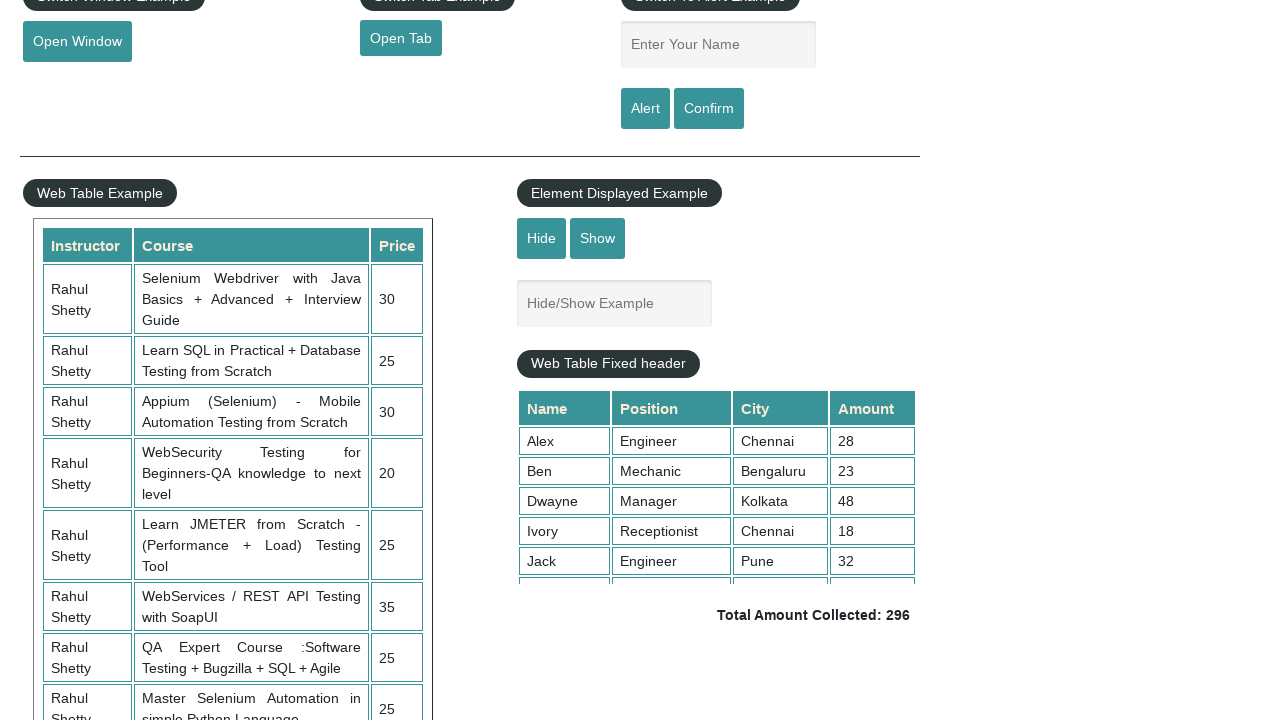

Cell 2 in row 5 contains: 'WebSecurity Testing for Beginners-QA knowledge to next level'
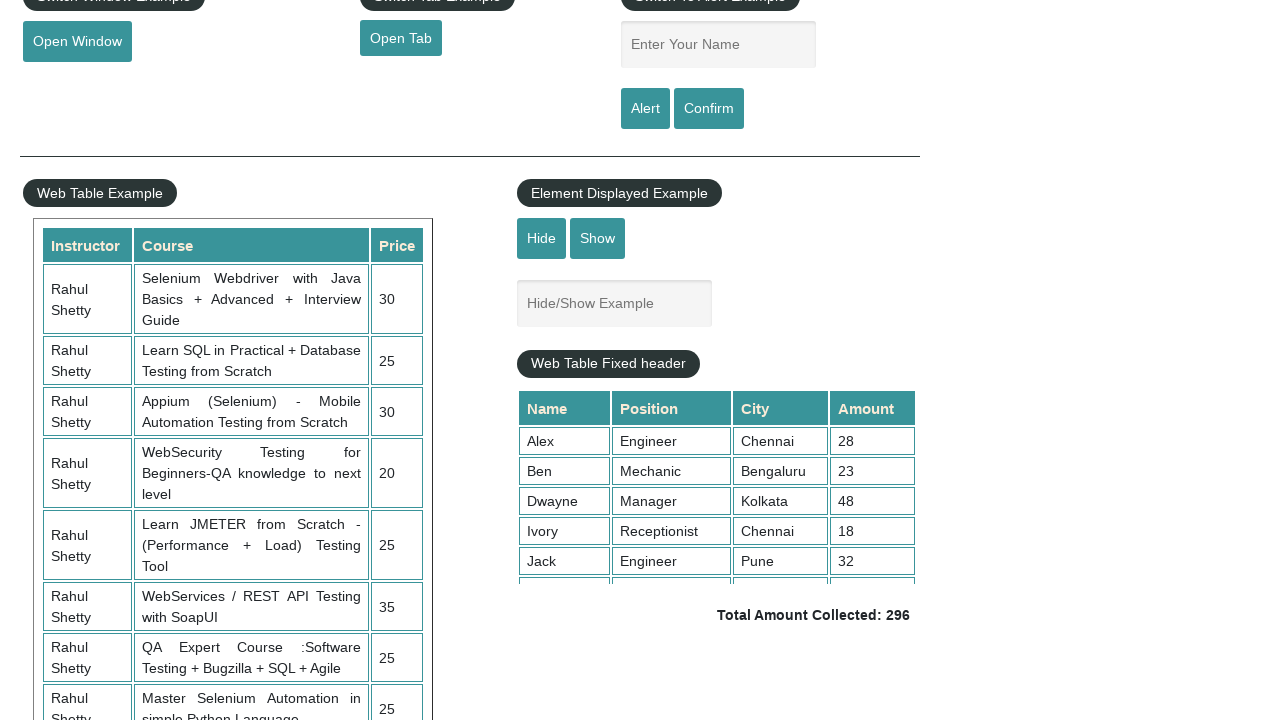

Cell 3 in row 5 contains: '20'
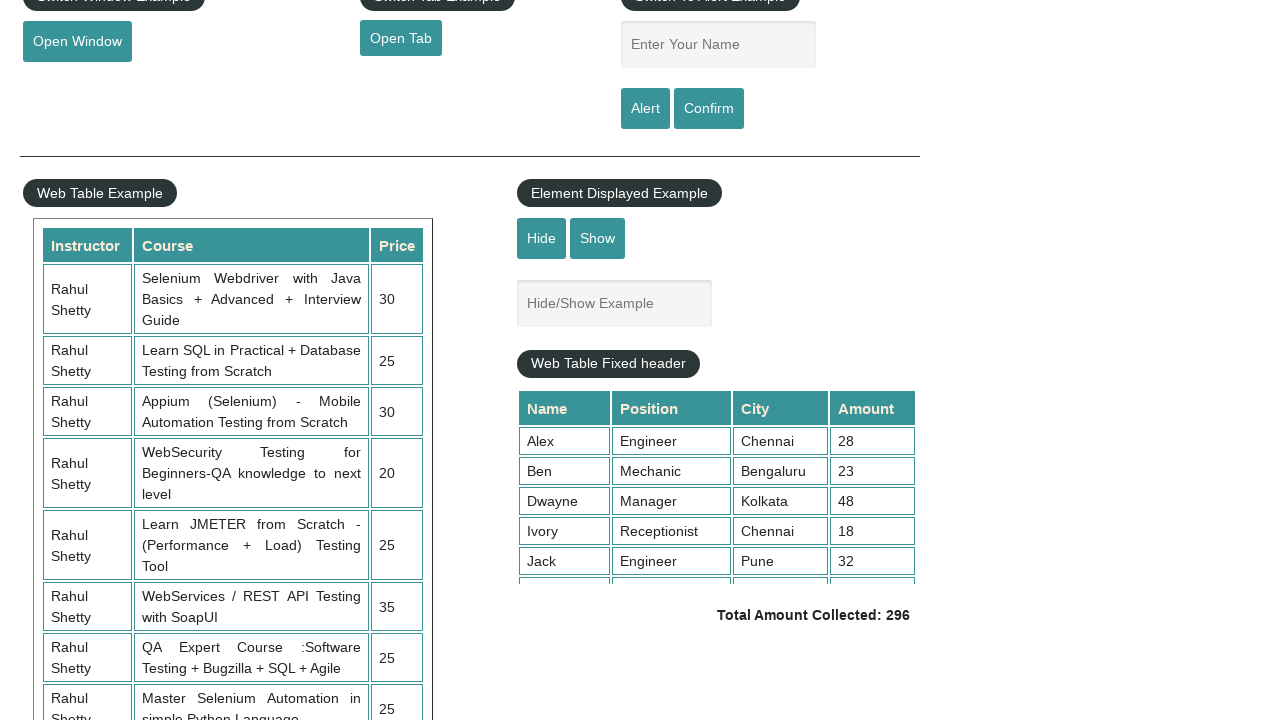

Examining row 6 of 20
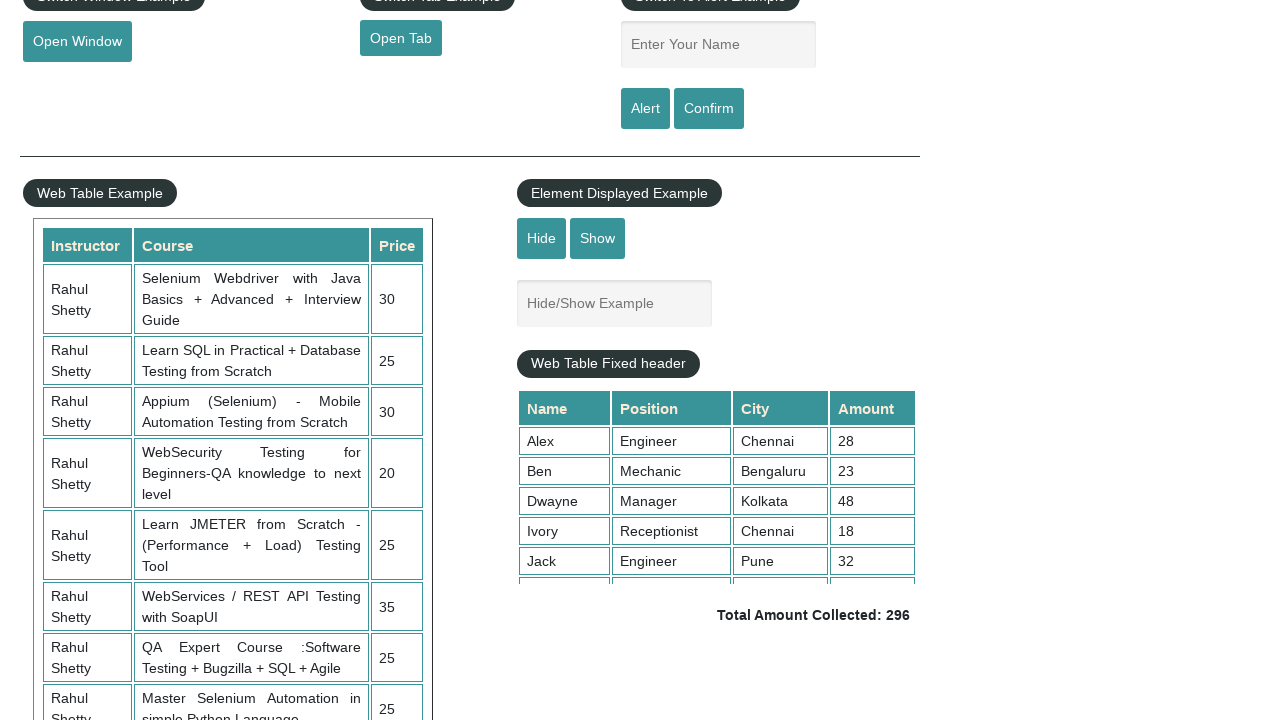

Row 6 contains 3 cells
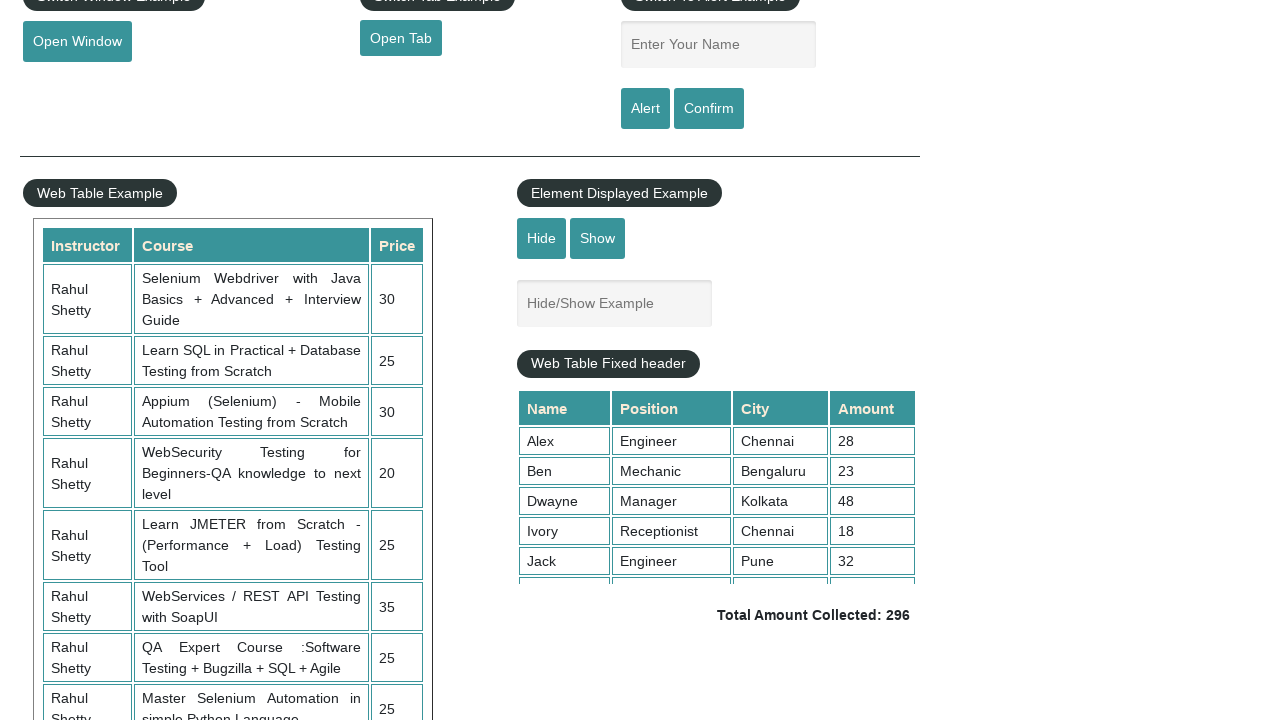

Cell 1 in row 6 contains: 'Rahul Shetty'
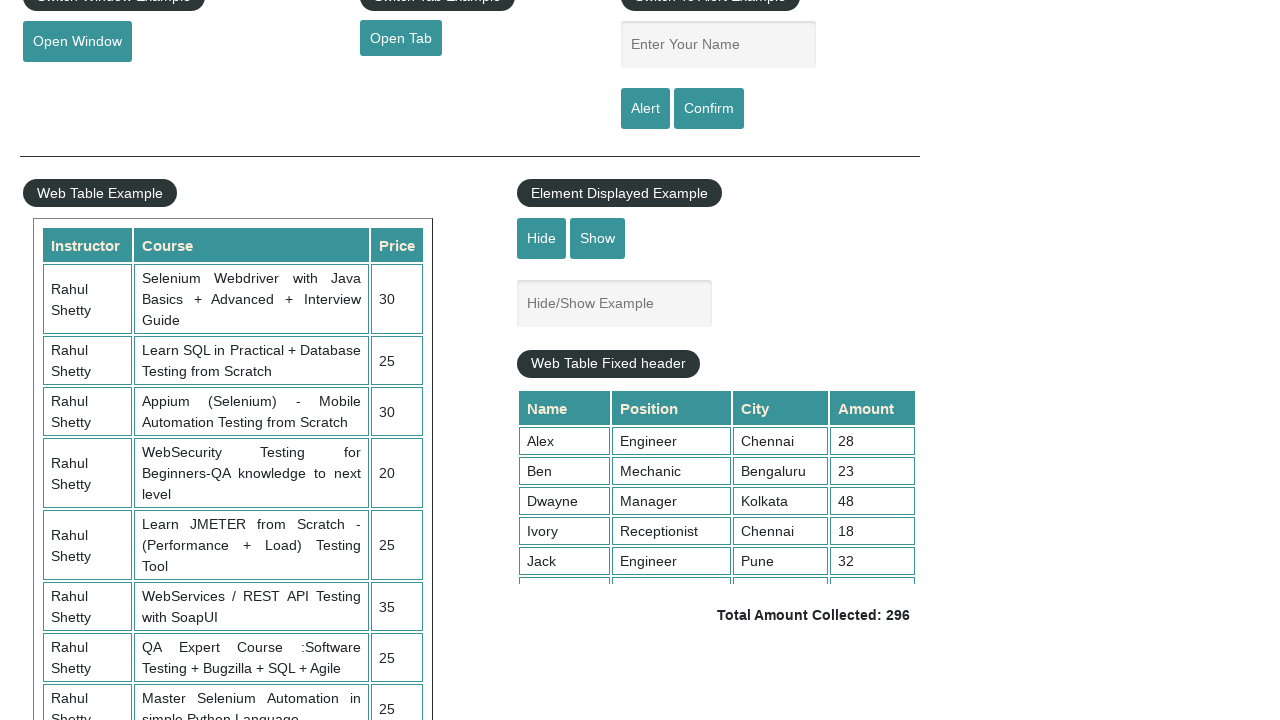

Cell 2 in row 6 contains: 'Learn JMETER from Scratch - (Performance + Load) Testing Tool'
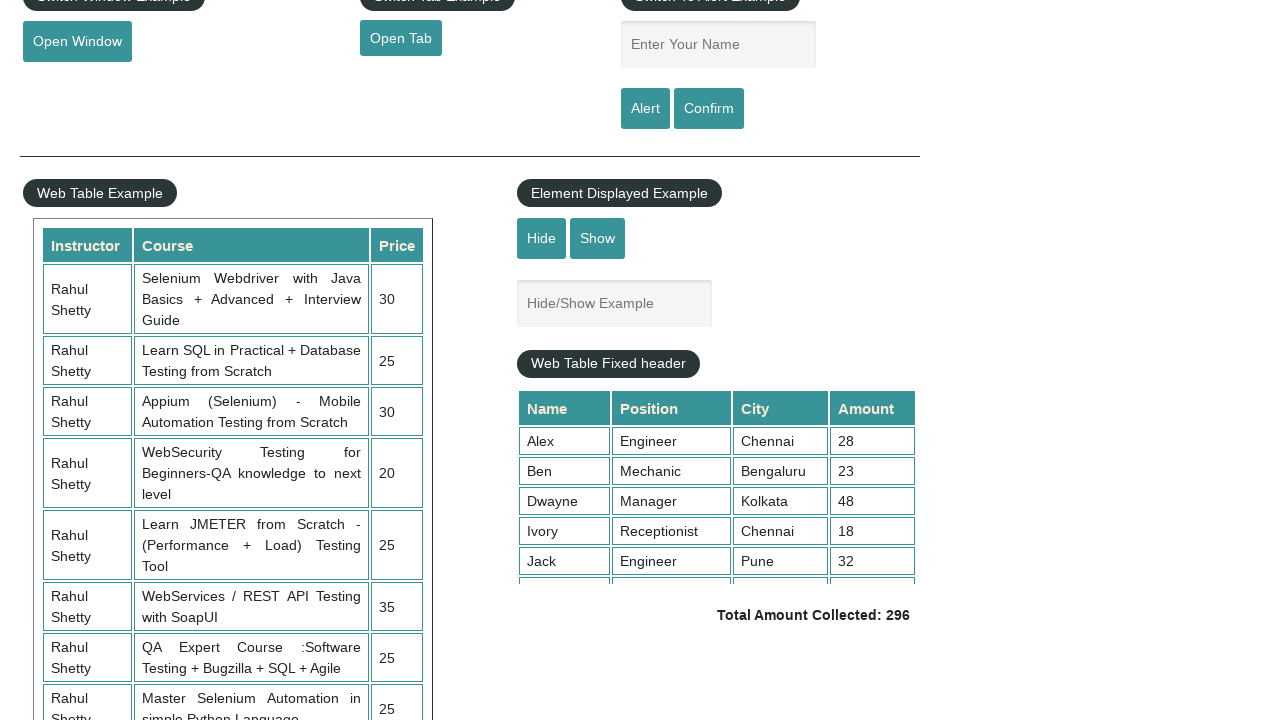

Cell 3 in row 6 contains: '25'
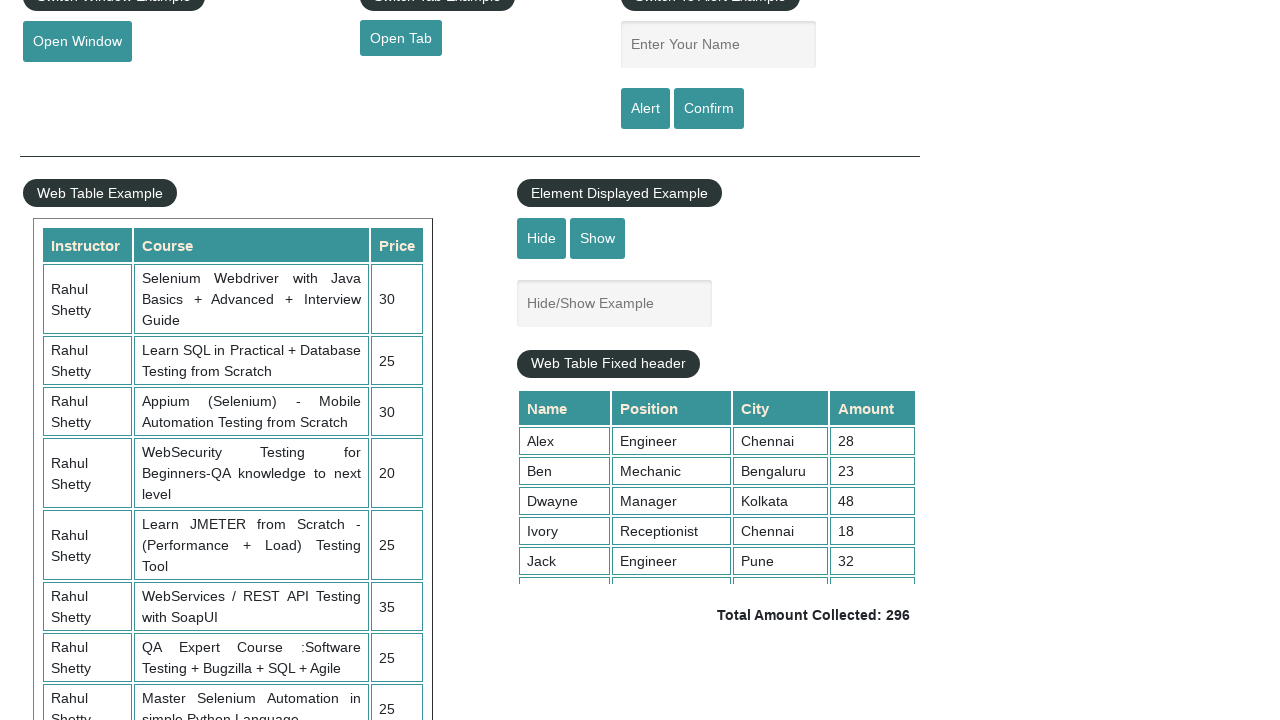

Found target price '25' in row 6 and clicked it at (233, 545) on xpath=//table[@id='product']/tbody/tr >> nth=5
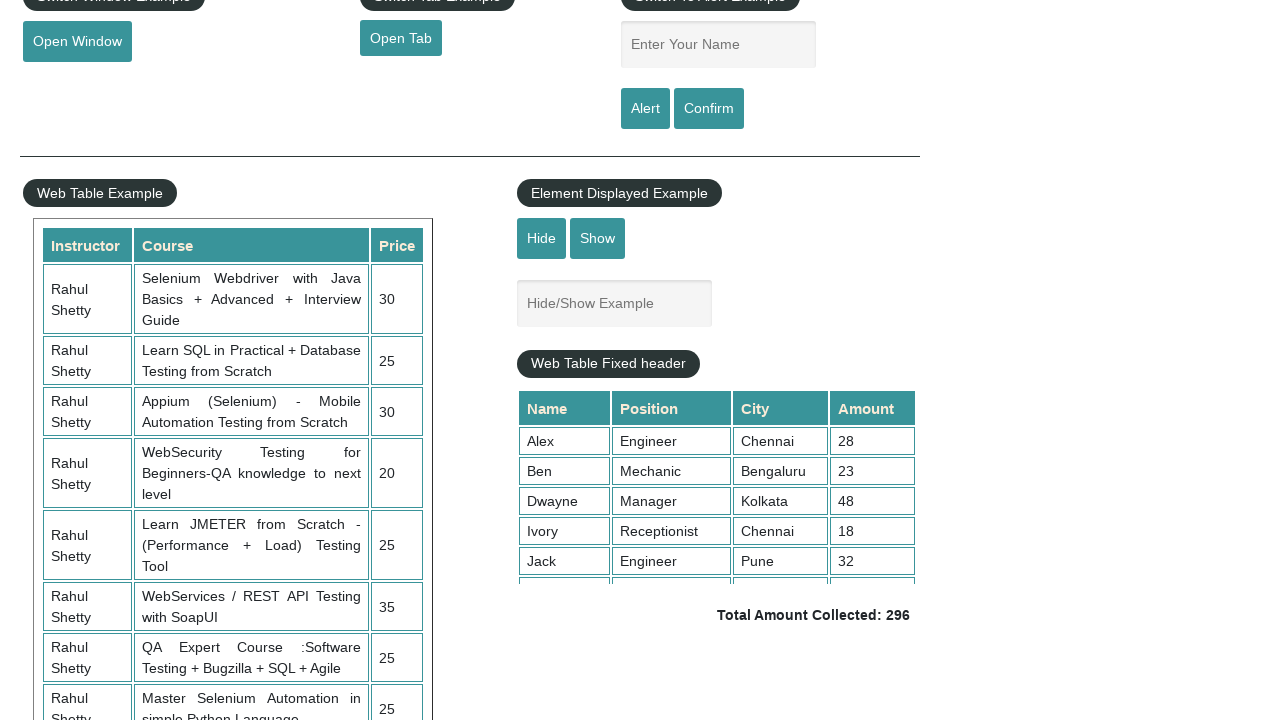

Examining row 7 of 20
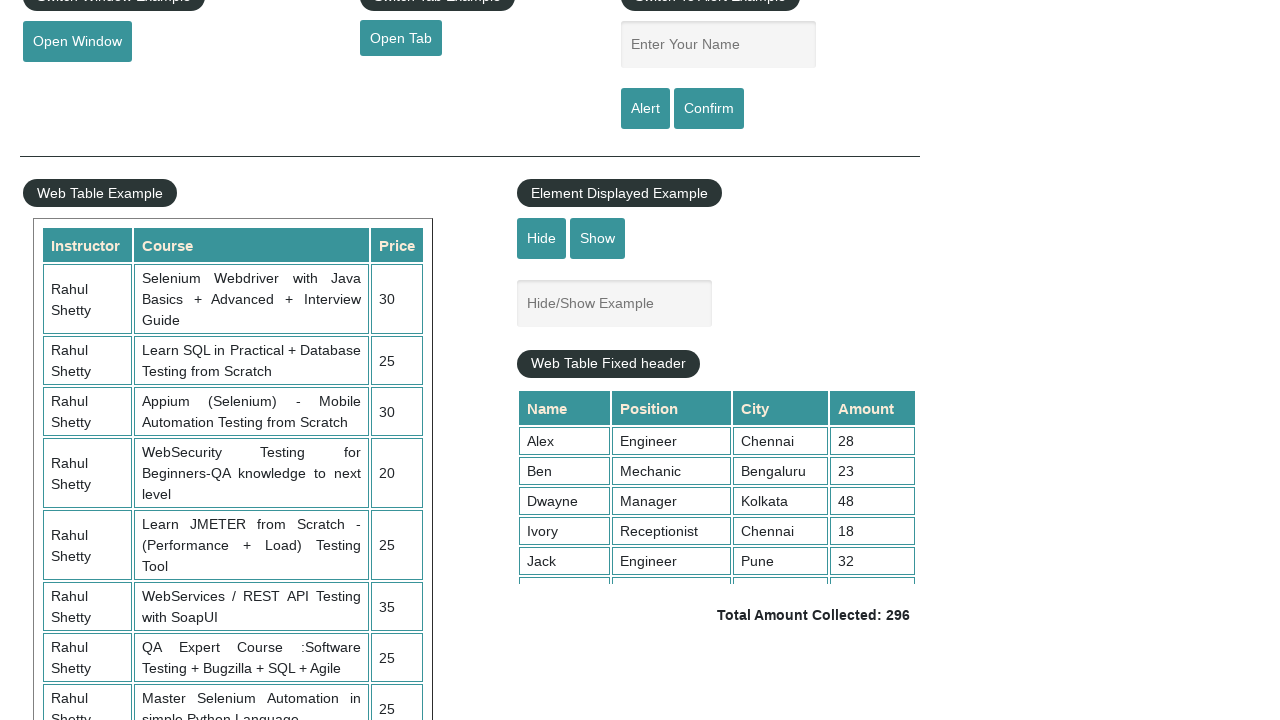

Row 7 contains 3 cells
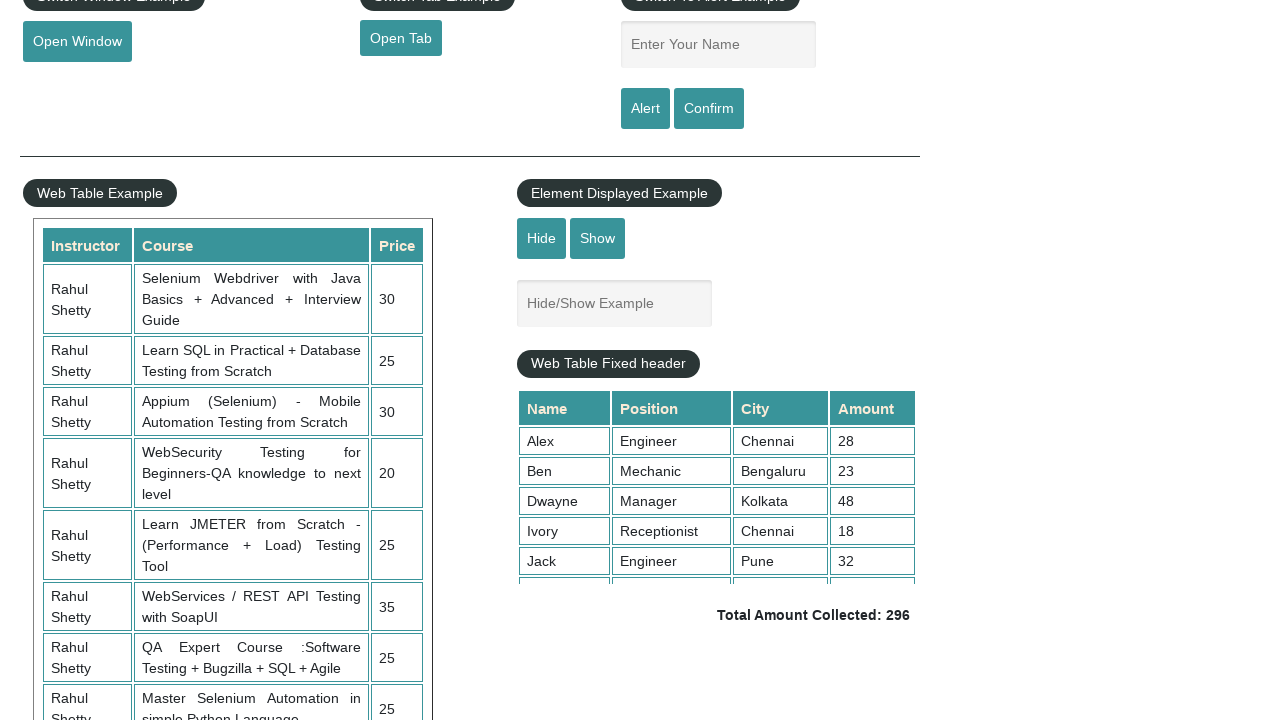

Cell 1 in row 7 contains: 'Rahul Shetty'
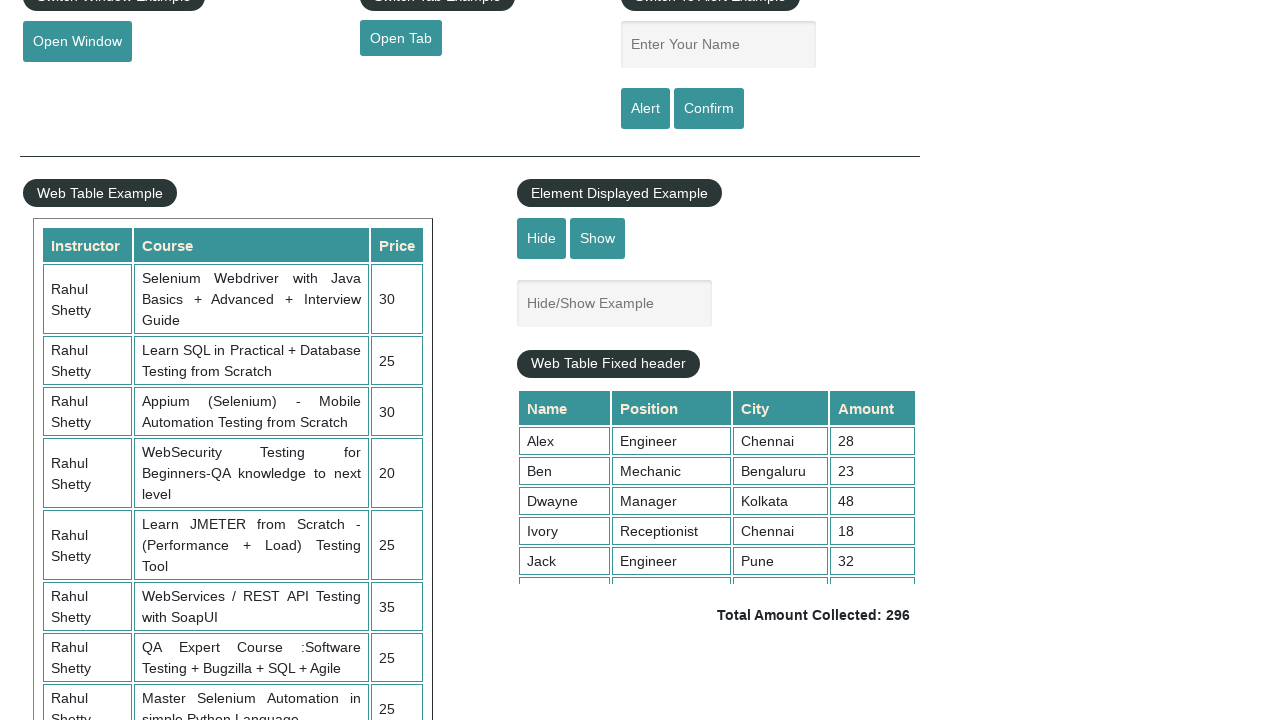

Cell 2 in row 7 contains: 'WebServices / REST API Testing with SoapUI'
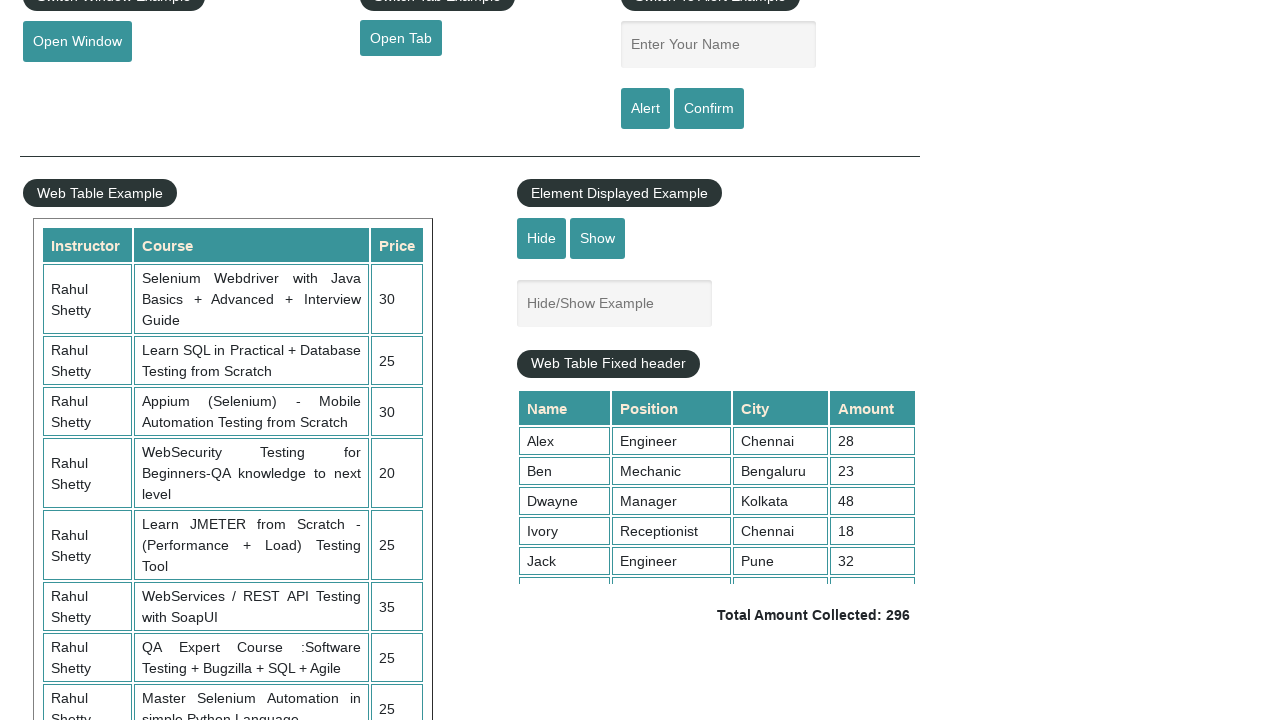

Cell 3 in row 7 contains: '35'
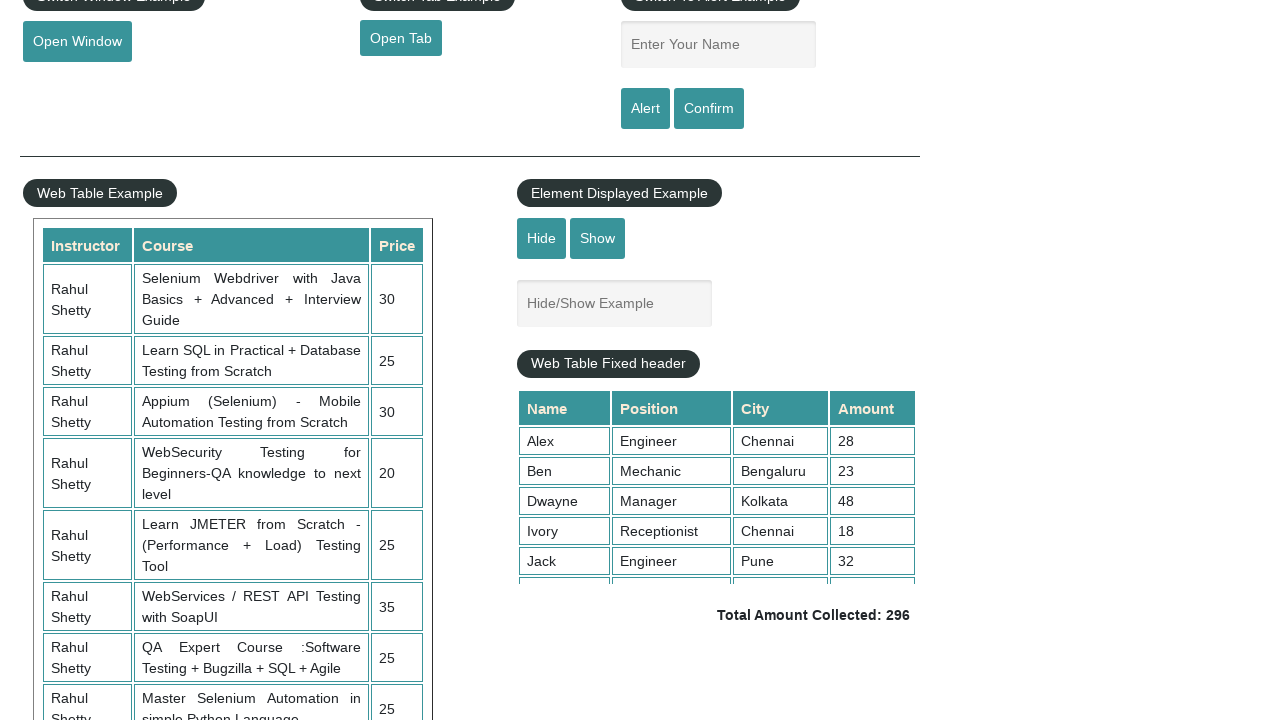

Examining row 8 of 20
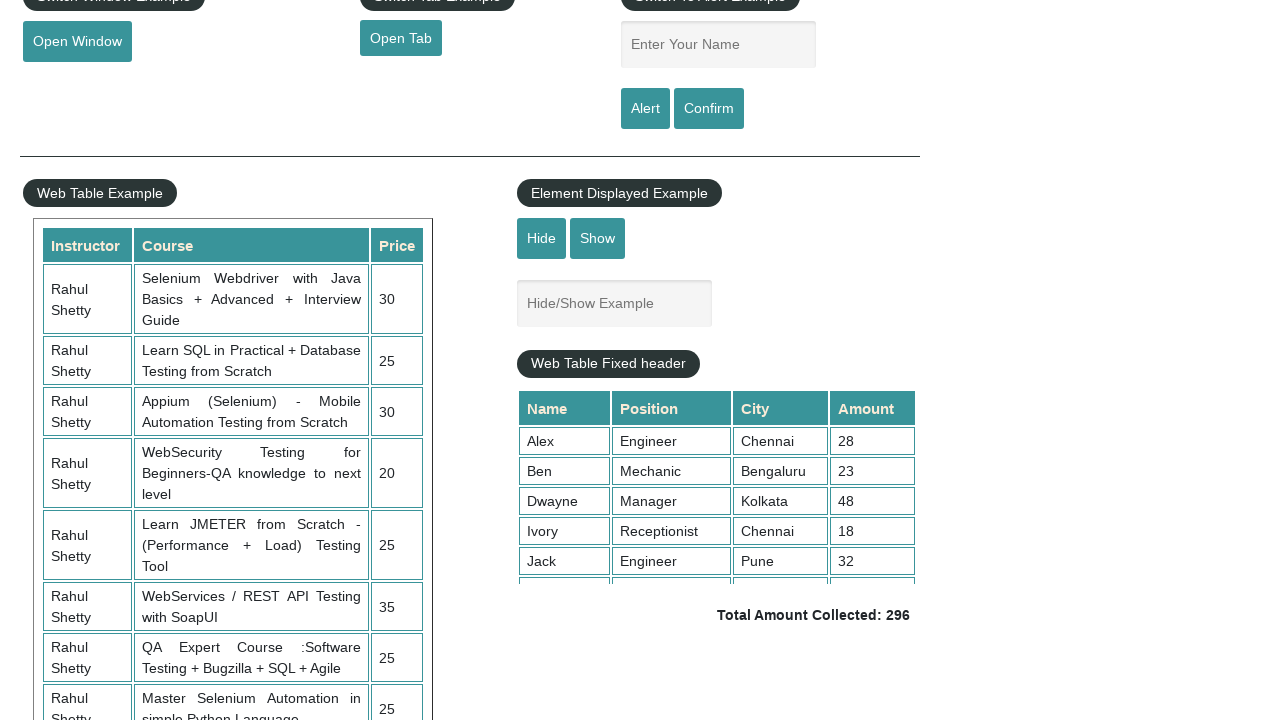

Row 8 contains 3 cells
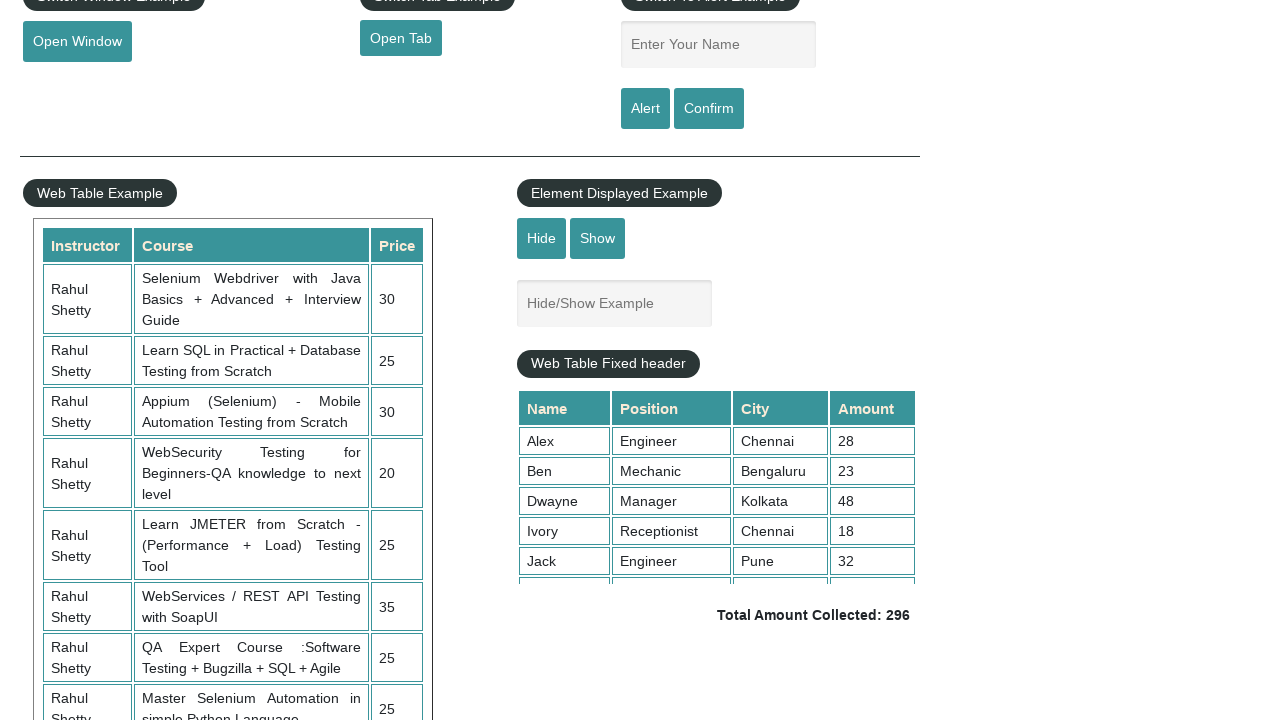

Cell 1 in row 8 contains: 'Rahul Shetty'
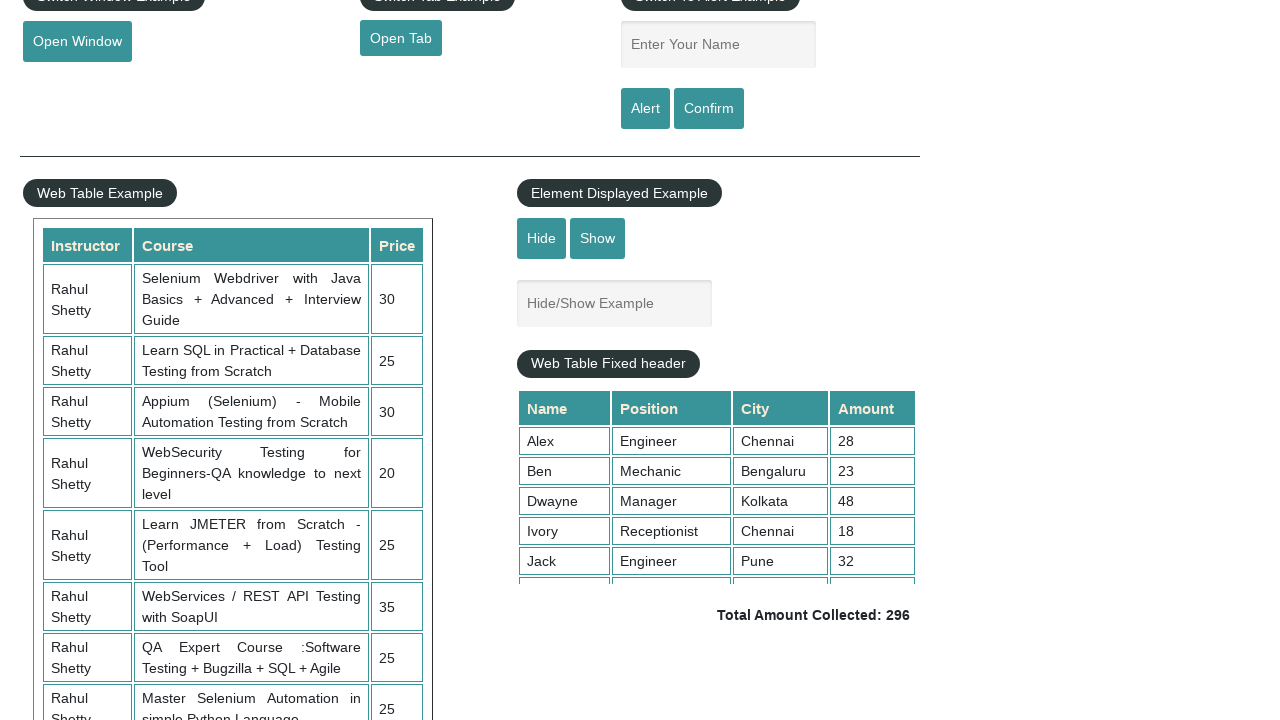

Cell 2 in row 8 contains: 'QA Expert Course :Software Testing + Bugzilla + SQL + Agile'
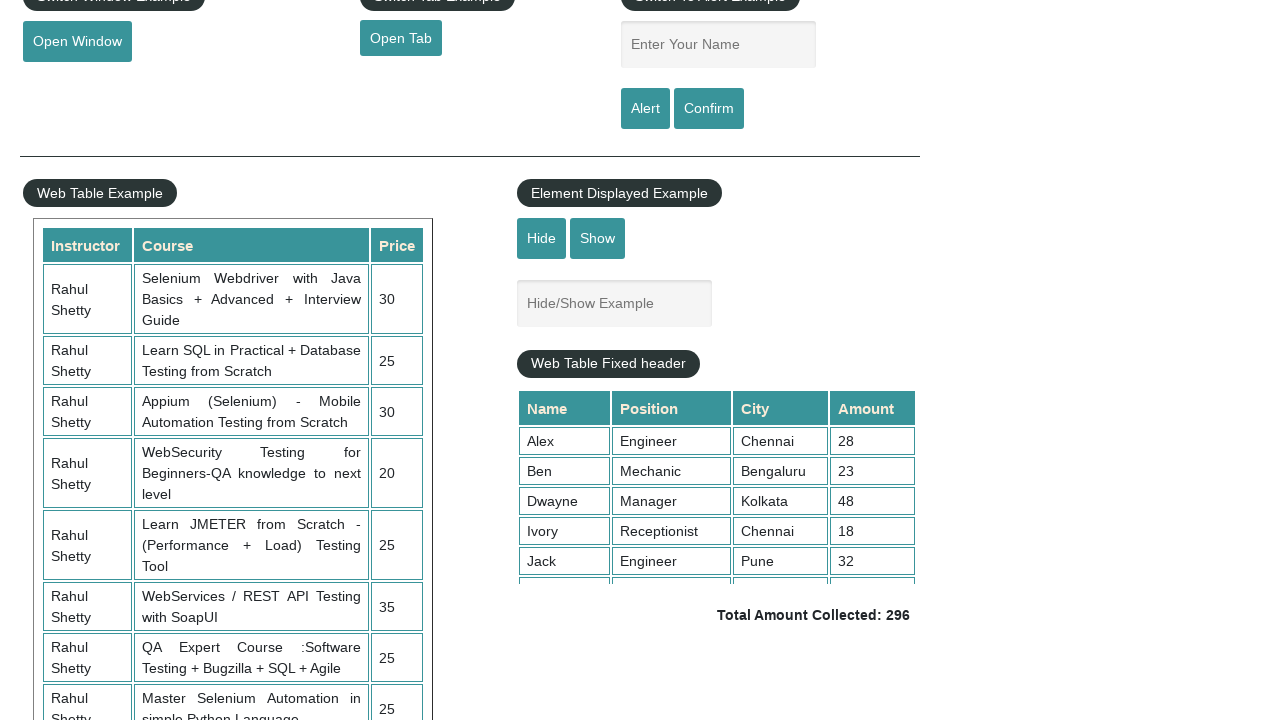

Cell 3 in row 8 contains: '25'
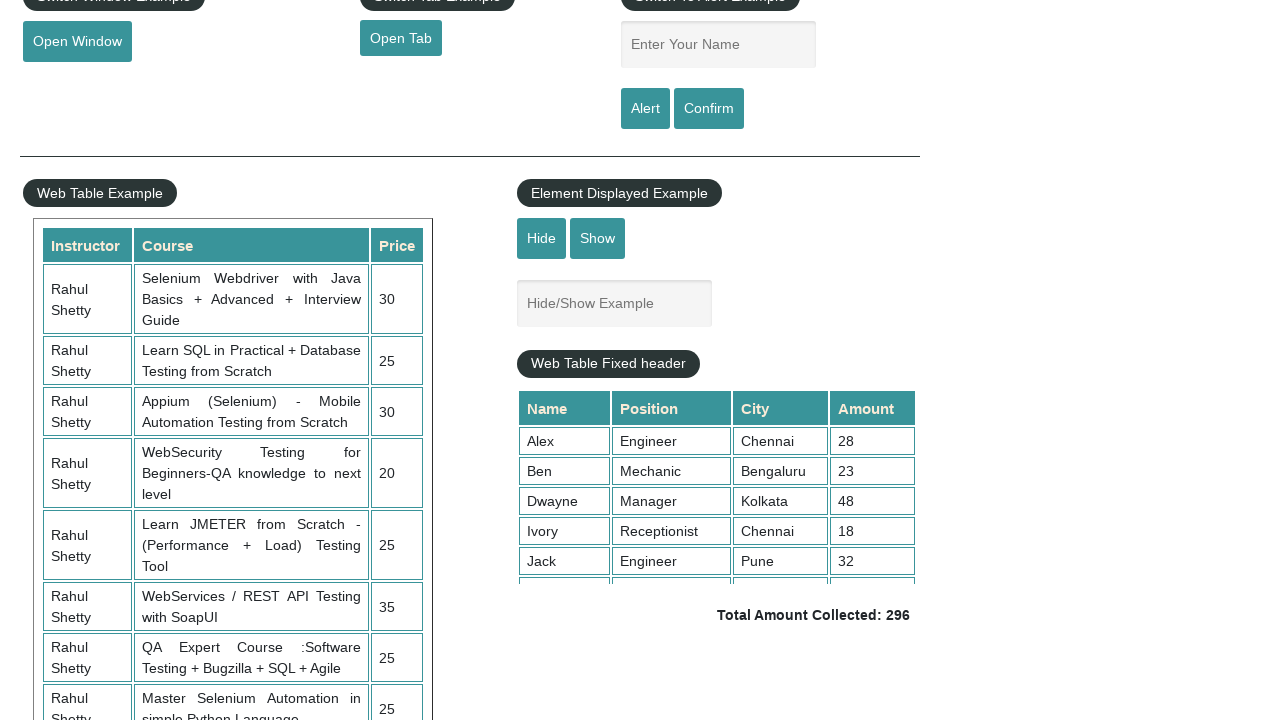

Found target price '25' in row 8 and clicked it at (233, 658) on xpath=//table[@id='product']/tbody/tr >> nth=7
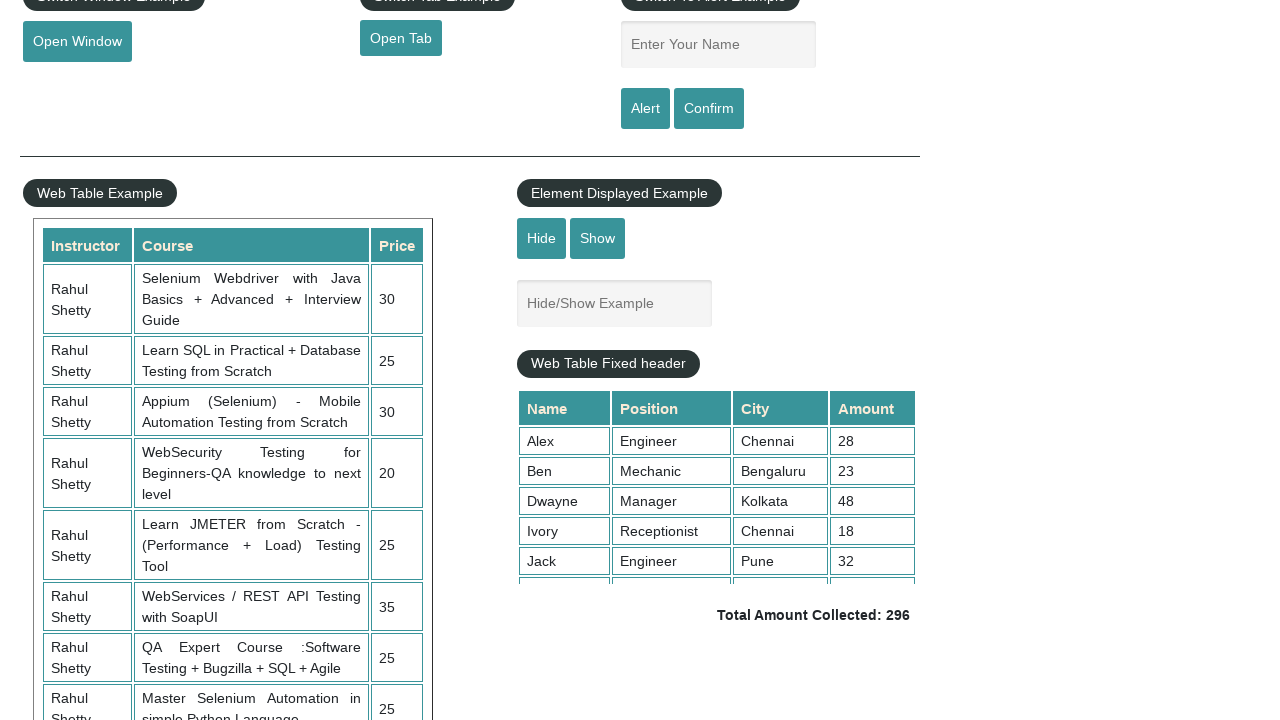

Examining row 9 of 20
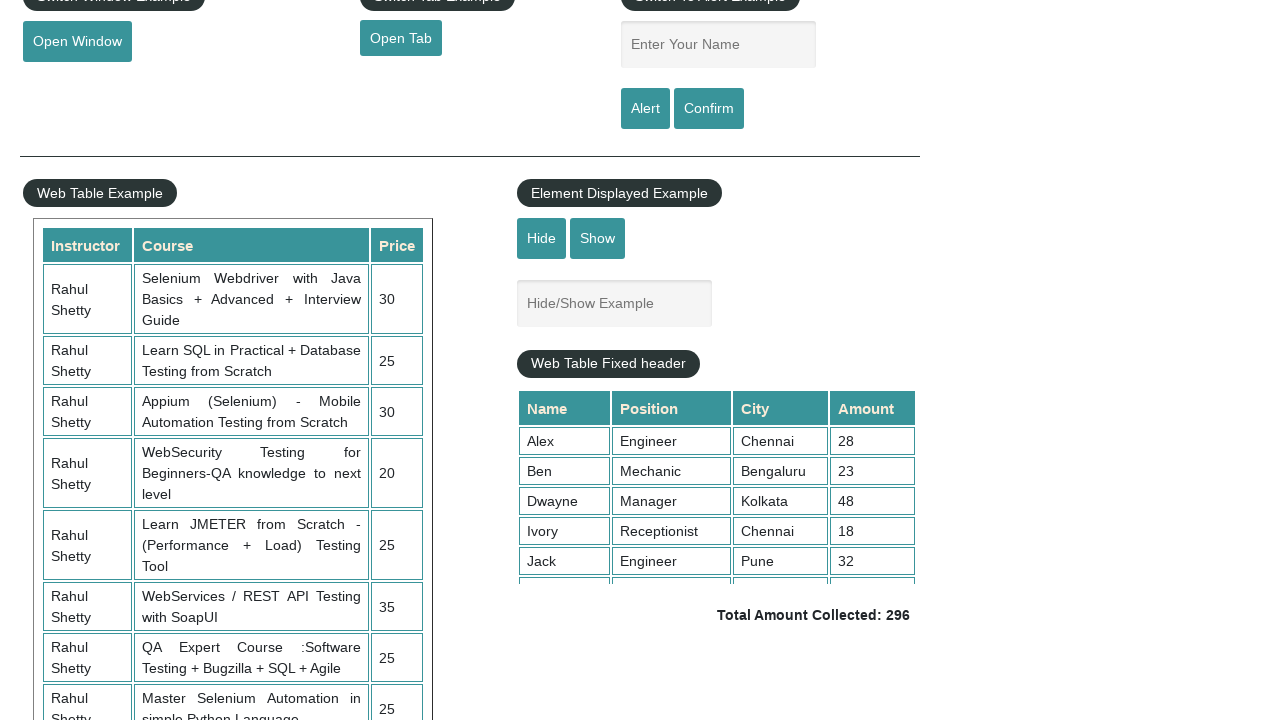

Row 9 contains 3 cells
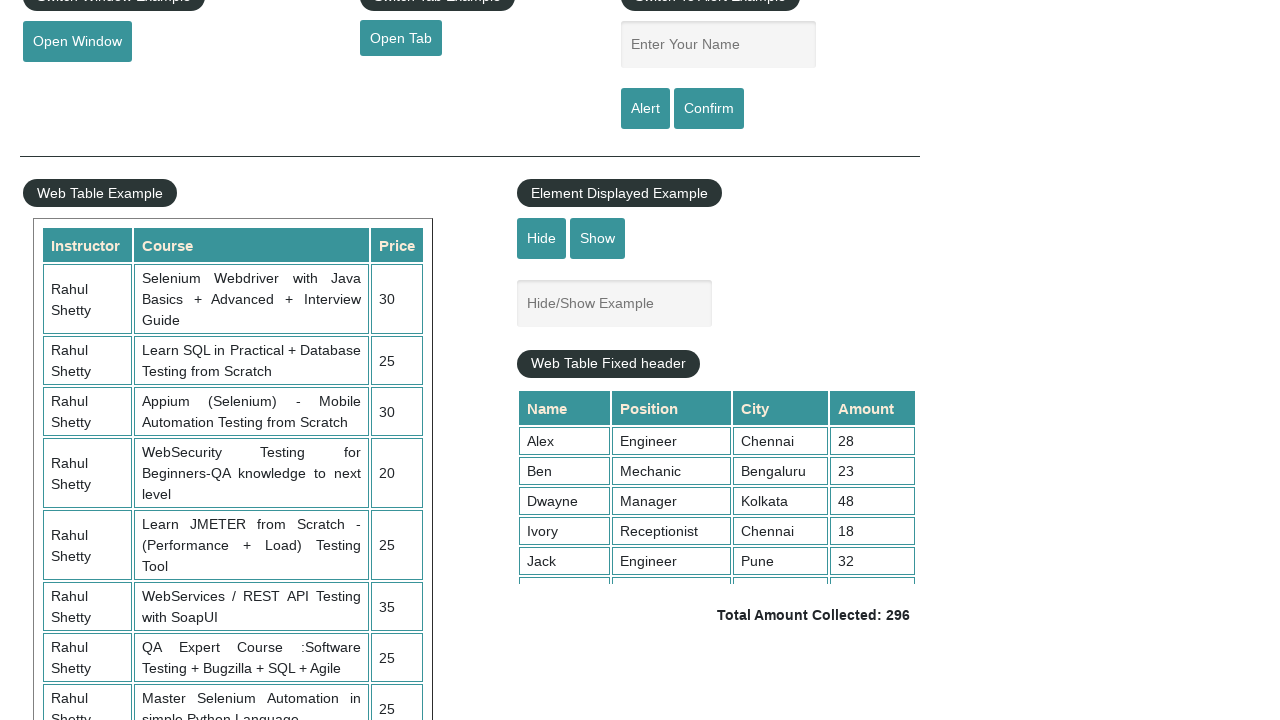

Cell 1 in row 9 contains: 'Rahul Shetty'
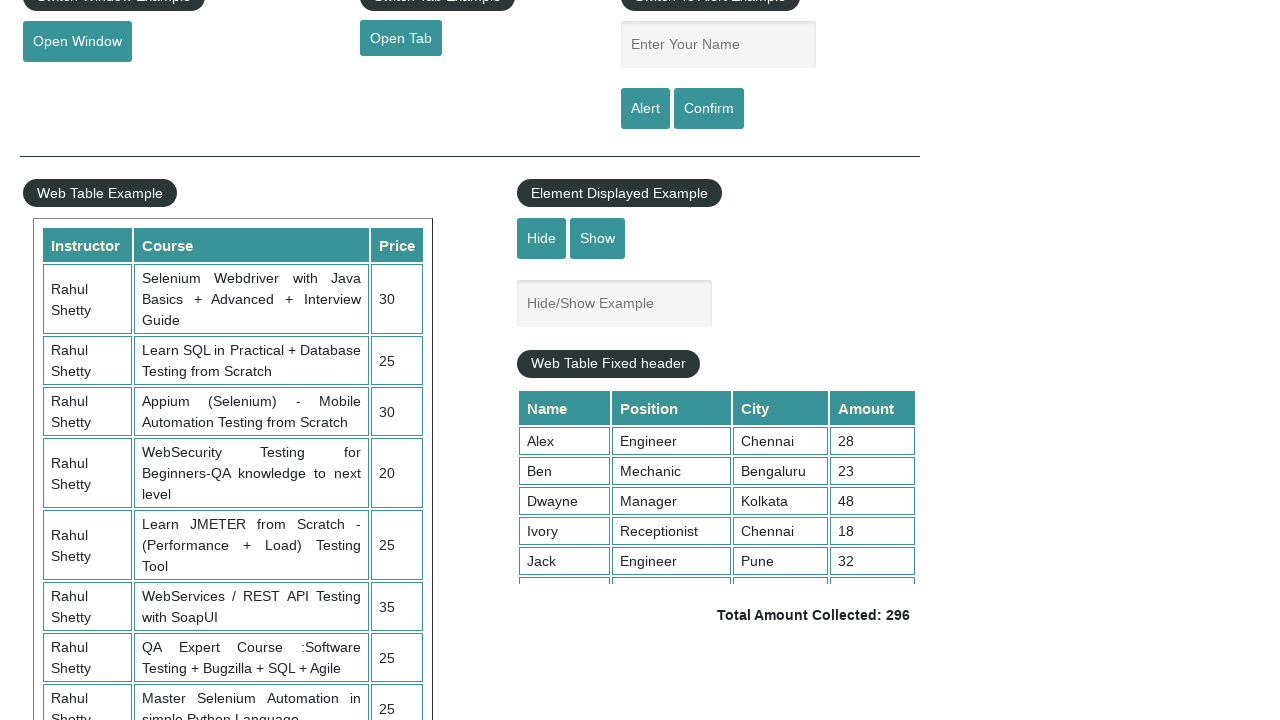

Cell 2 in row 9 contains: 'Master Selenium Automation in simple Python Language'
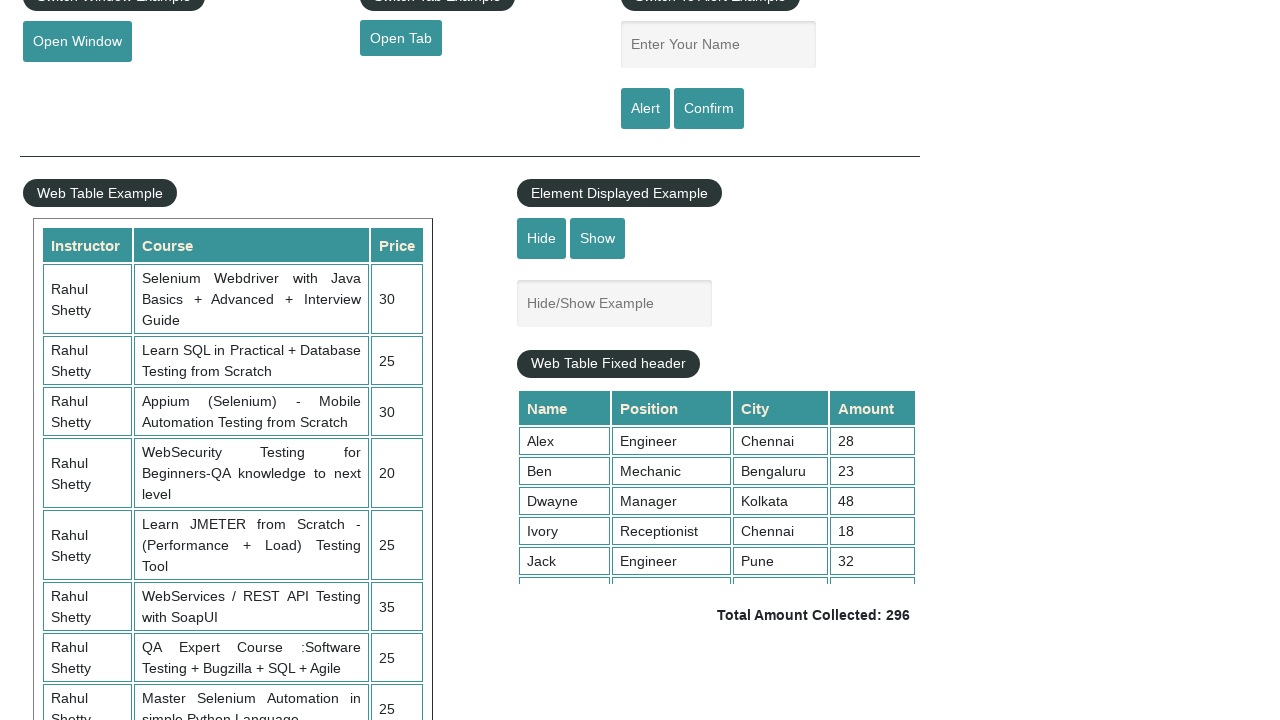

Cell 3 in row 9 contains: '25'
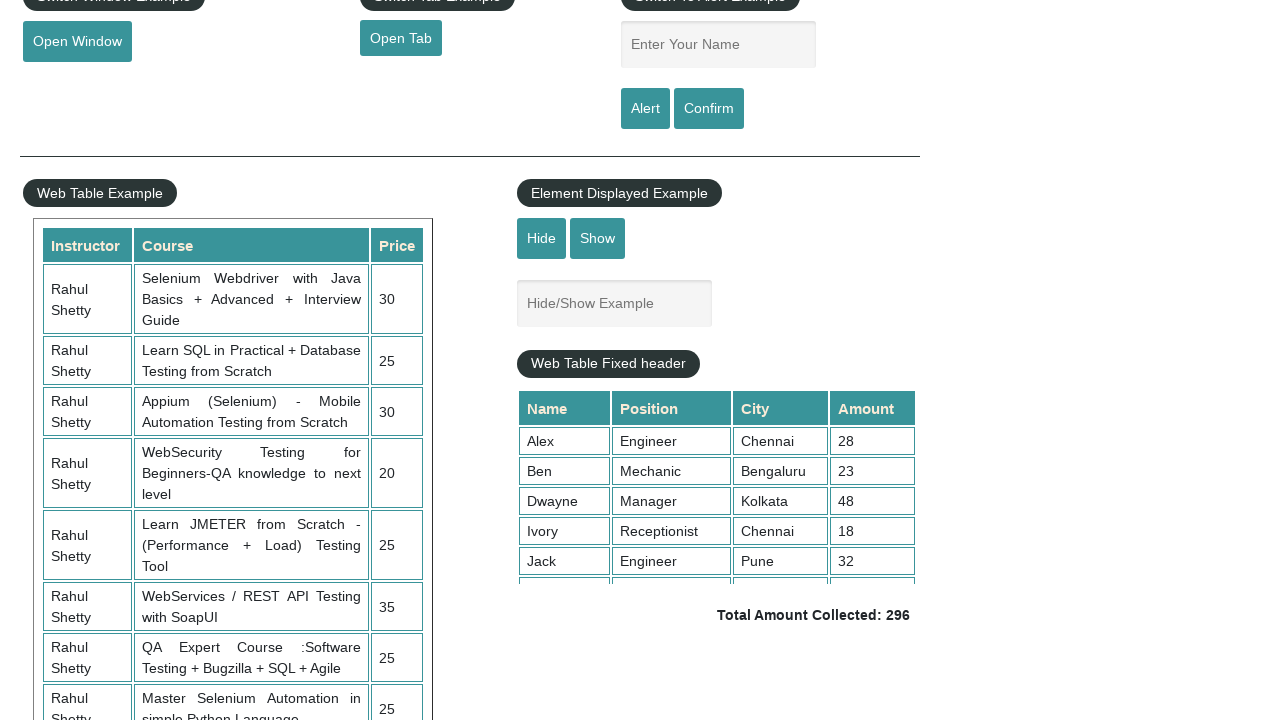

Found target price '25' in row 9 and clicked it at (233, 696) on xpath=//table[@id='product']/tbody/tr >> nth=8
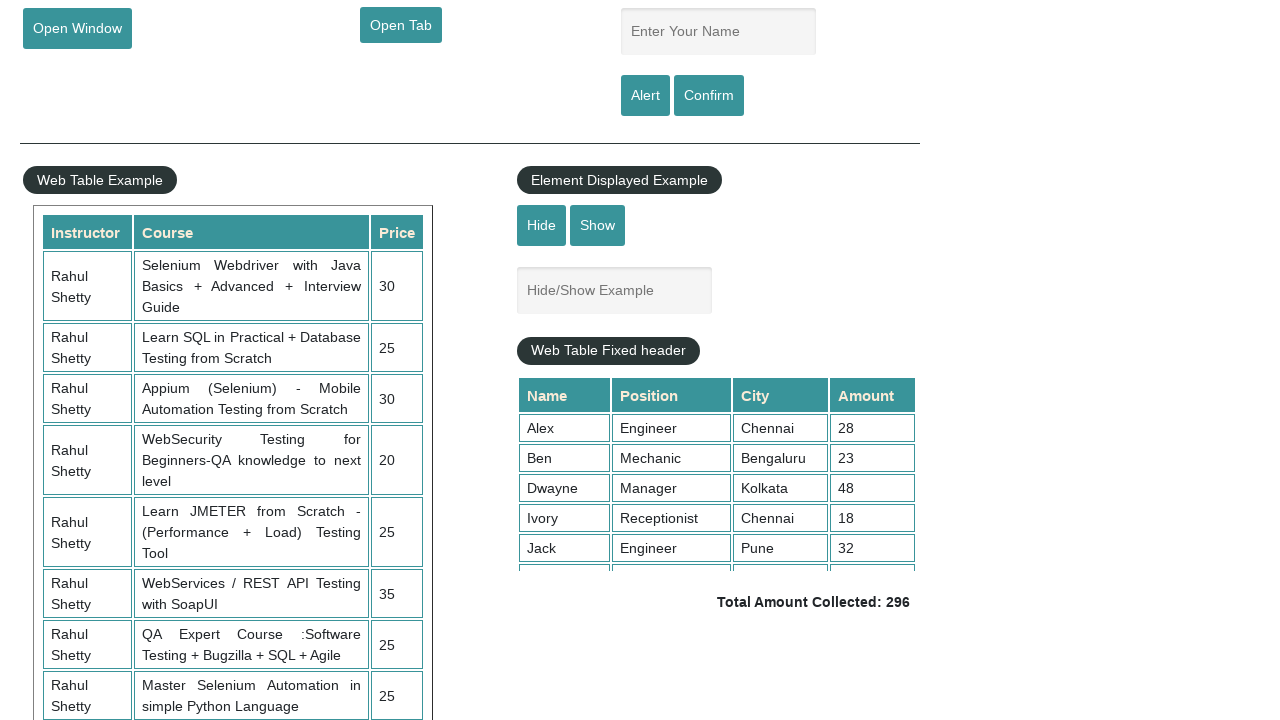

Examining row 10 of 20
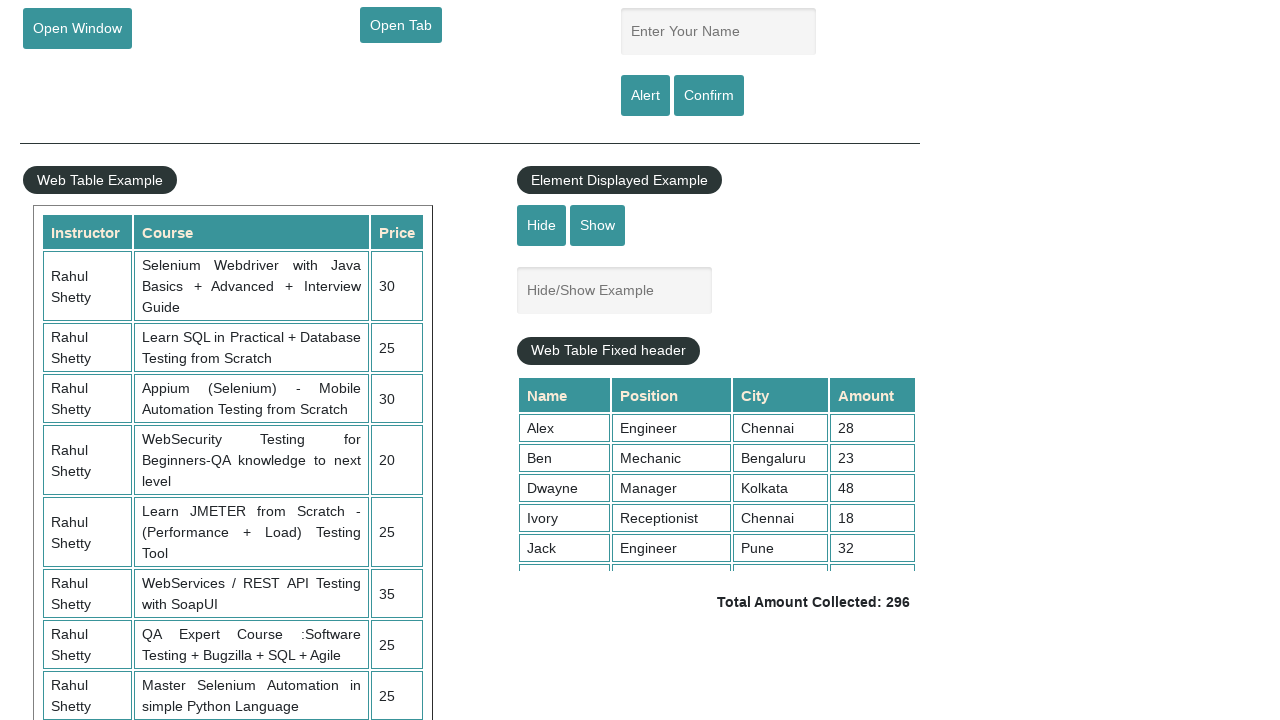

Row 10 contains 3 cells
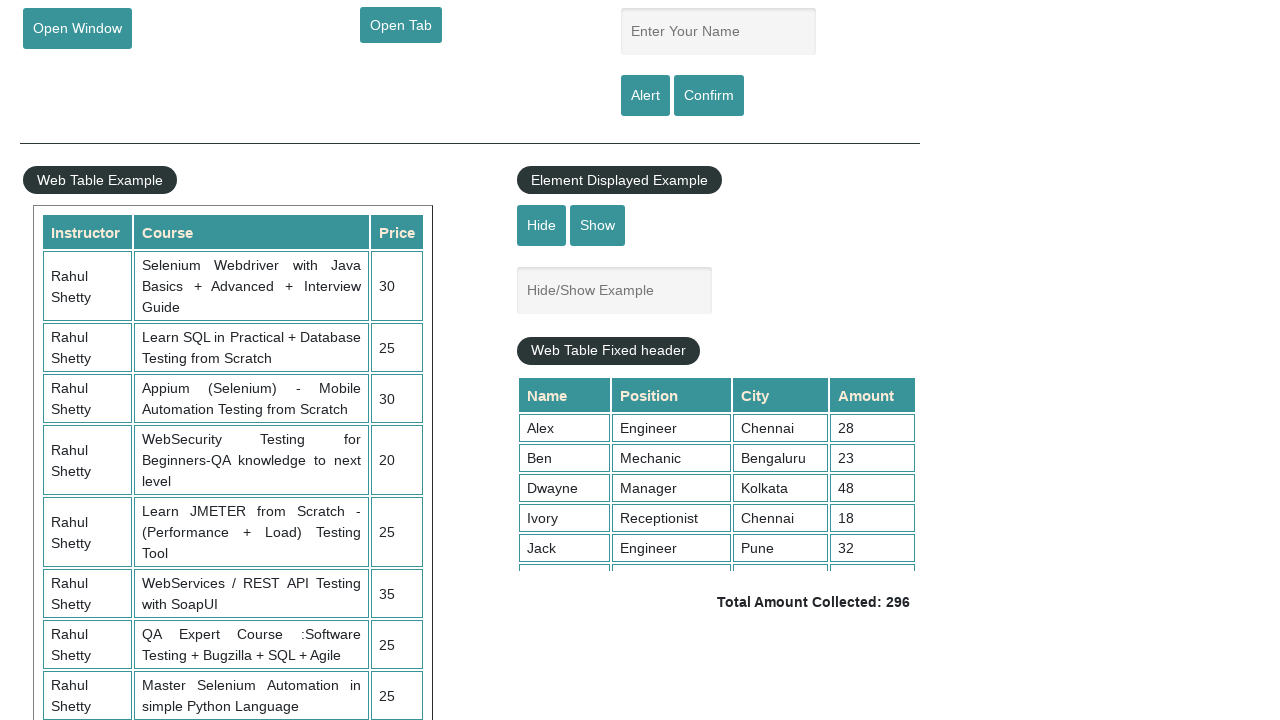

Cell 1 in row 10 contains: 'Rahul Shetty'
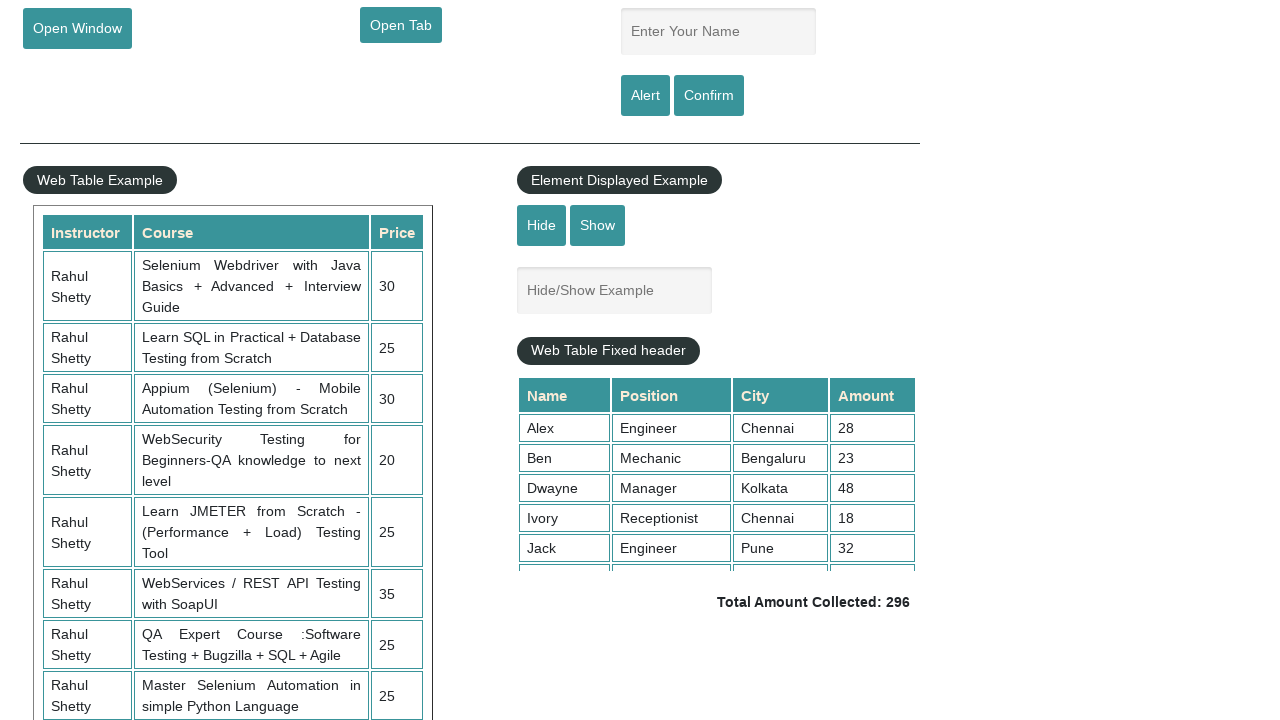

Cell 2 in row 10 contains: 'Advanced Selenium Framework Pageobject, TestNG, Maven, Jenkins,C'
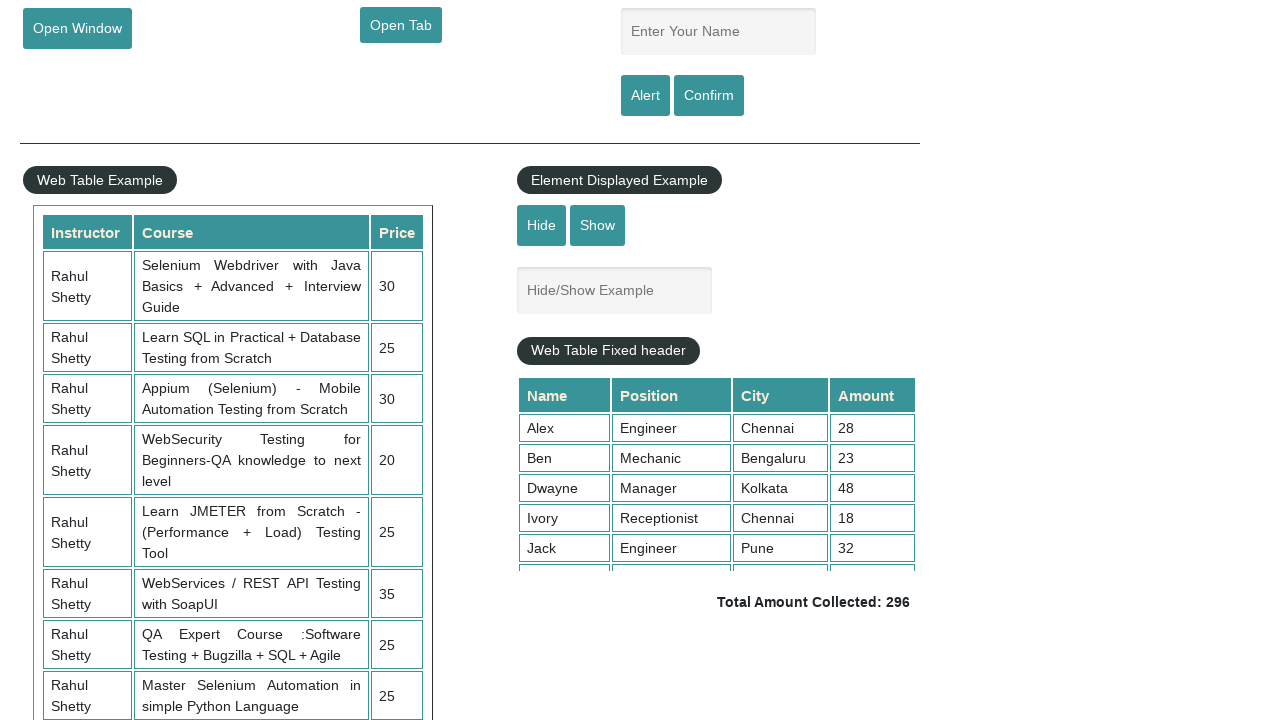

Cell 3 in row 10 contains: '20'
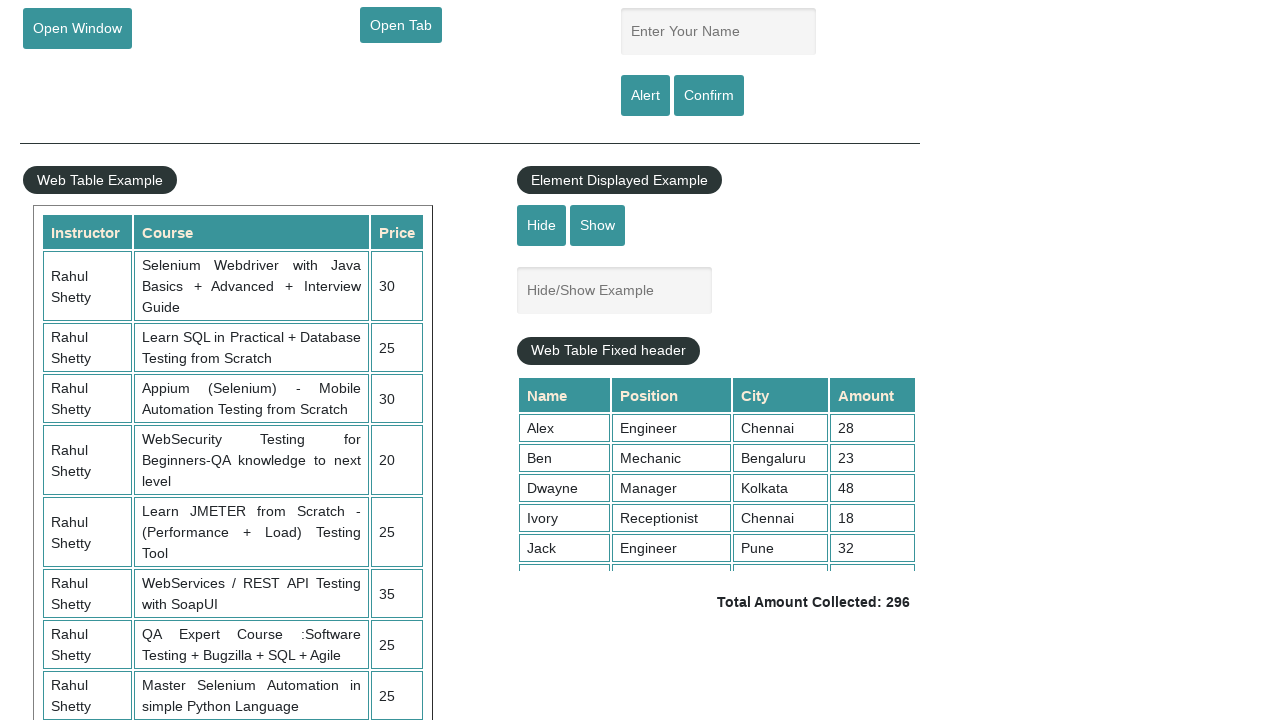

Examining row 11 of 20
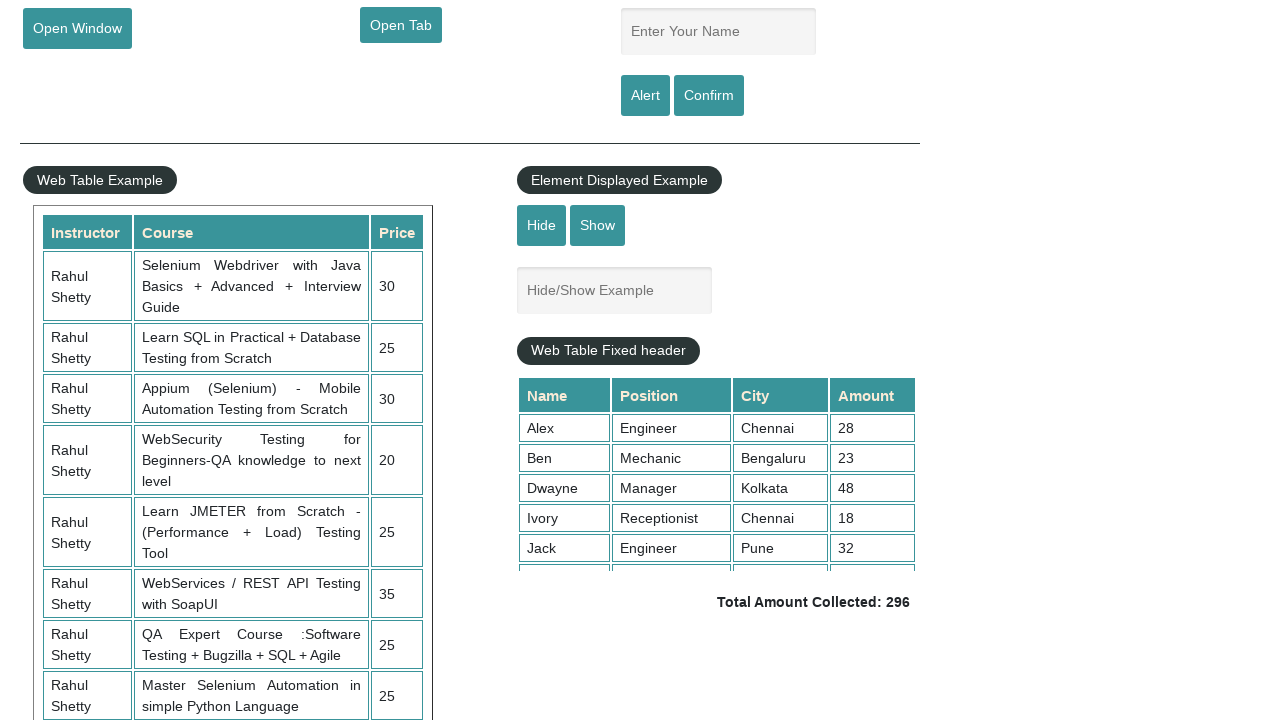

Row 11 contains 3 cells
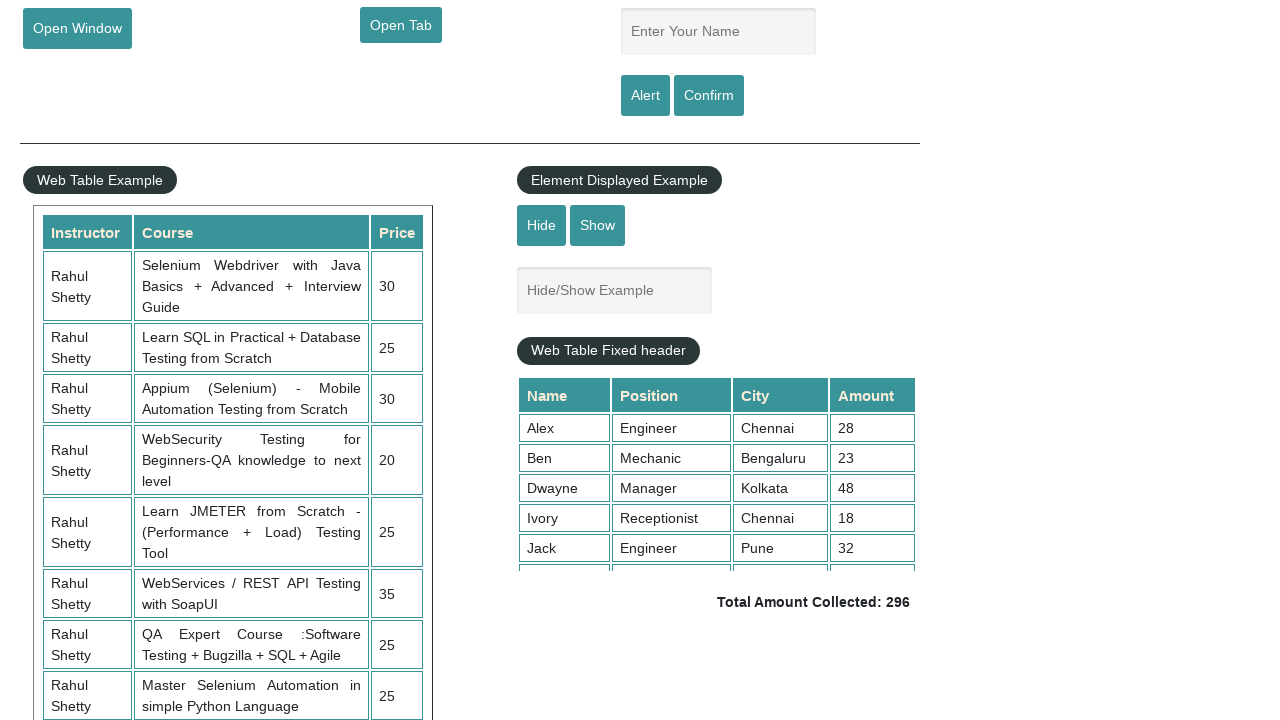

Cell 1 in row 11 contains: 'Rahul Shetty'
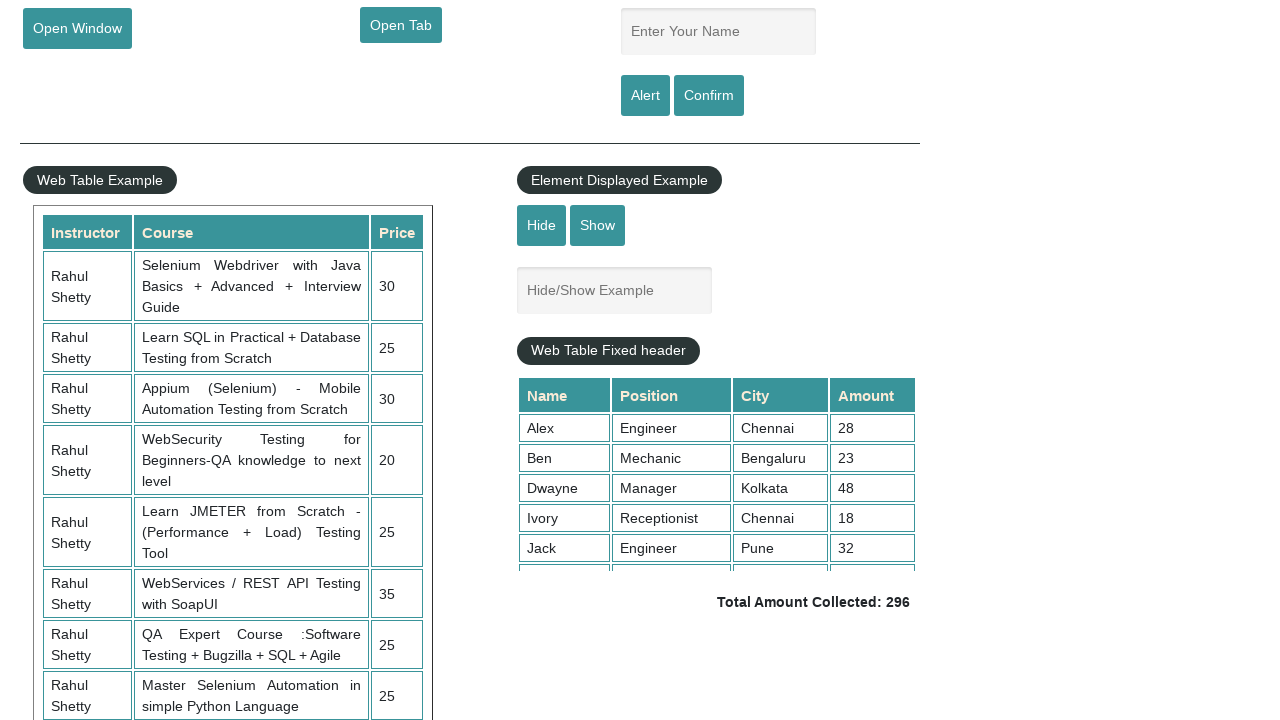

Cell 2 in row 11 contains: 'Write effective QA Resume that will turn to interview call'
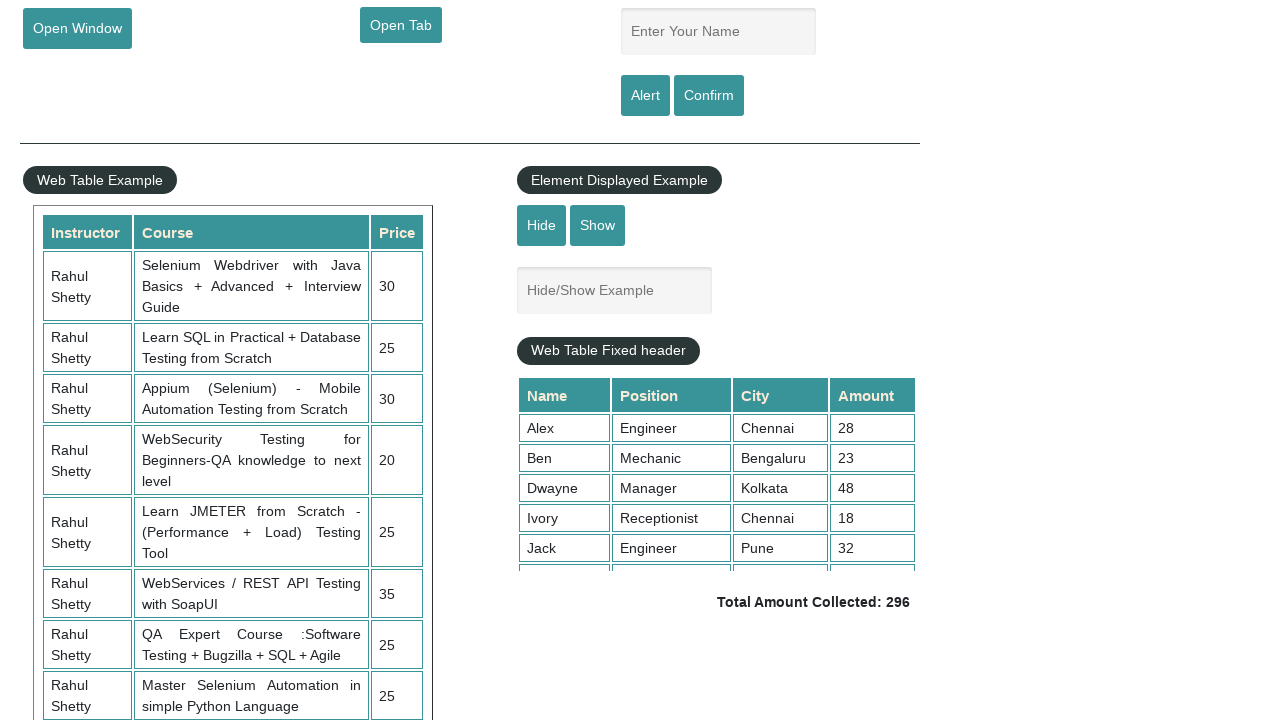

Cell 3 in row 11 contains: '0'
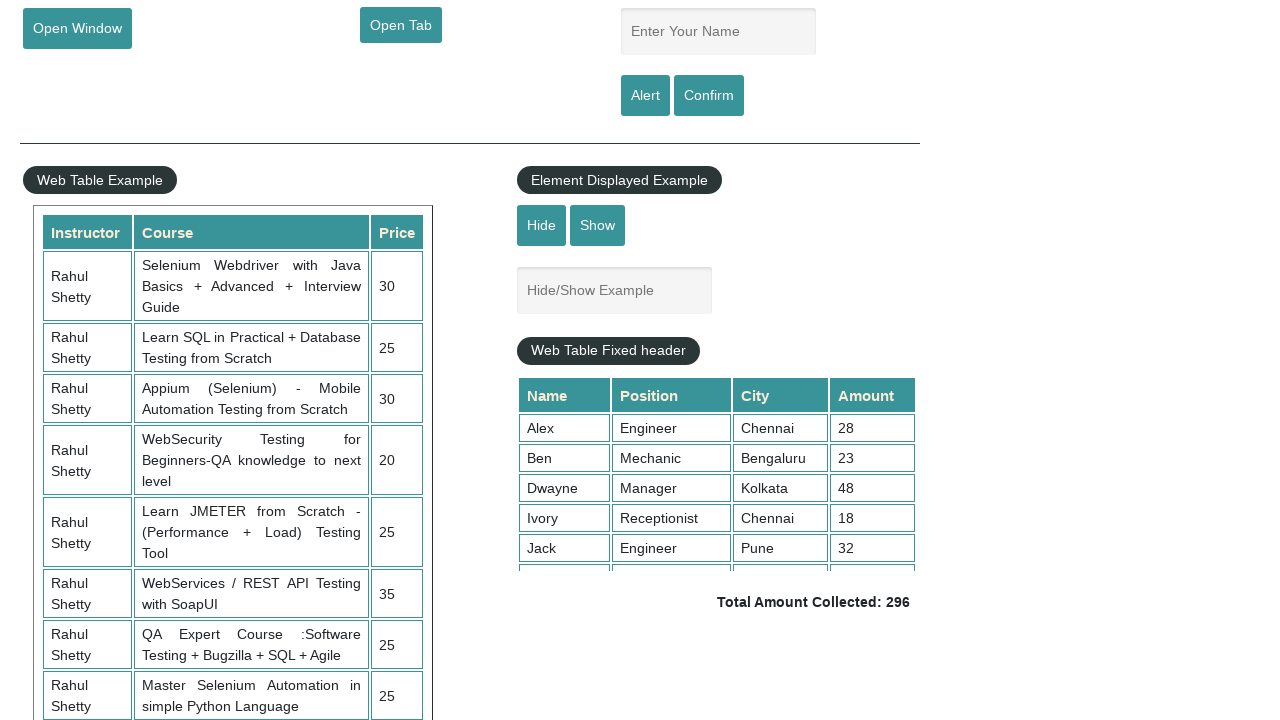

Examining row 12 of 20
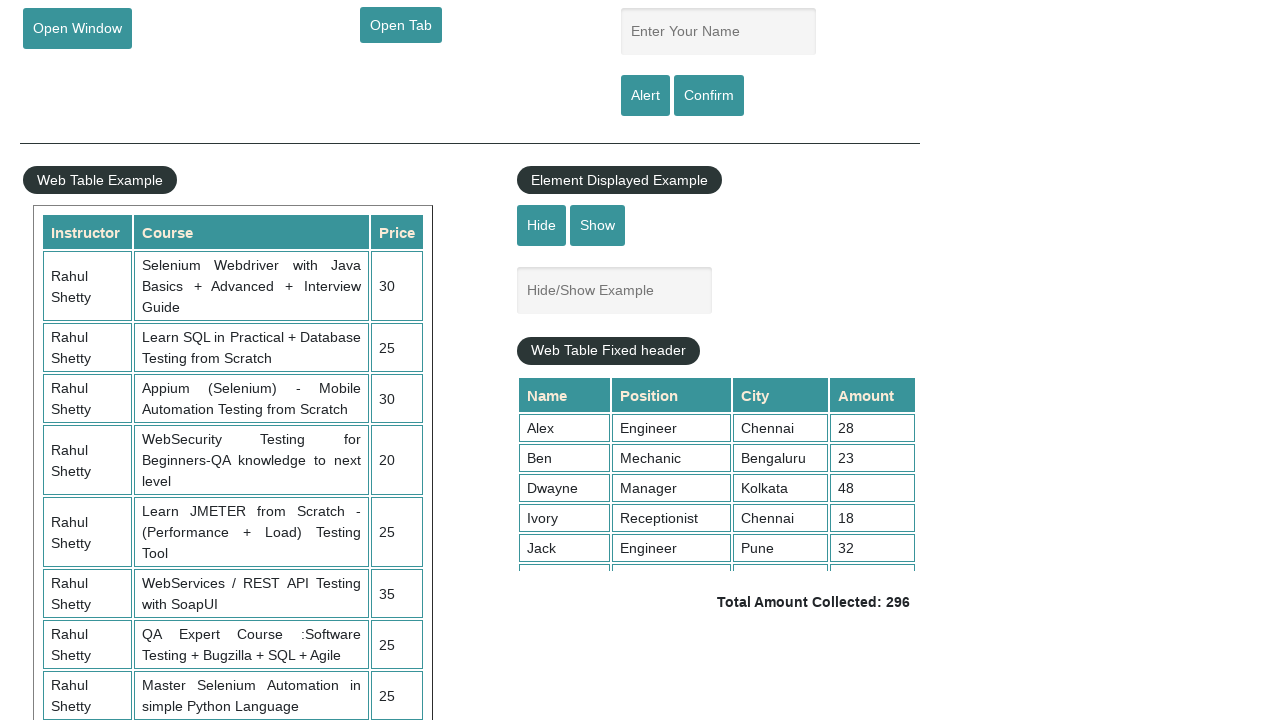

Row 12 contains 4 cells
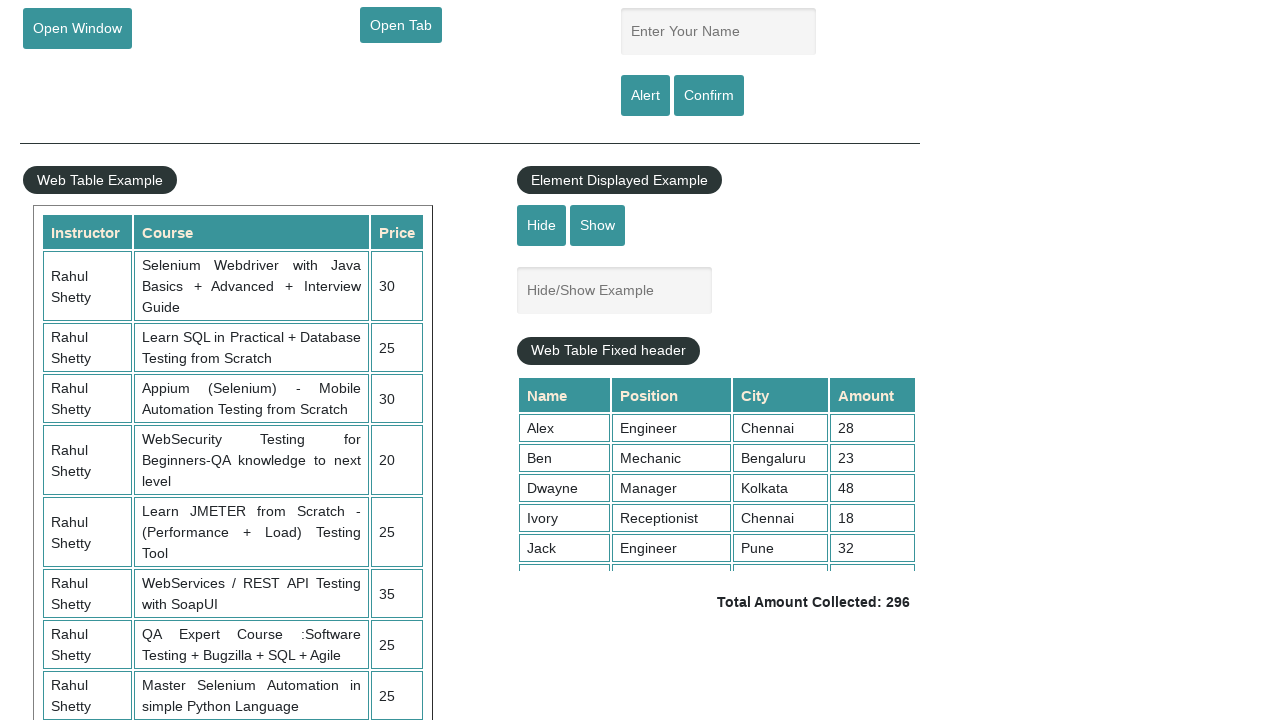

Cell 1 in row 12 contains: 'Alex'
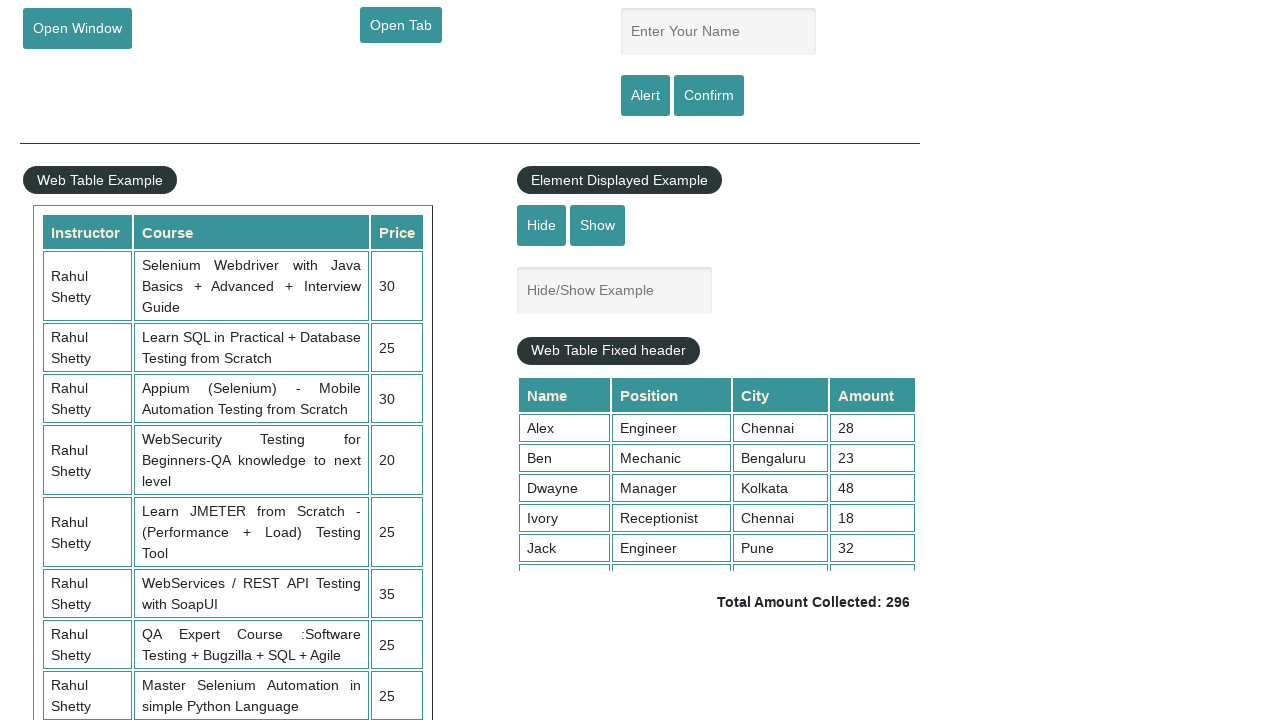

Cell 2 in row 12 contains: 'Engineer'
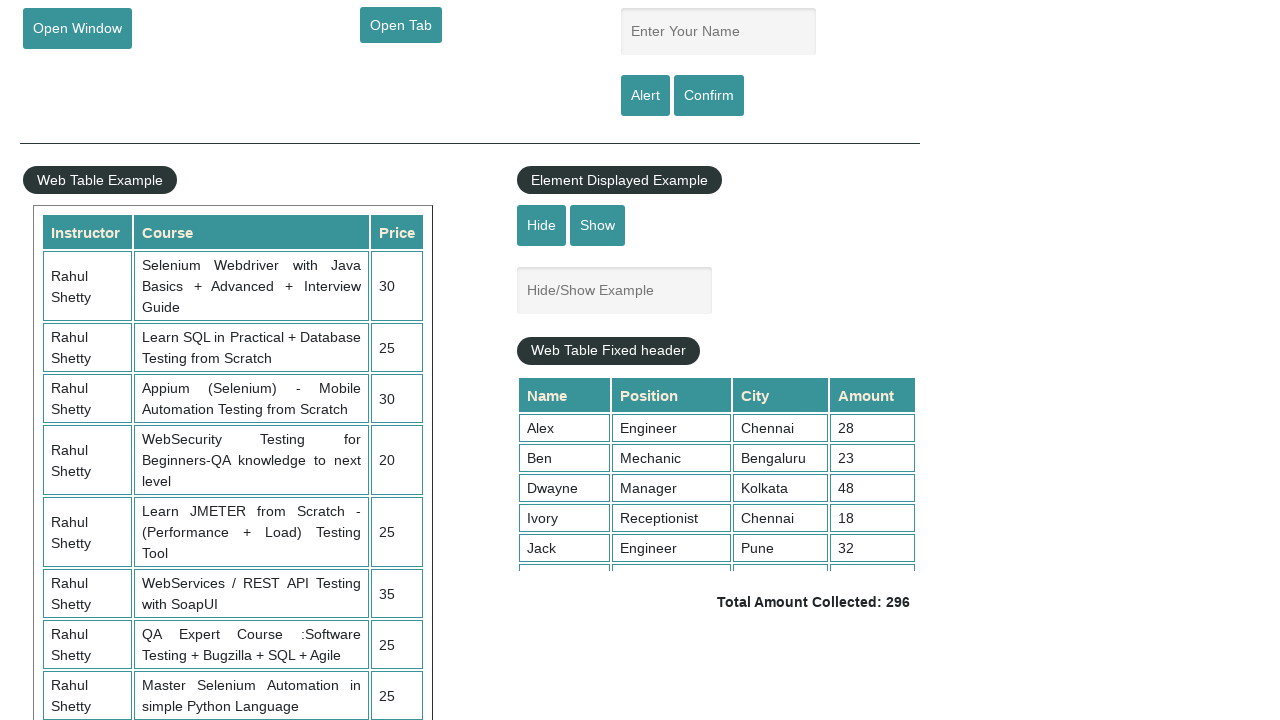

Cell 3 in row 12 contains: 'Chennai'
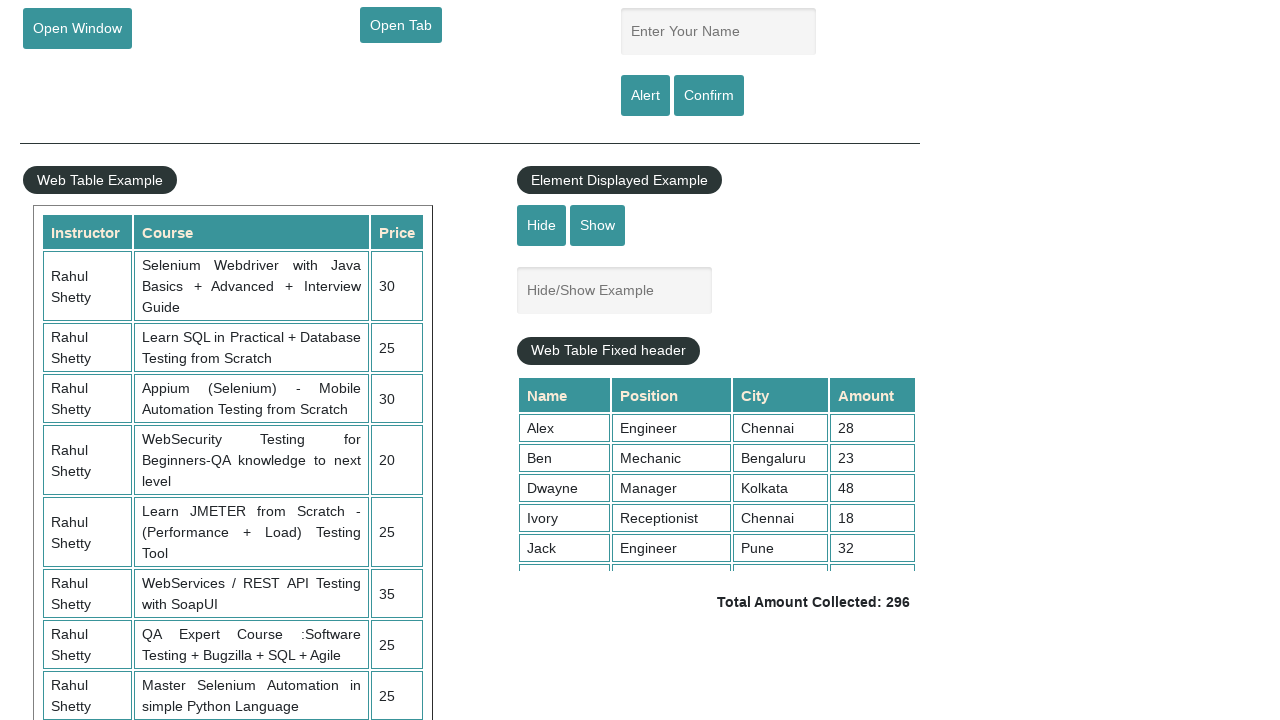

Cell 4 in row 12 contains: '28'
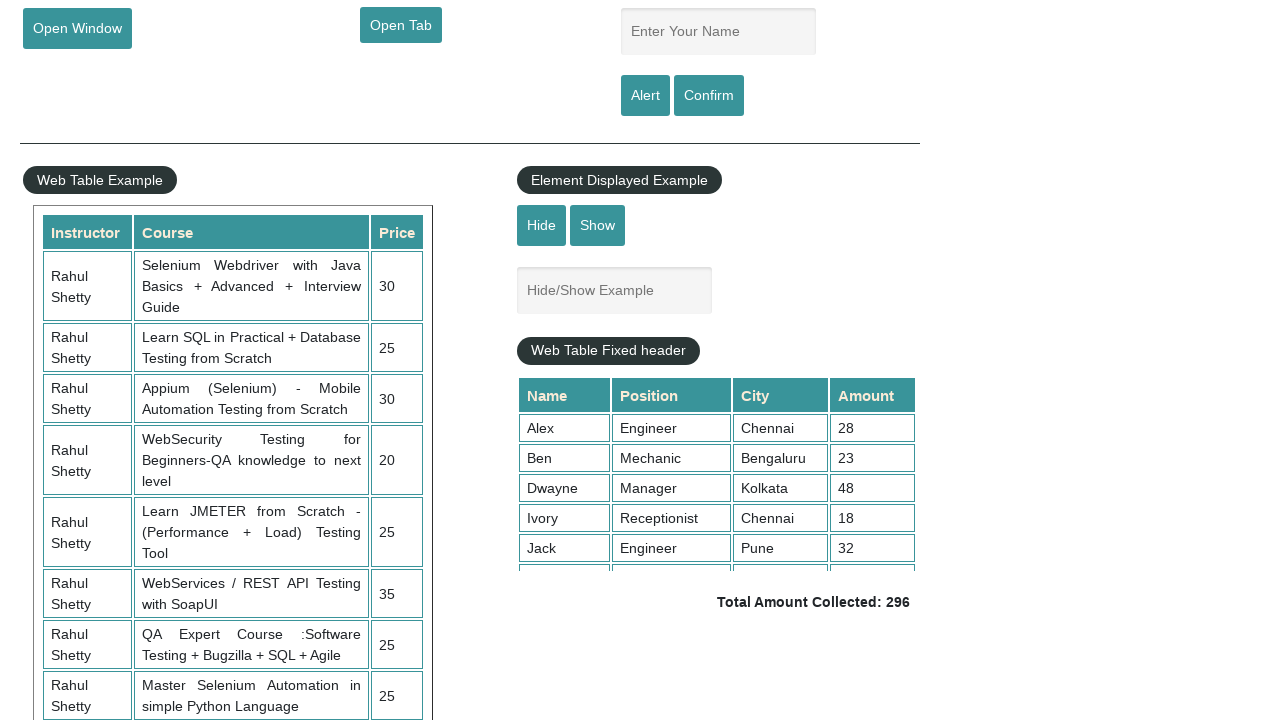

Examining row 13 of 20
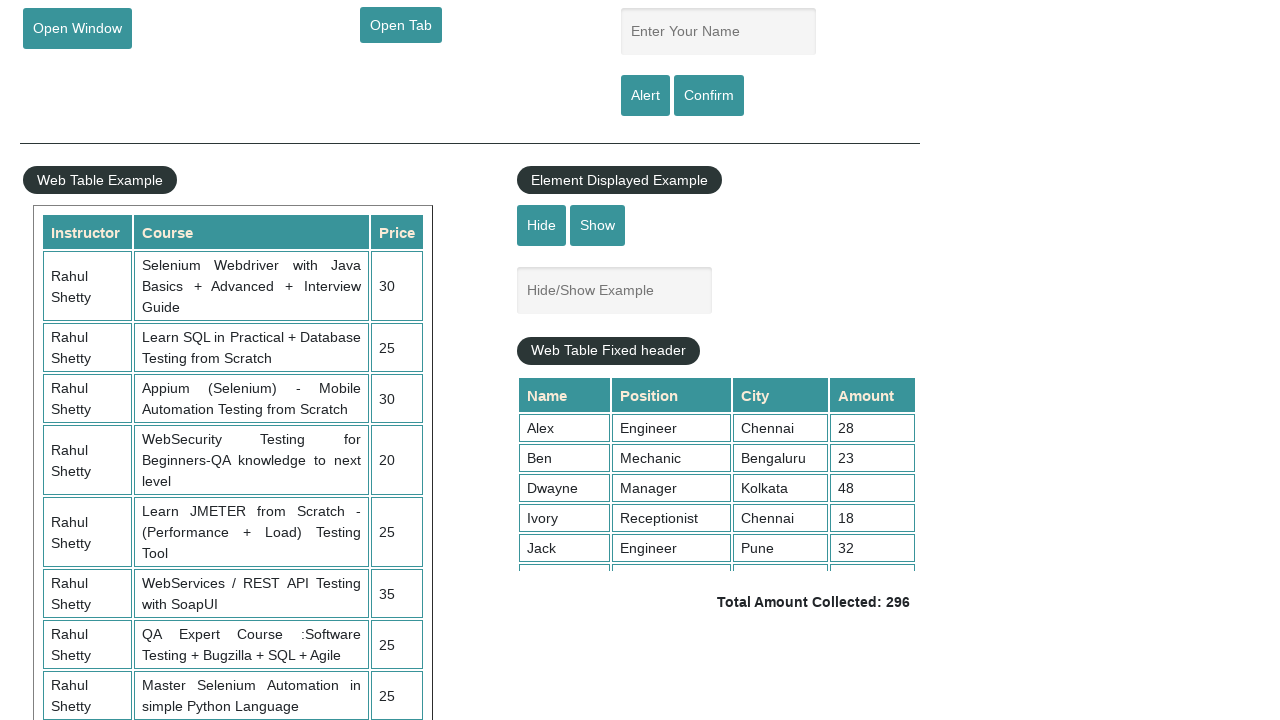

Row 13 contains 4 cells
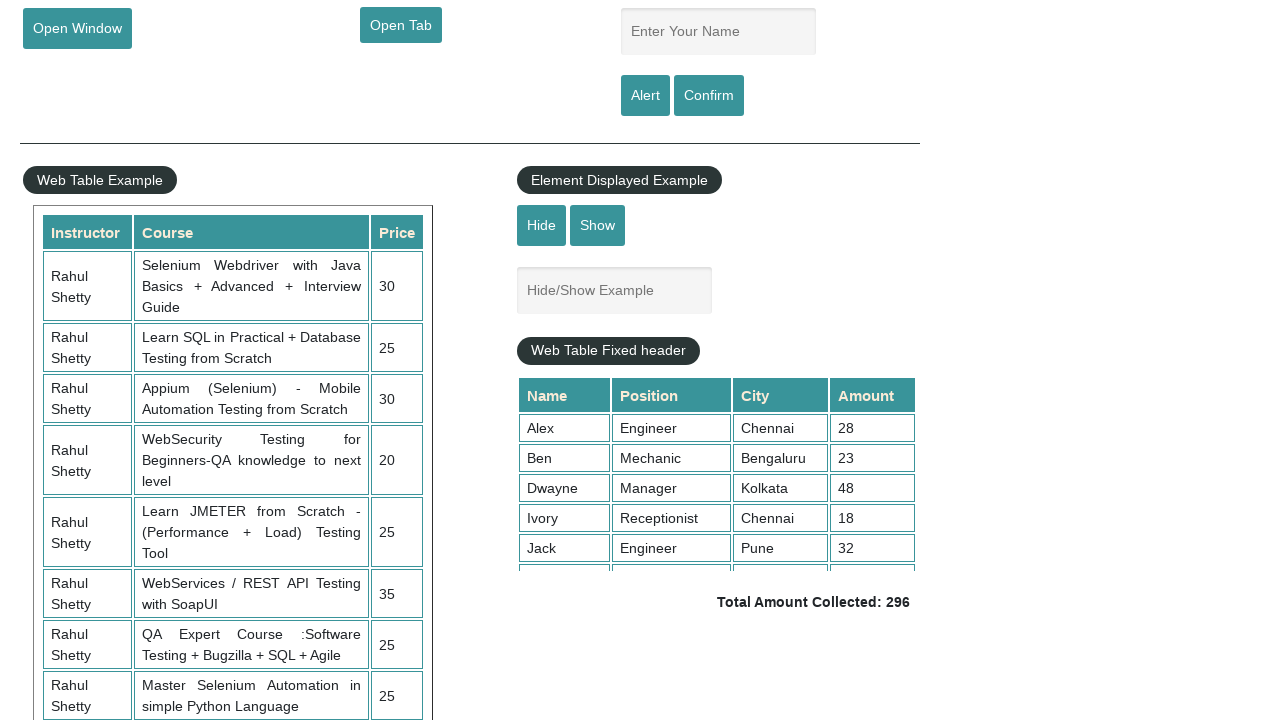

Cell 1 in row 13 contains: 'Ben'
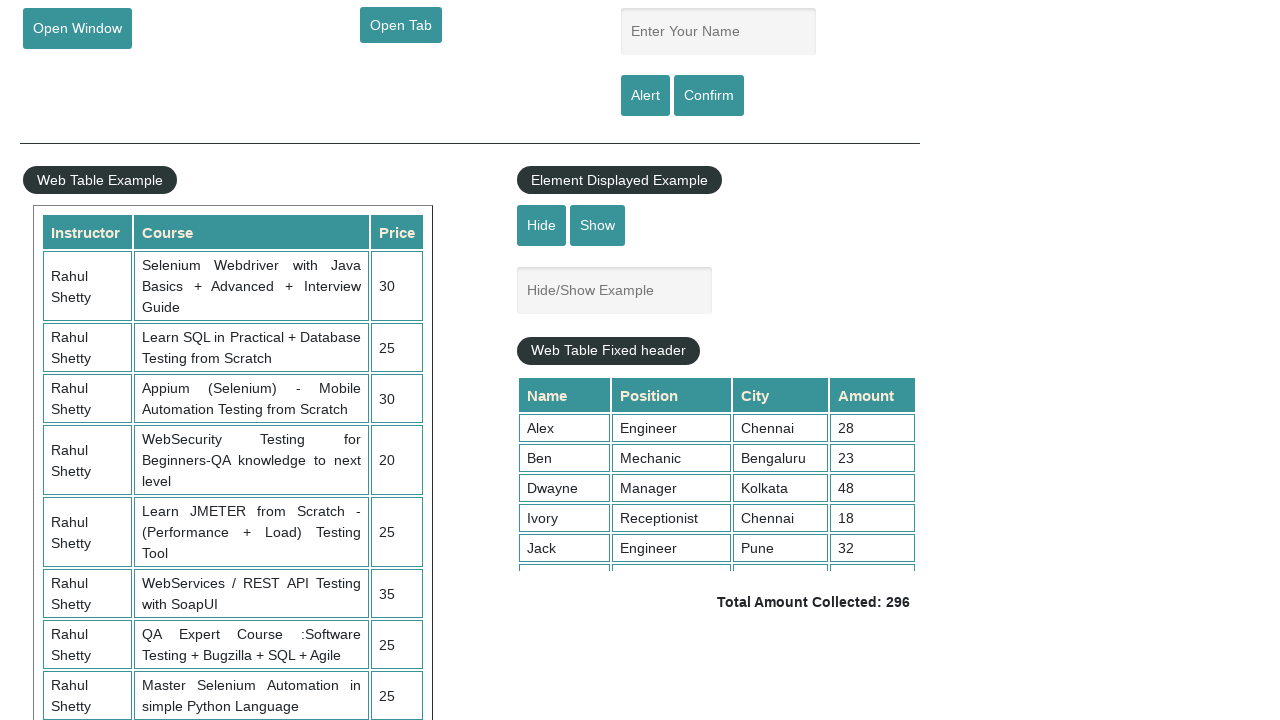

Cell 2 in row 13 contains: 'Mechanic'
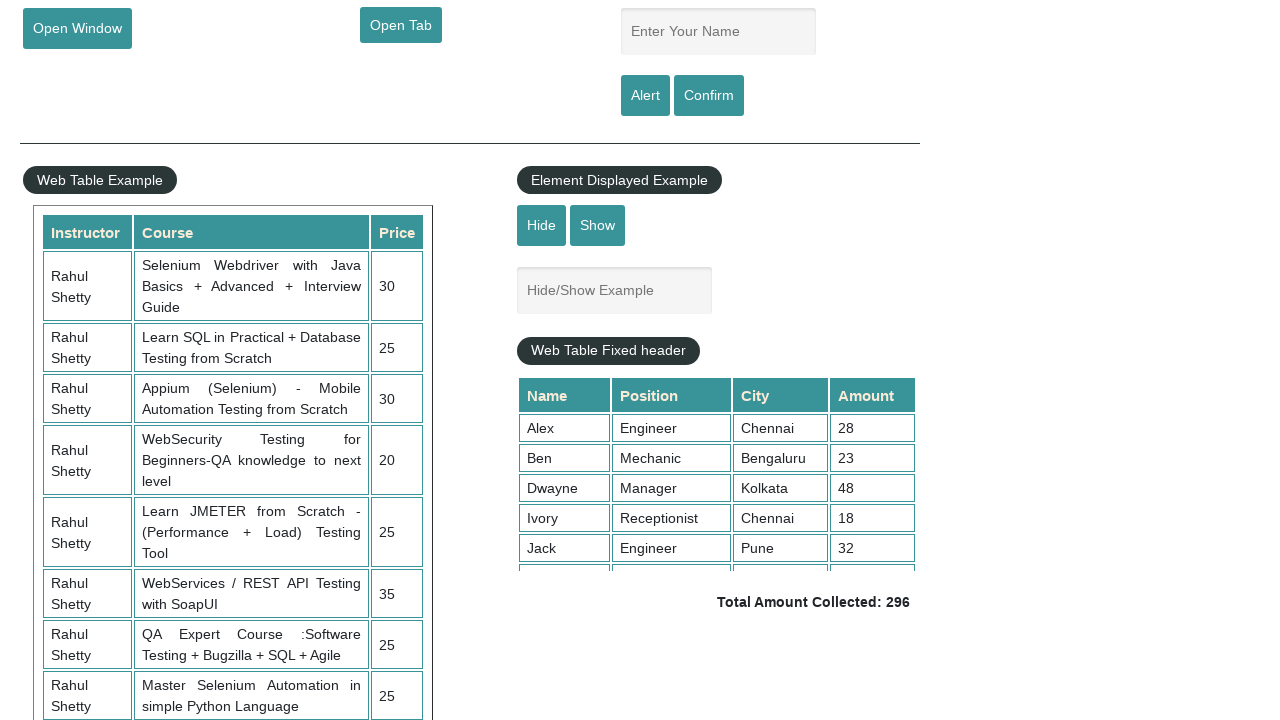

Cell 3 in row 13 contains: 'Bengaluru'
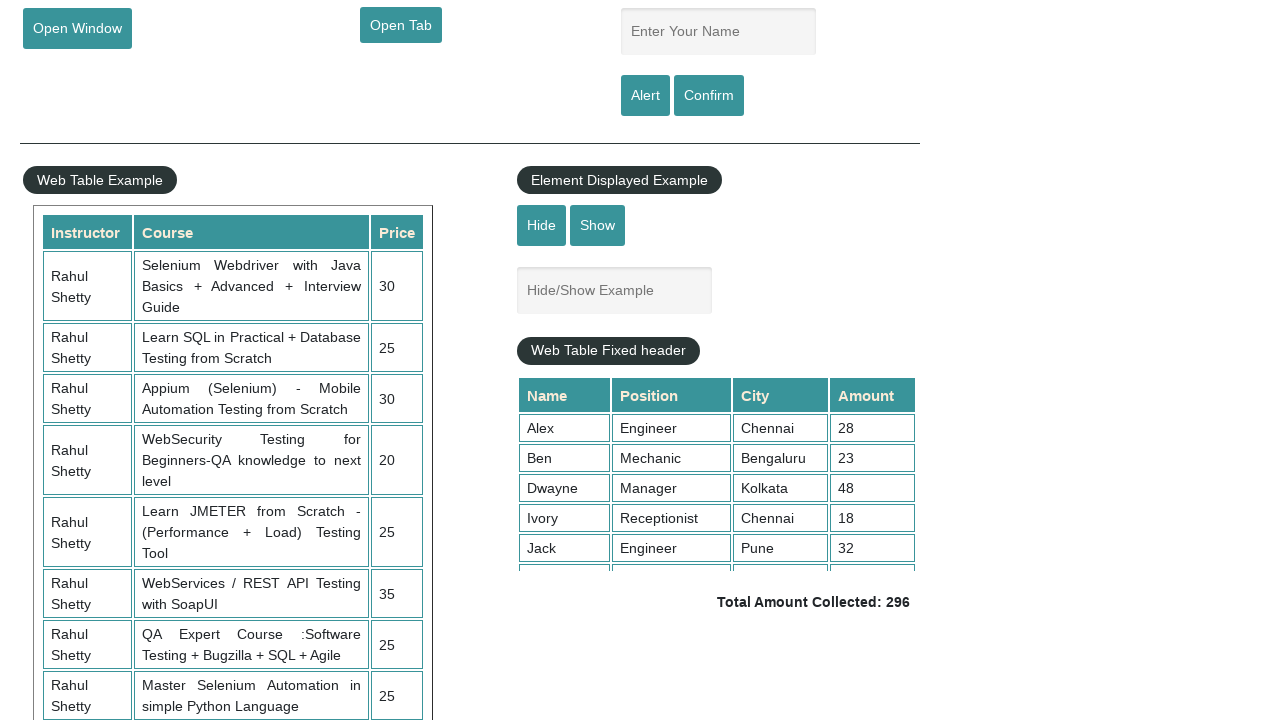

Cell 4 in row 13 contains: '23'
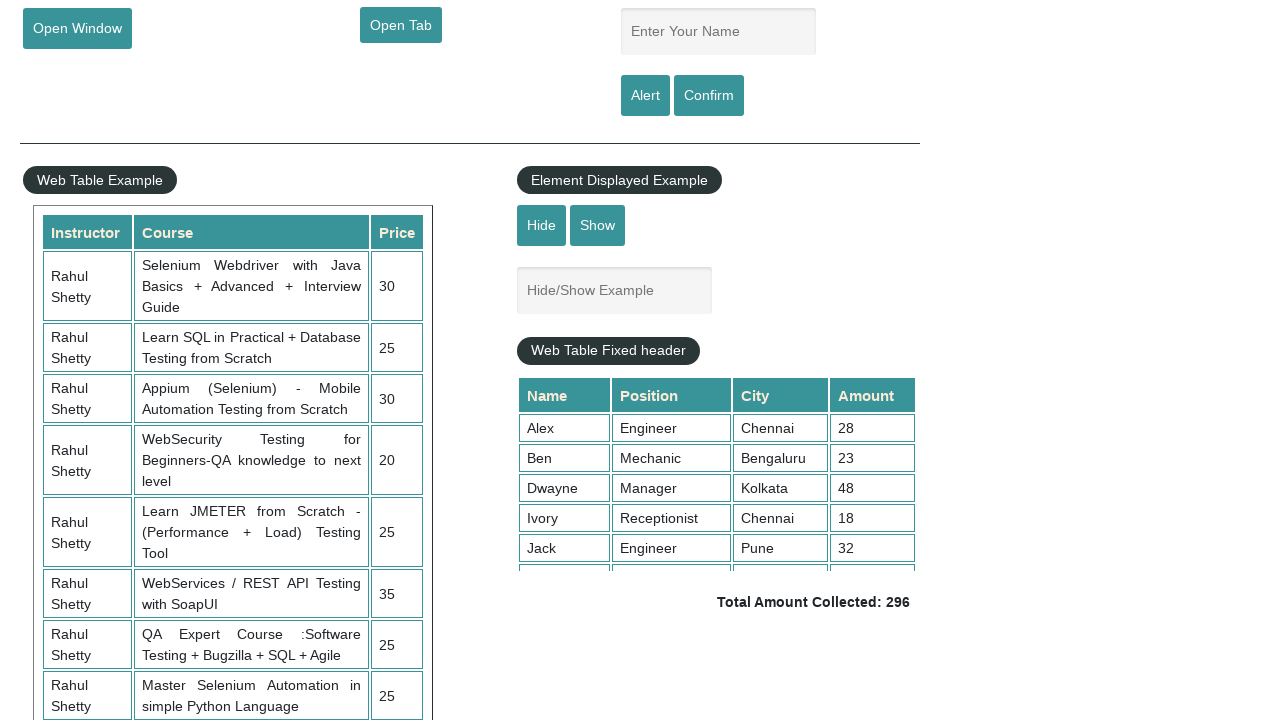

Examining row 14 of 20
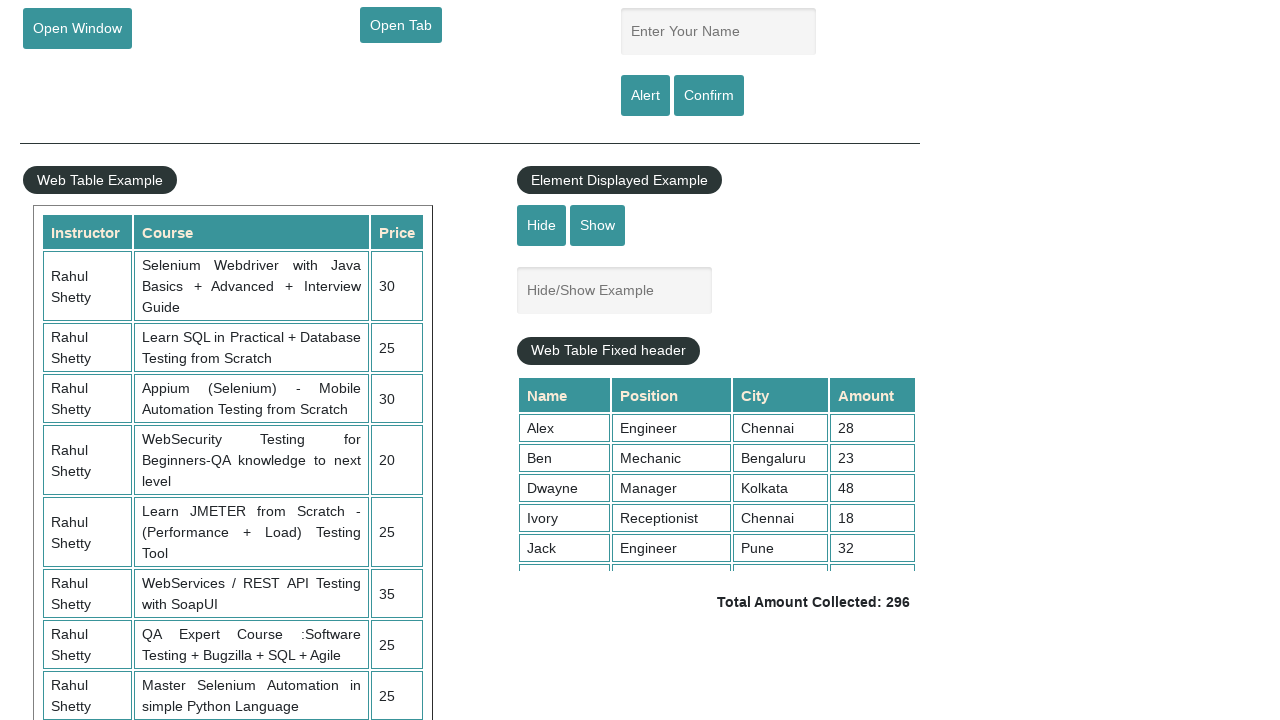

Row 14 contains 4 cells
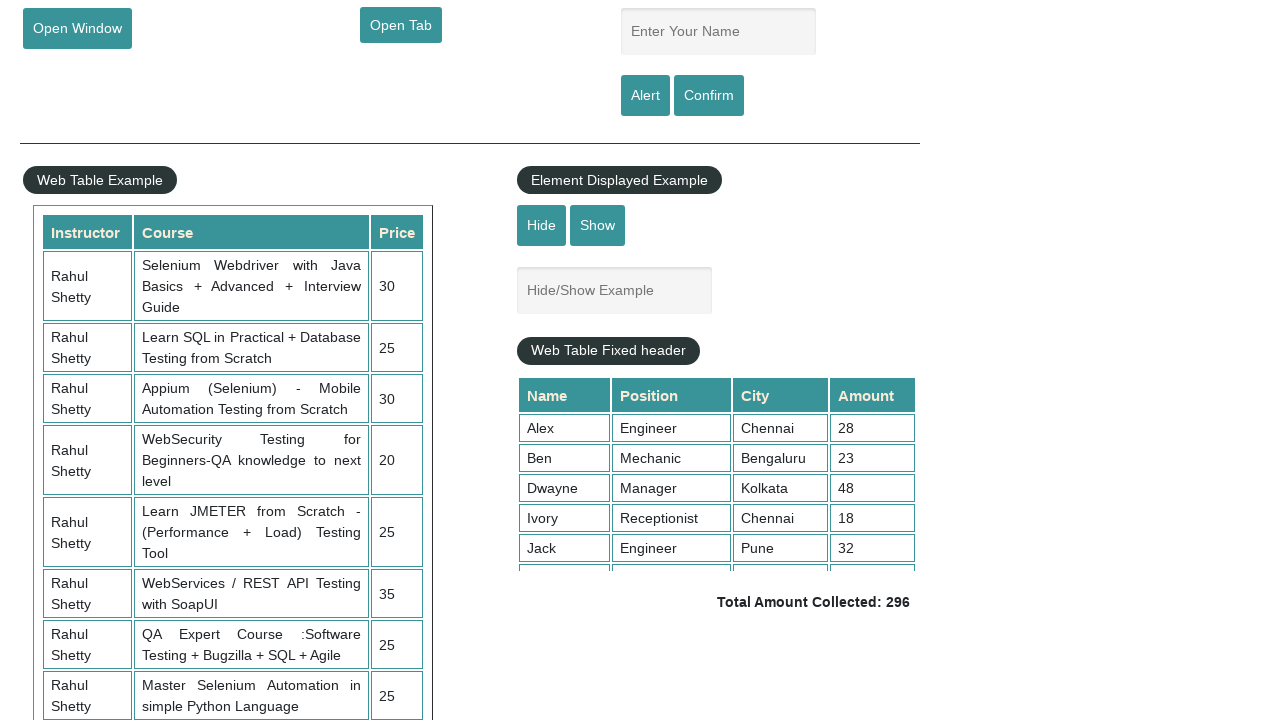

Cell 1 in row 14 contains: 'Dwayne'
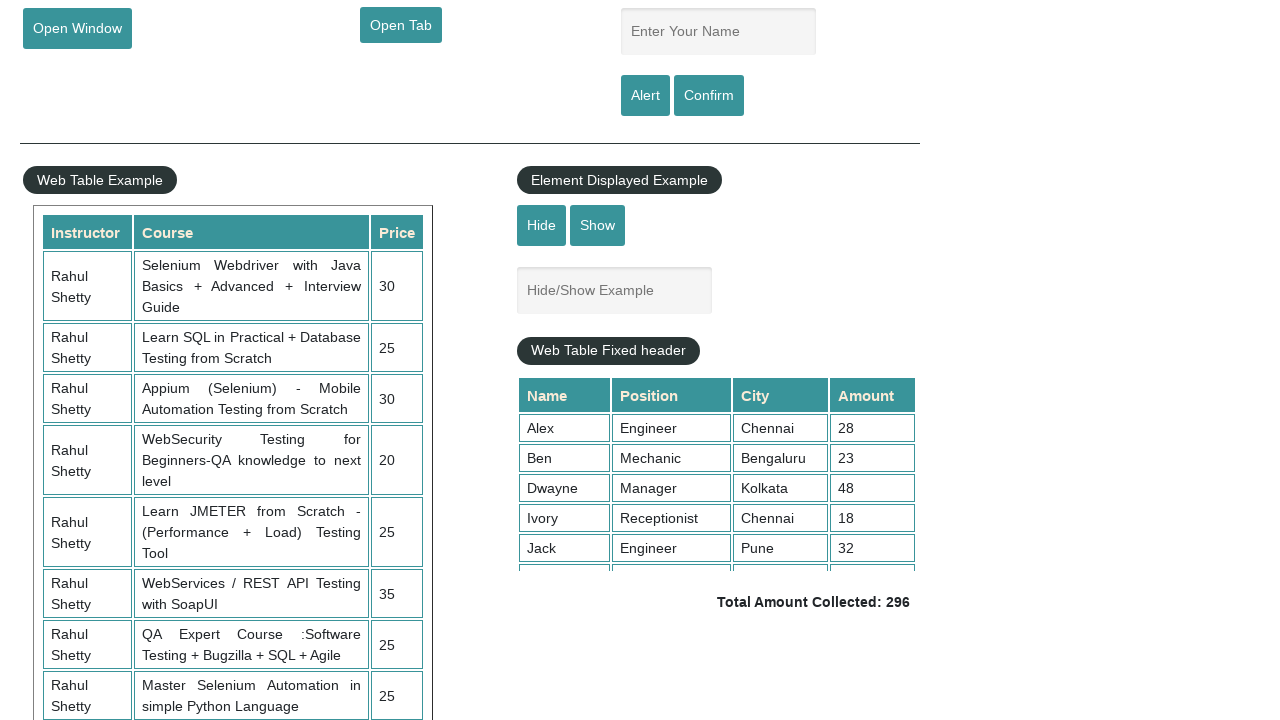

Cell 2 in row 14 contains: 'Manager'
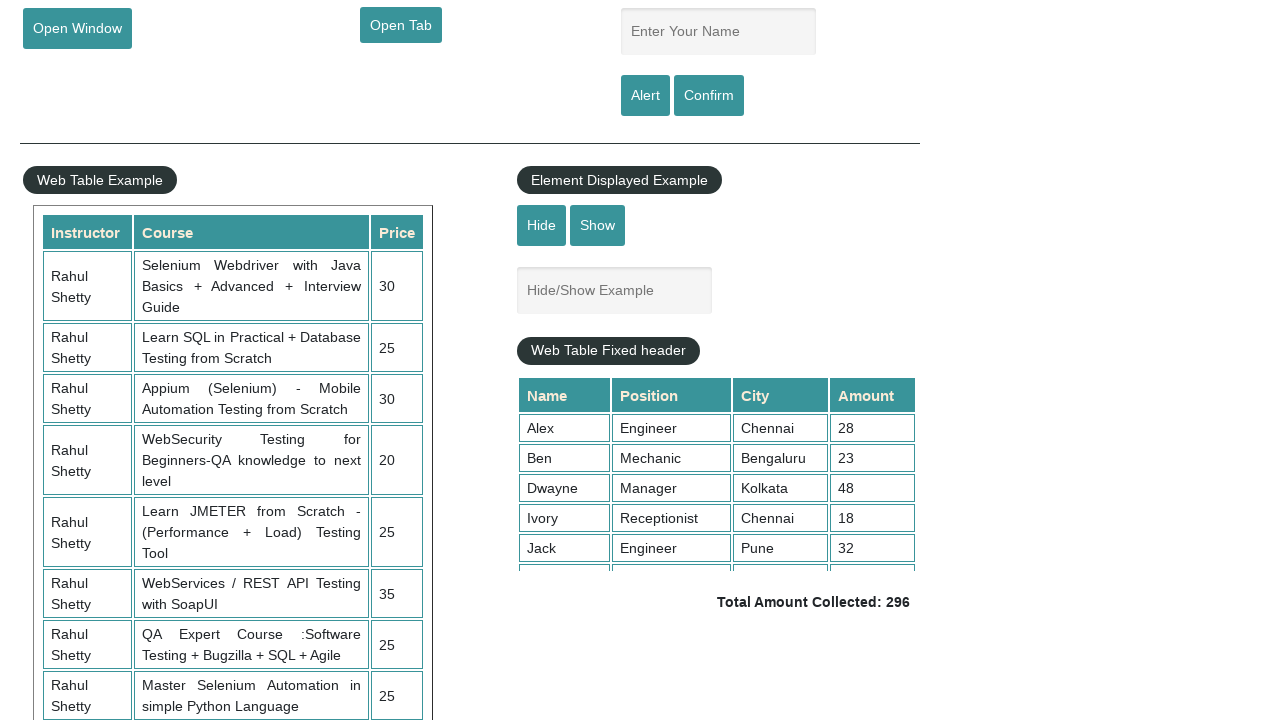

Cell 3 in row 14 contains: 'Kolkata'
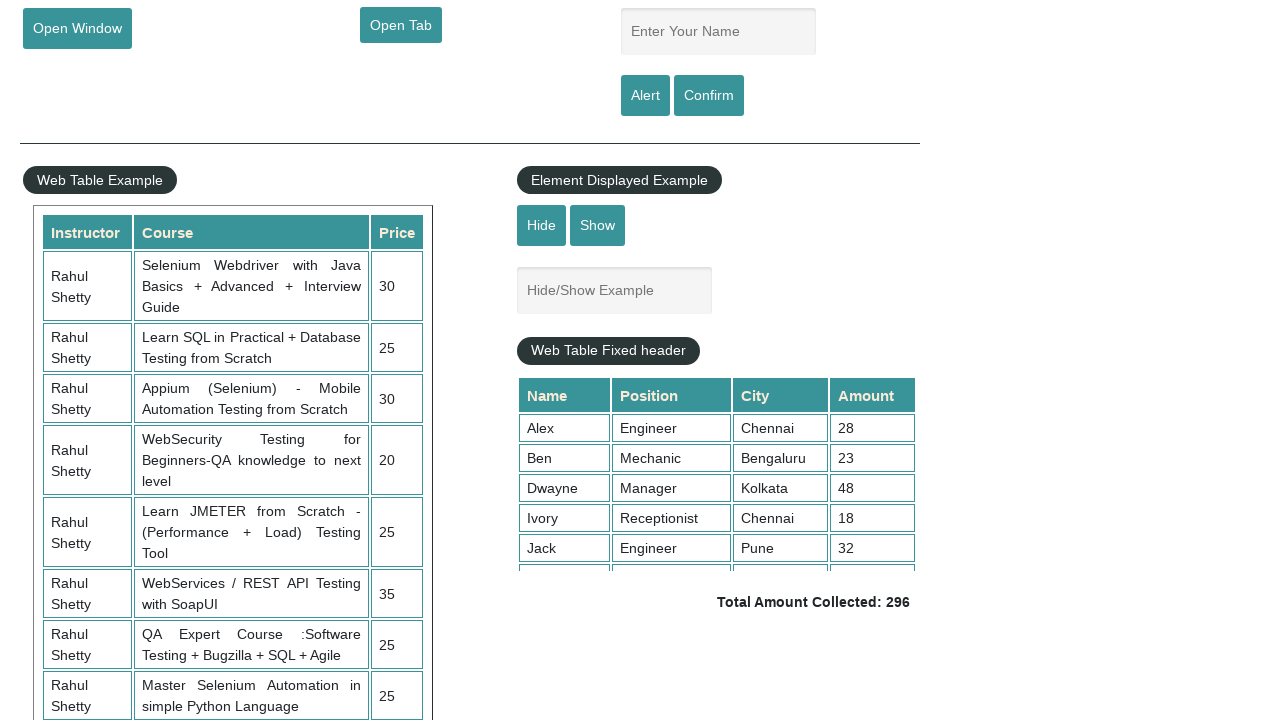

Cell 4 in row 14 contains: '48'
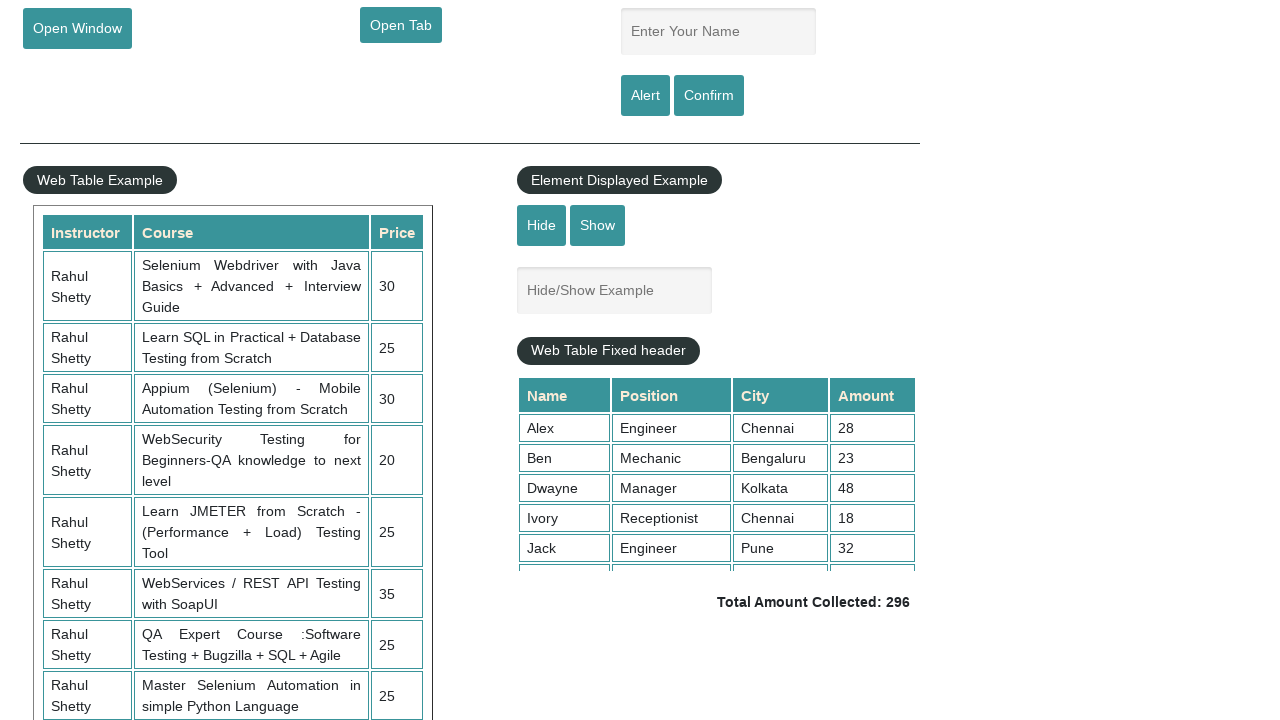

Examining row 15 of 20
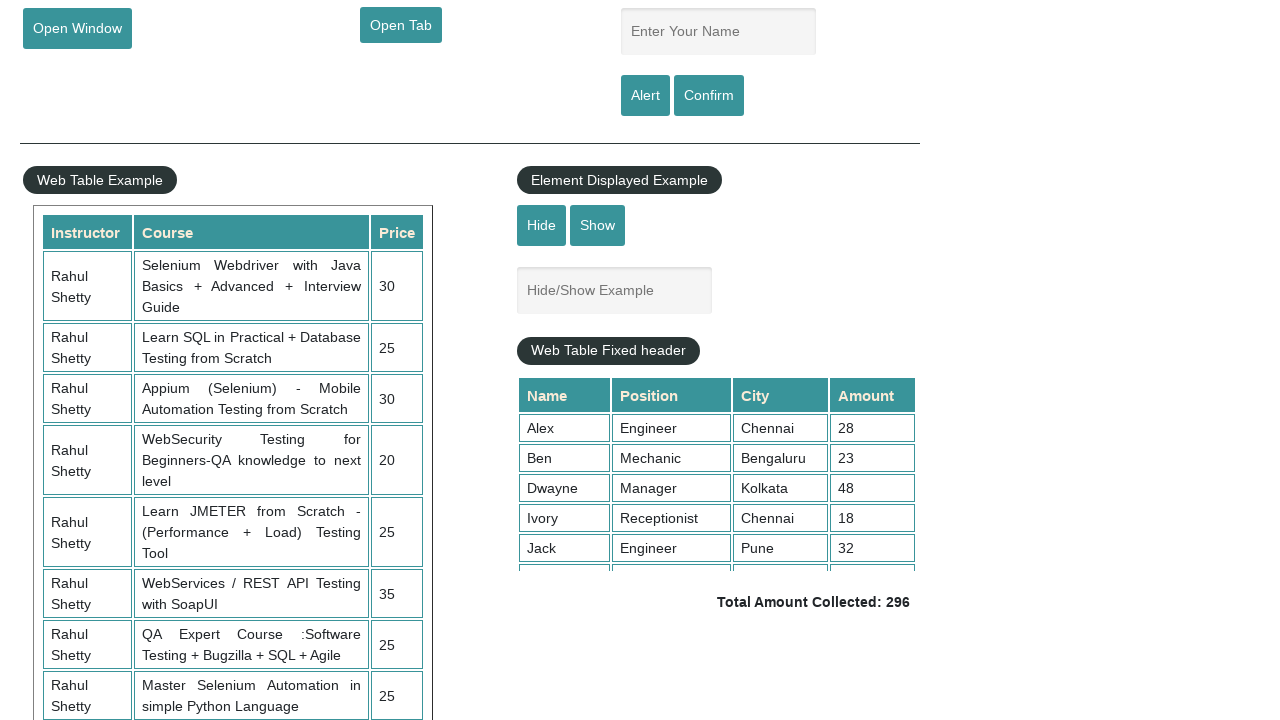

Row 15 contains 4 cells
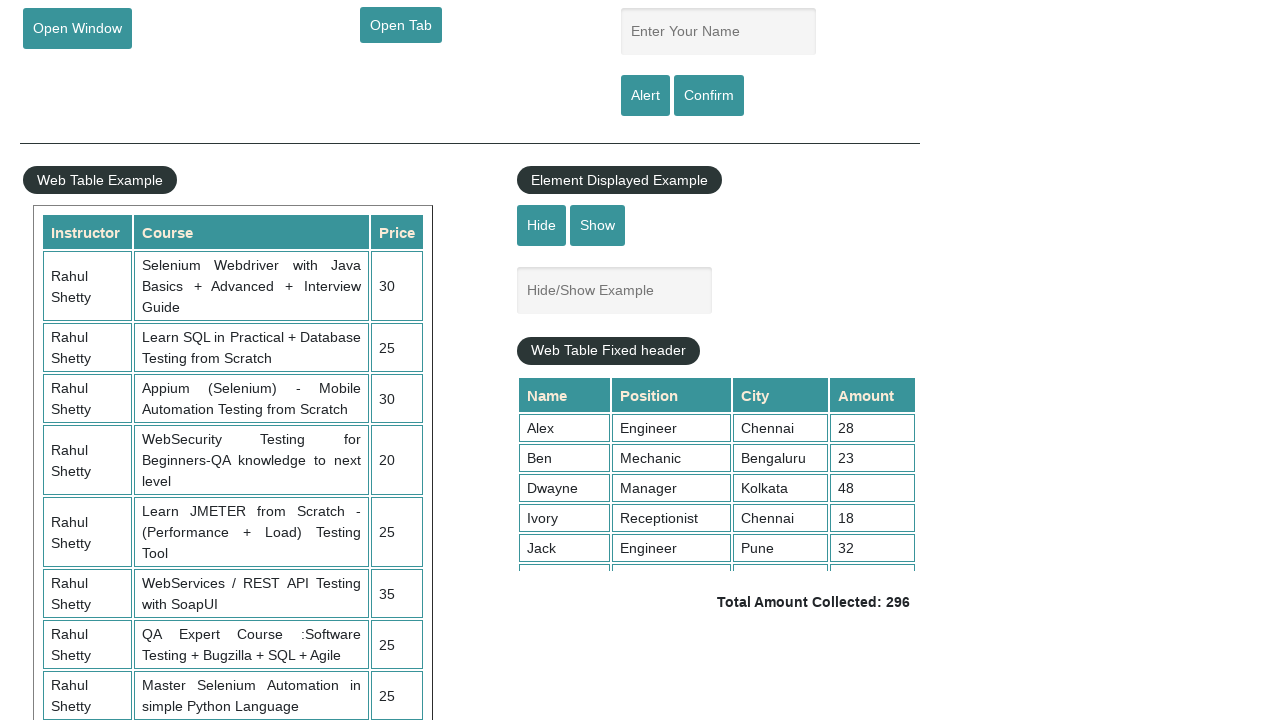

Cell 1 in row 15 contains: 'Ivory'
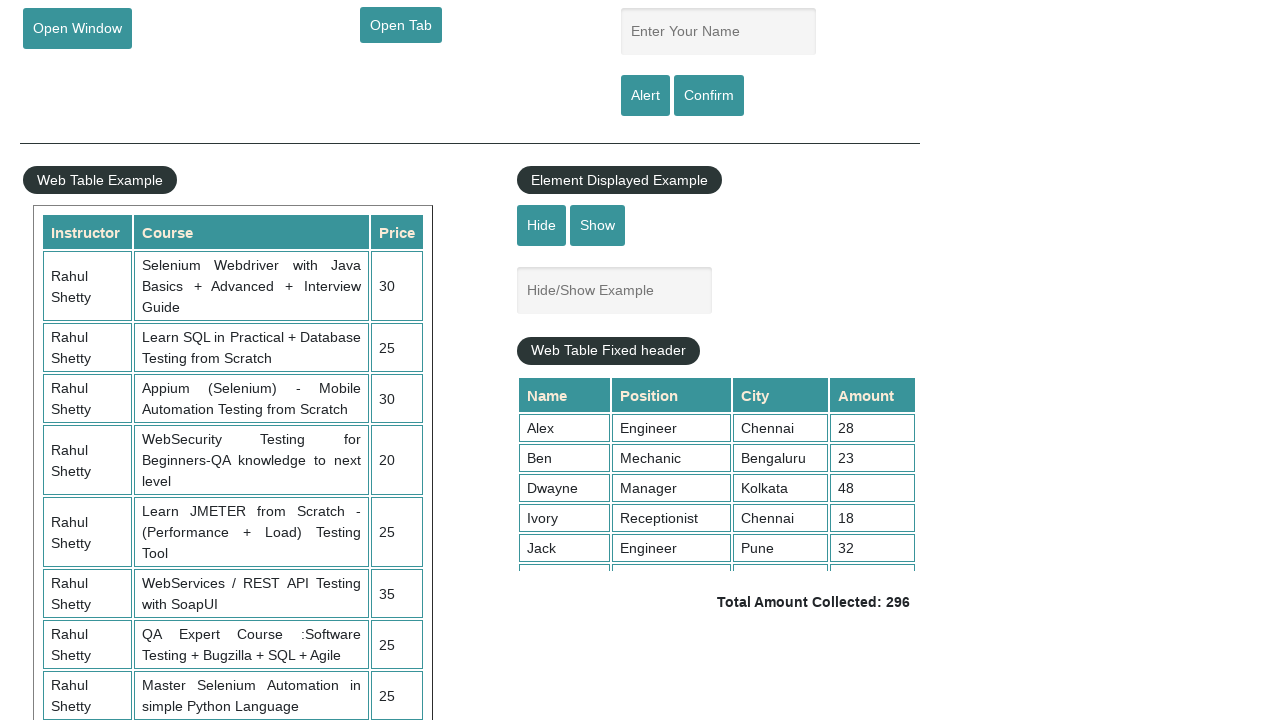

Cell 2 in row 15 contains: 'Receptionist'
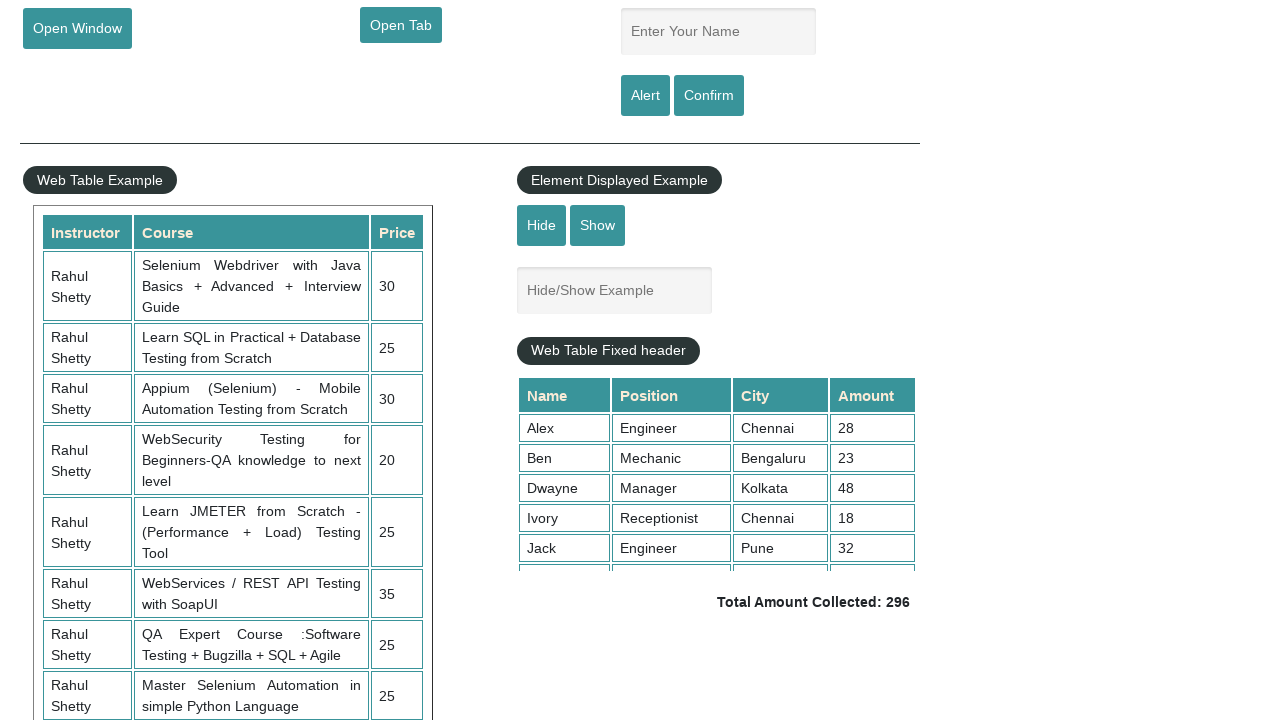

Cell 3 in row 15 contains: 'Chennai'
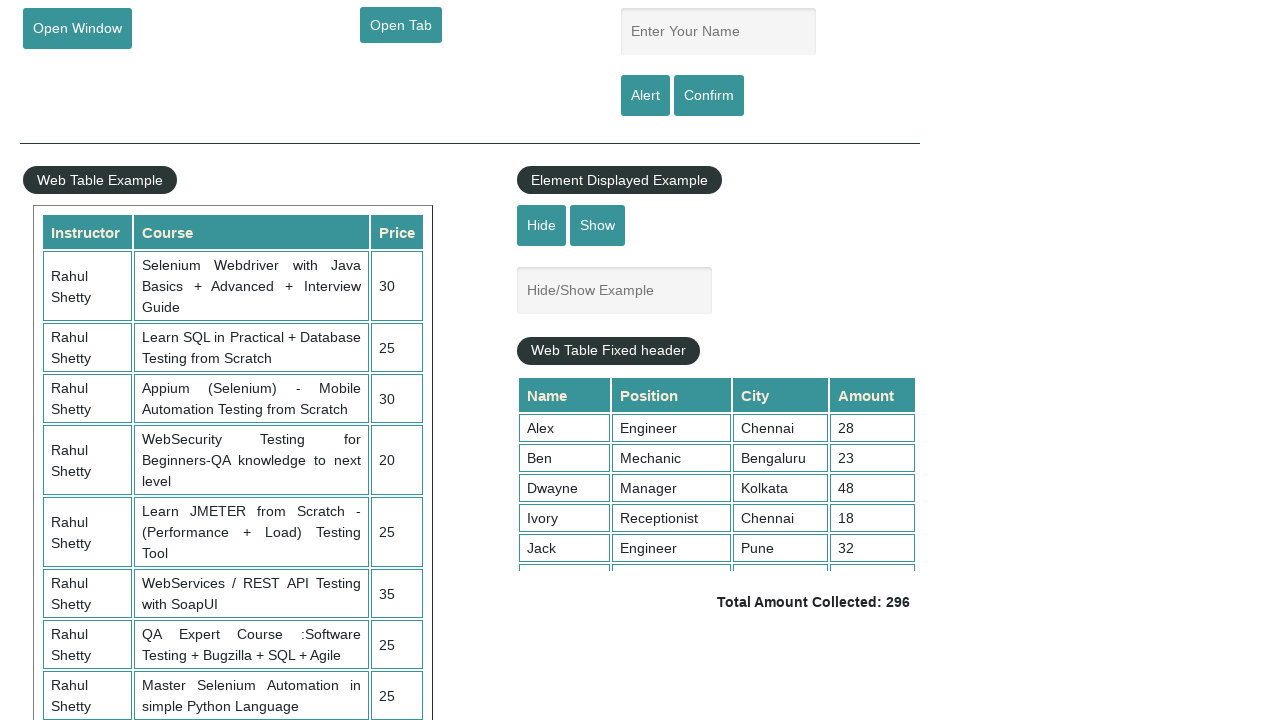

Cell 4 in row 15 contains: '18'
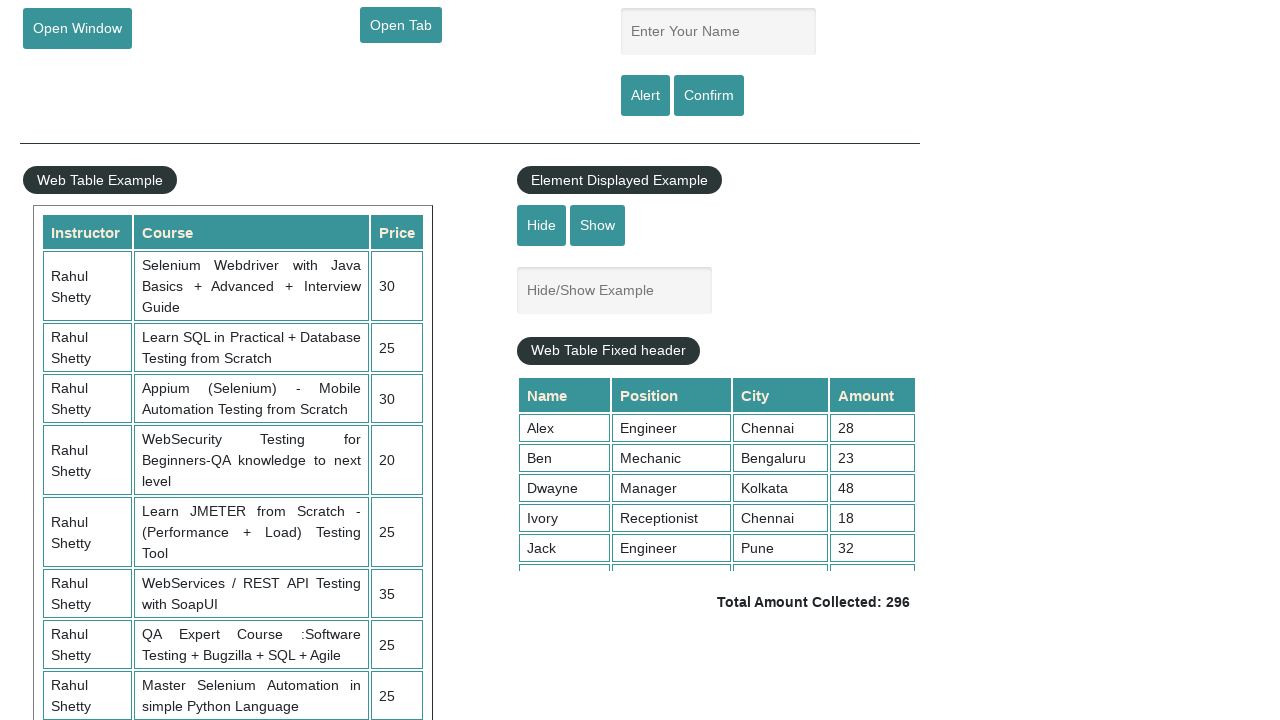

Examining row 16 of 20
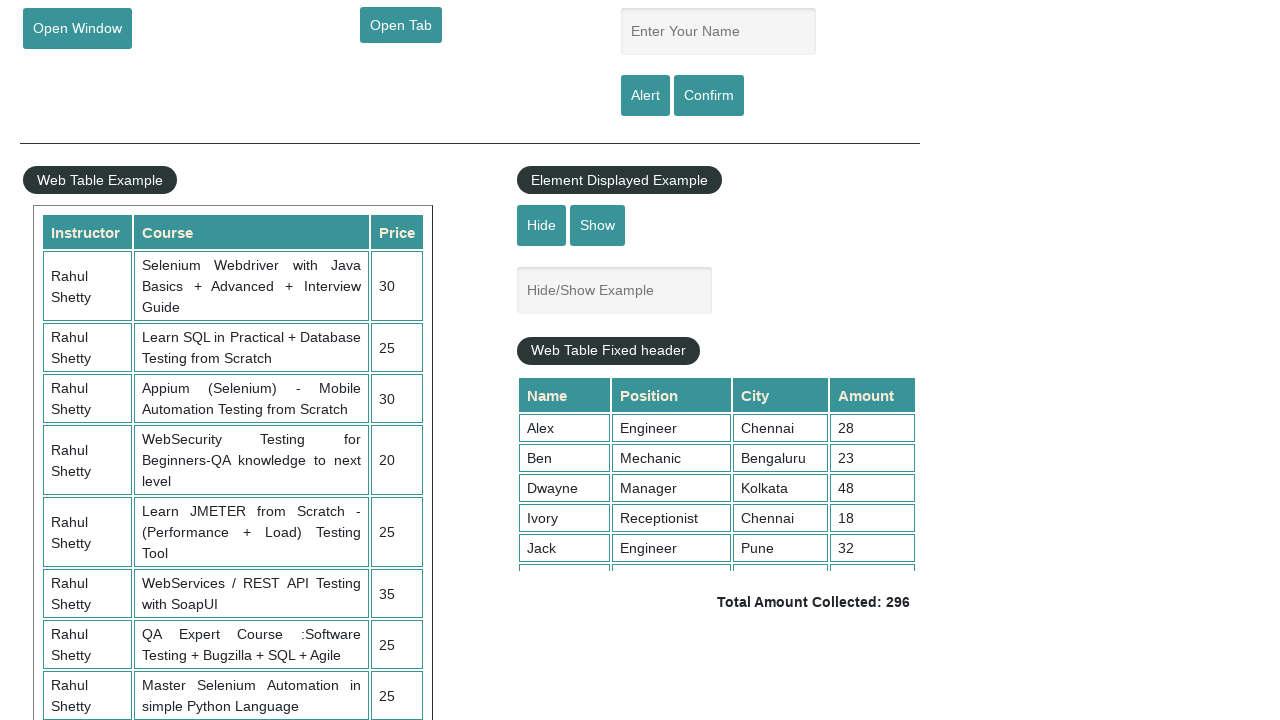

Row 16 contains 4 cells
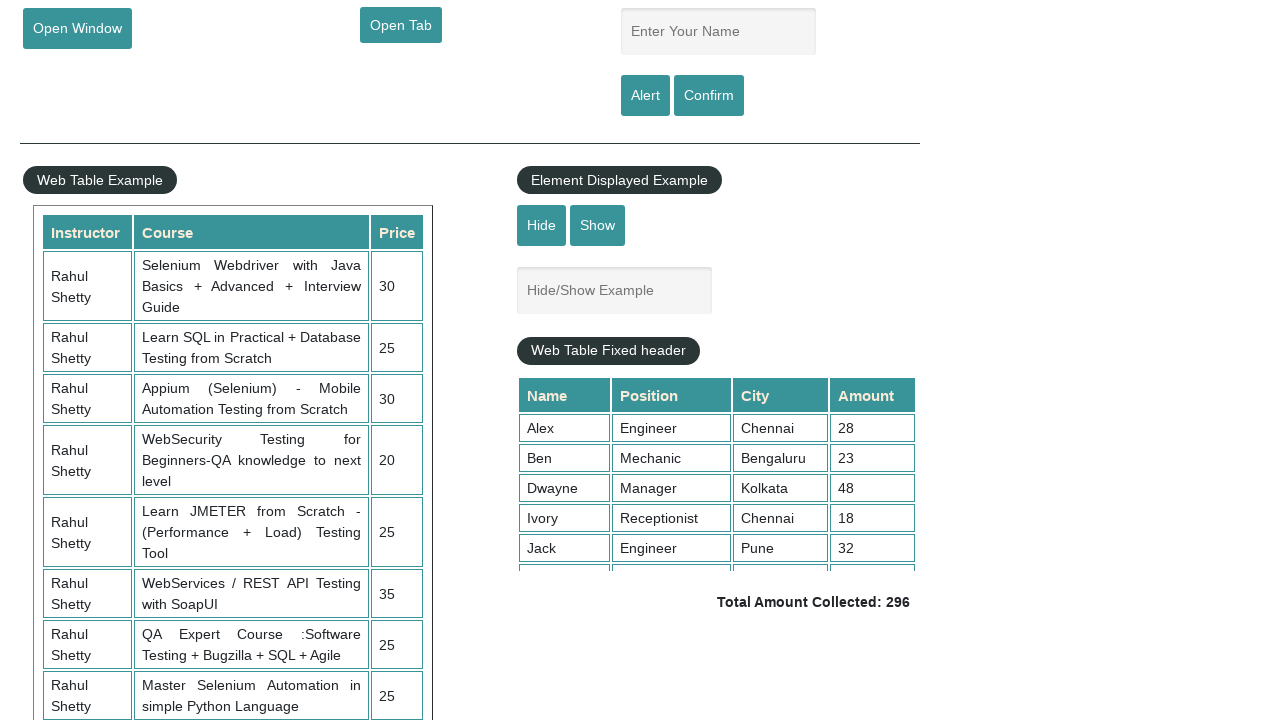

Cell 1 in row 16 contains: 'Jack'
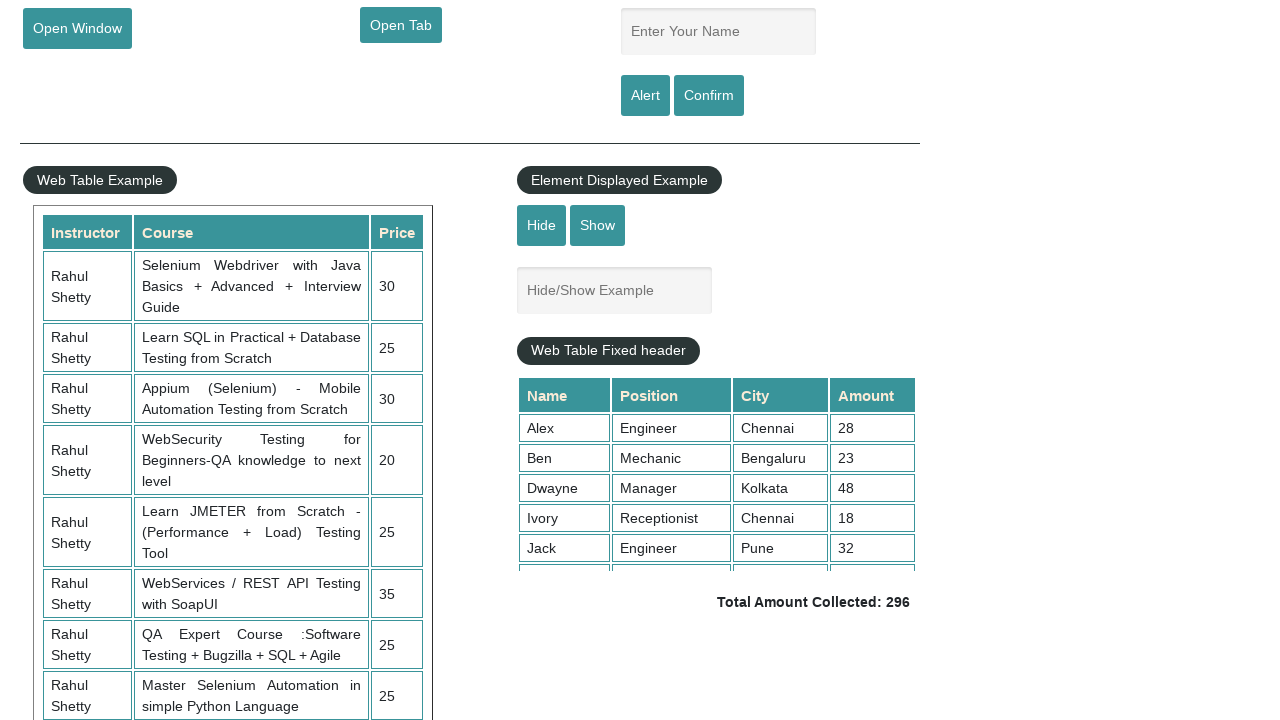

Cell 2 in row 16 contains: 'Engineer'
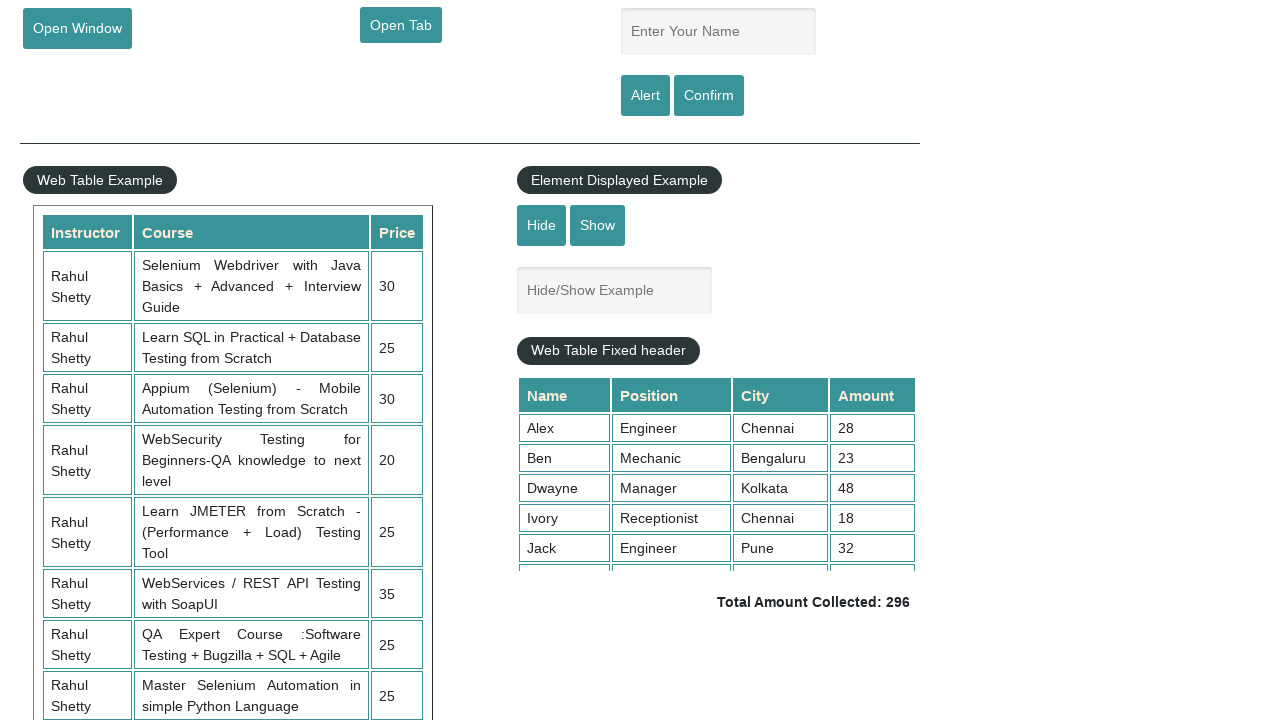

Cell 3 in row 16 contains: 'Pune'
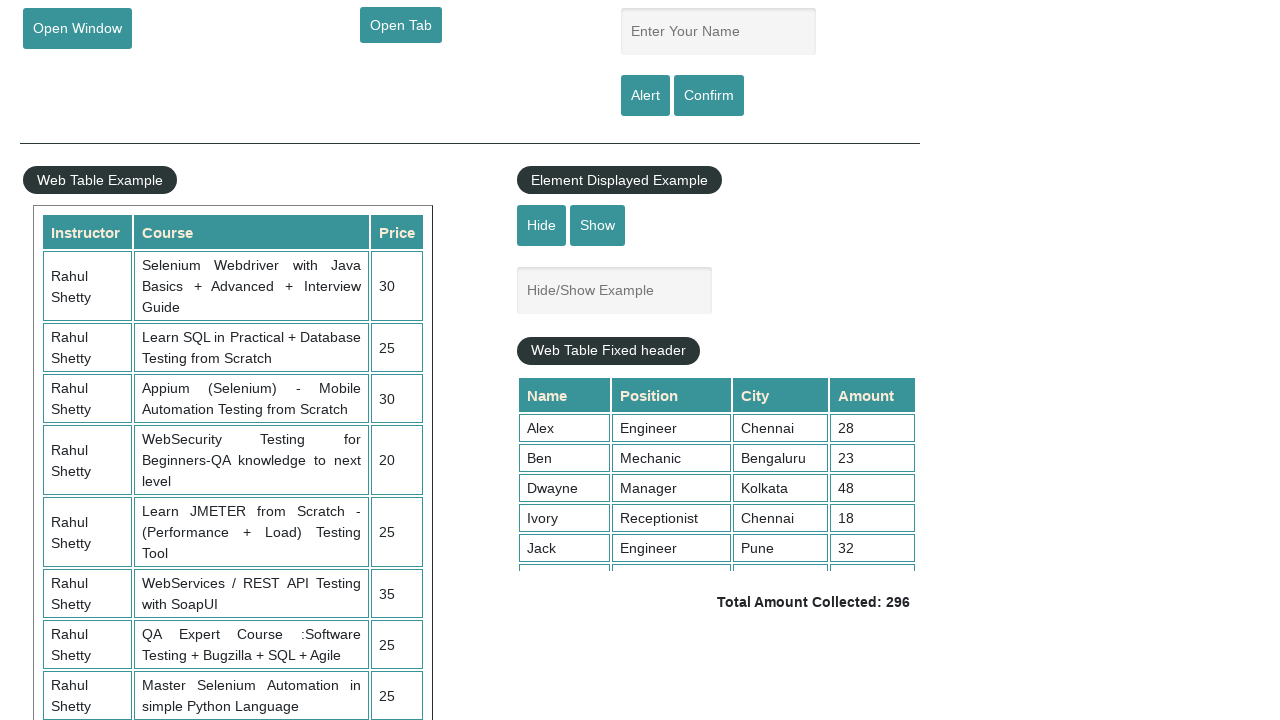

Cell 4 in row 16 contains: '32'
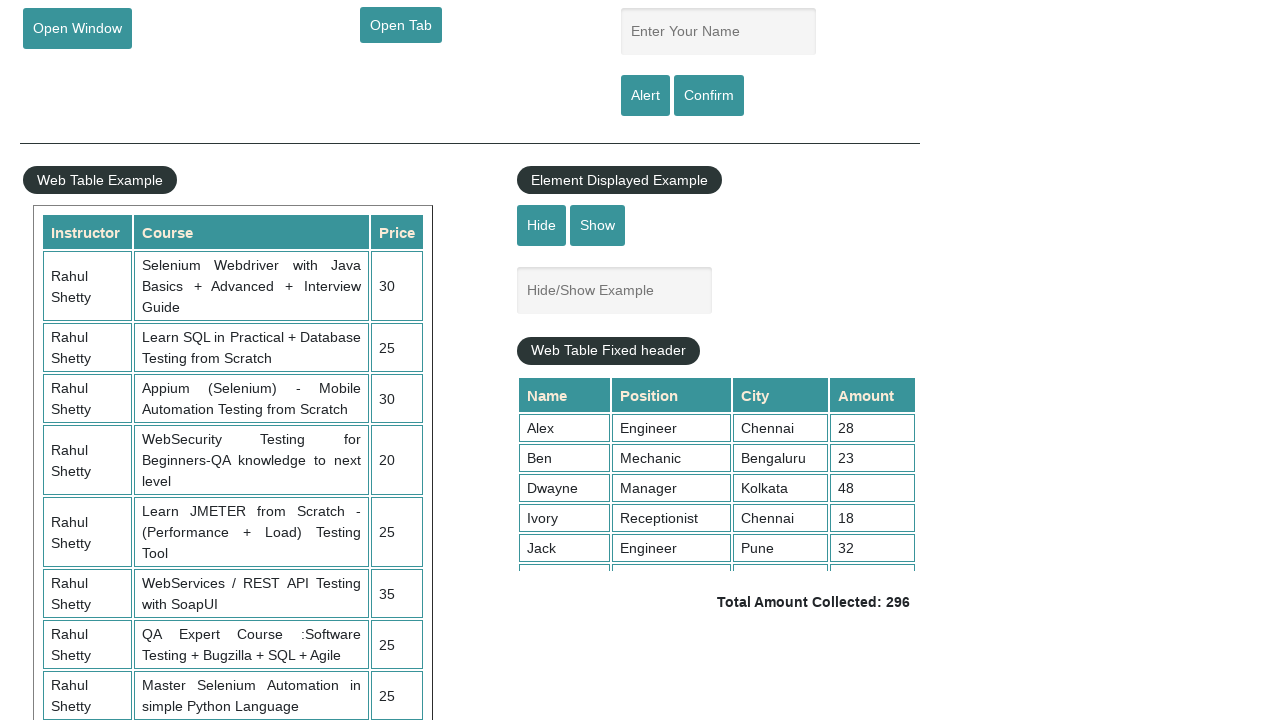

Examining row 17 of 20
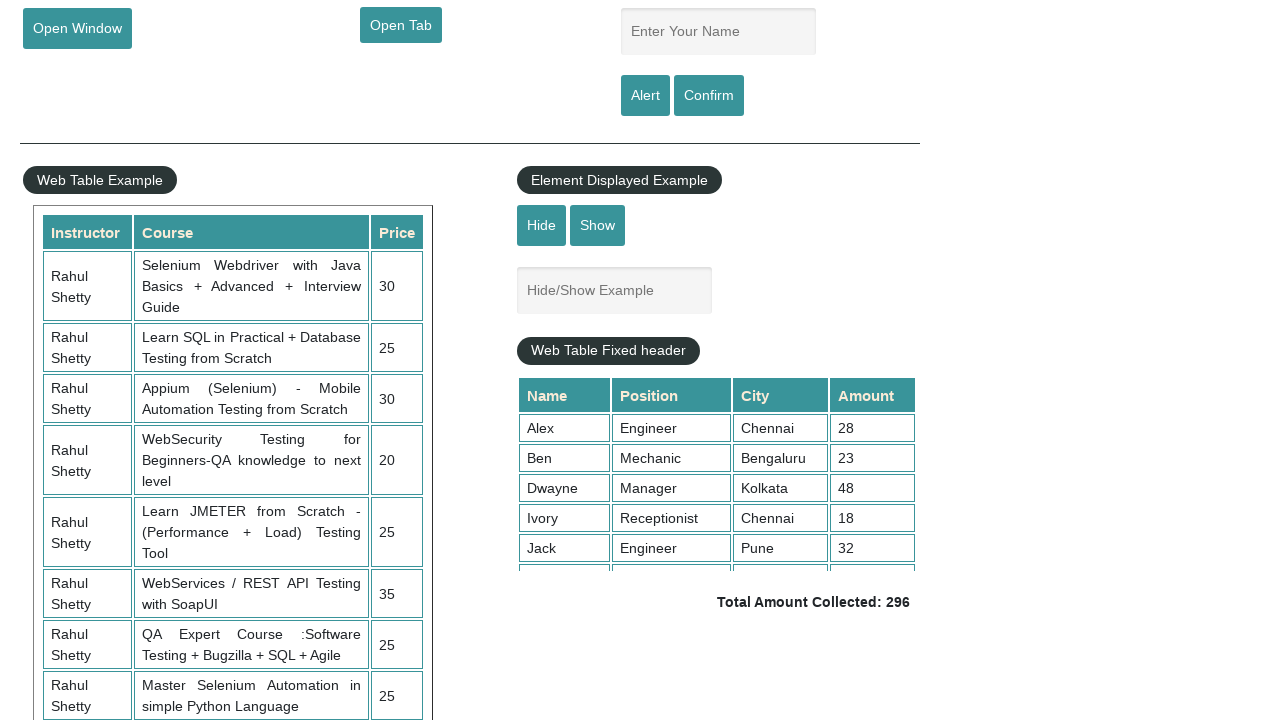

Row 17 contains 4 cells
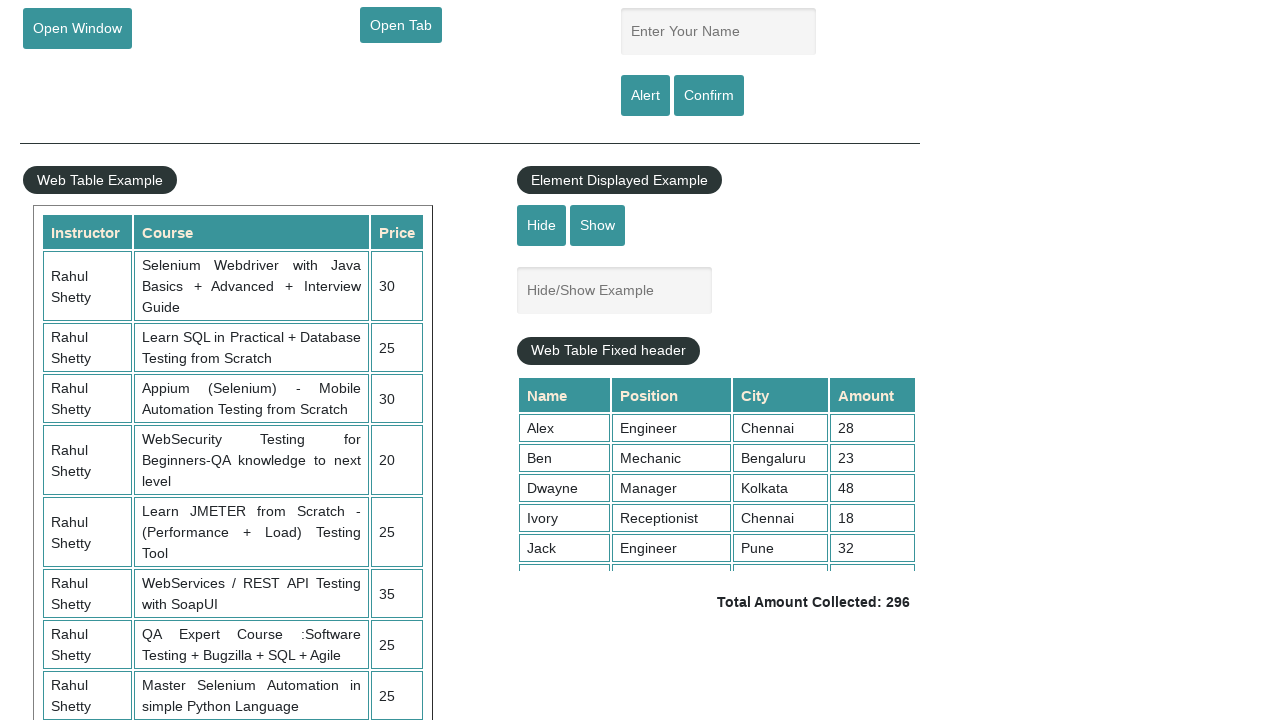

Cell 1 in row 17 contains: 'Joe'
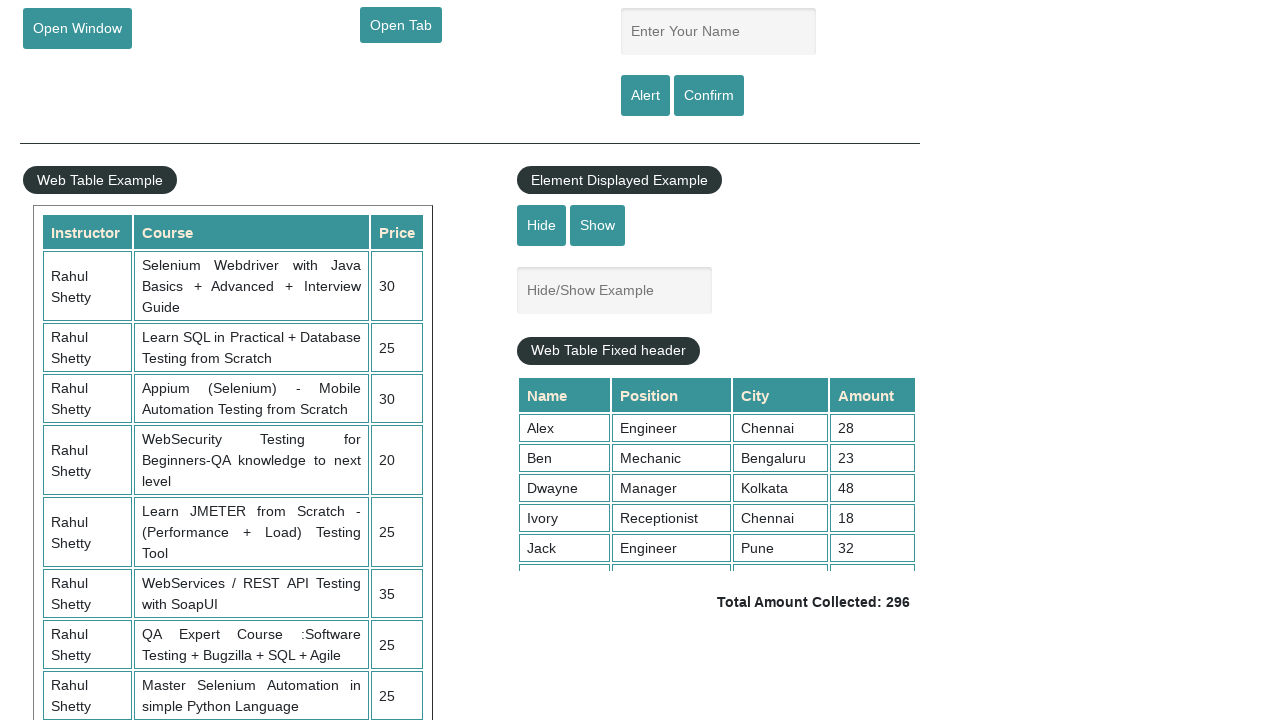

Cell 2 in row 17 contains: 'Postman'
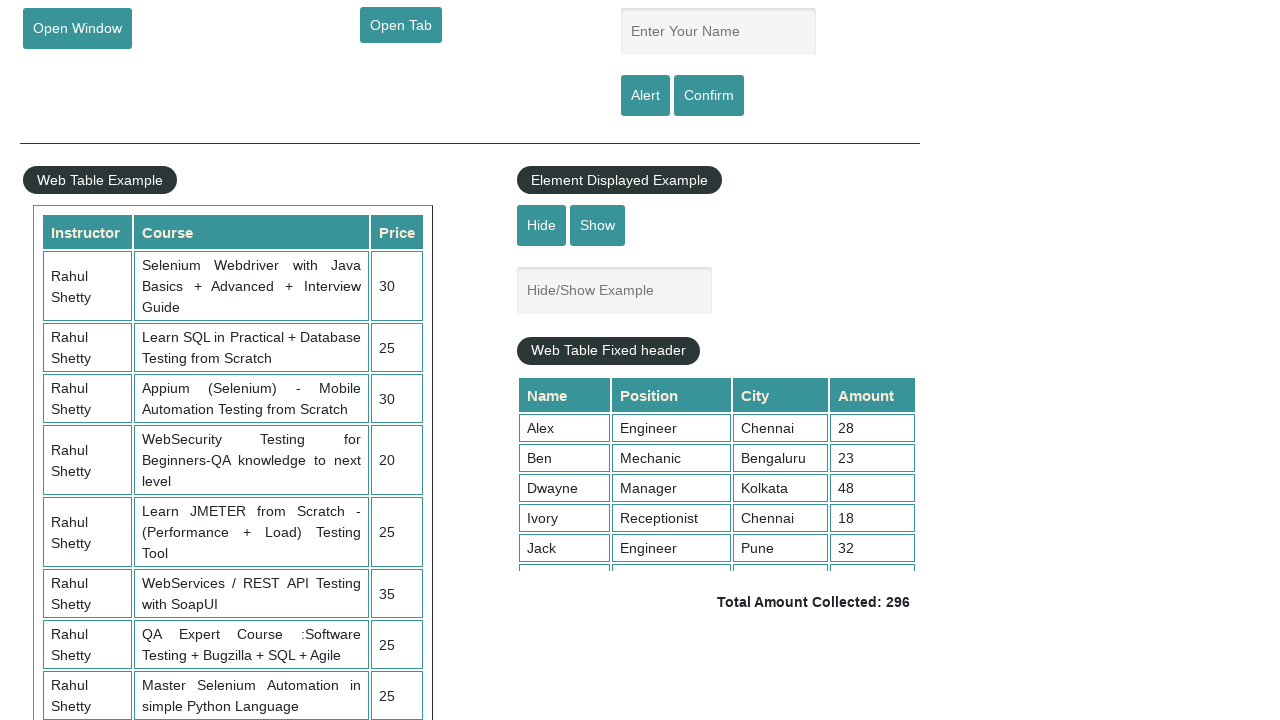

Cell 3 in row 17 contains: 'Chennai'
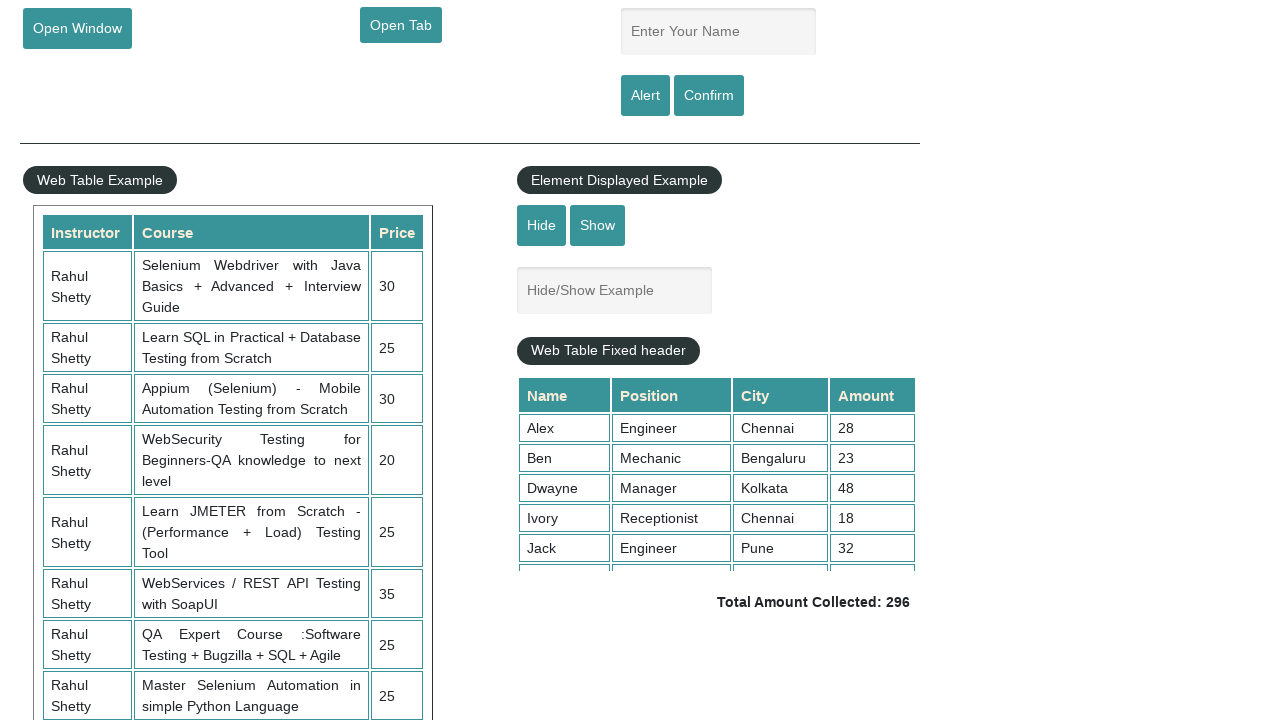

Cell 4 in row 17 contains: '46'
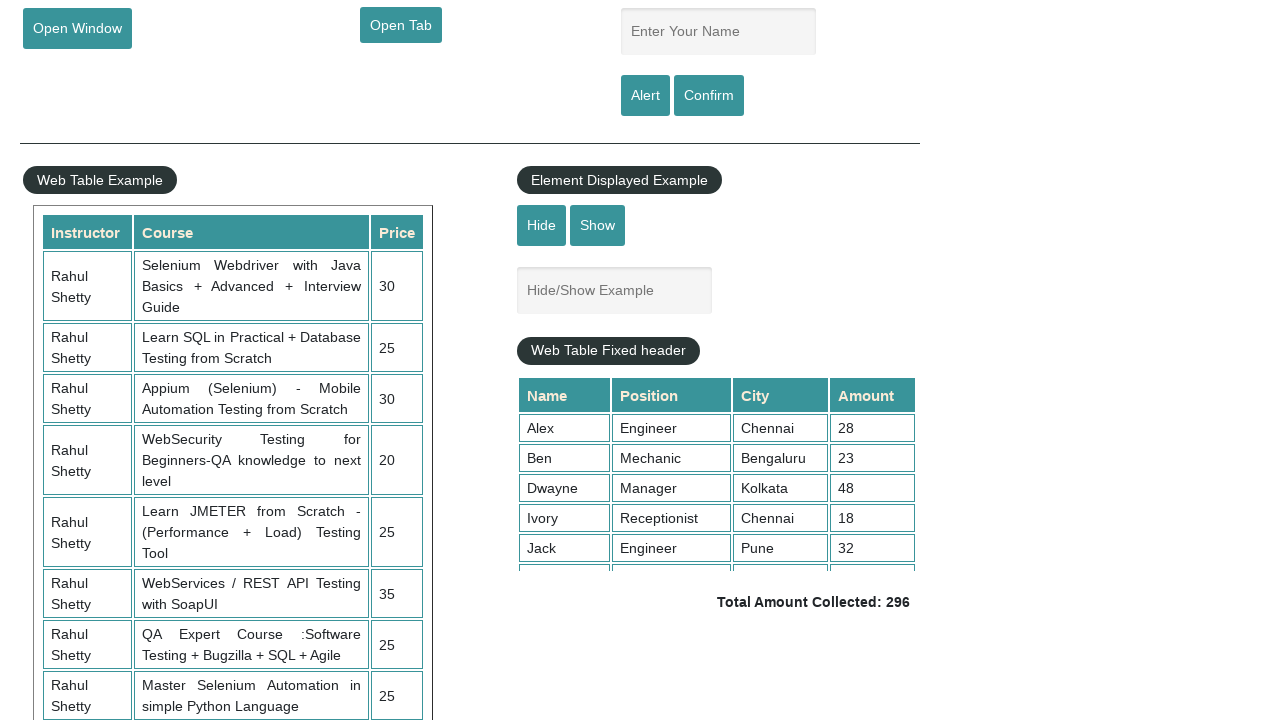

Examining row 18 of 20
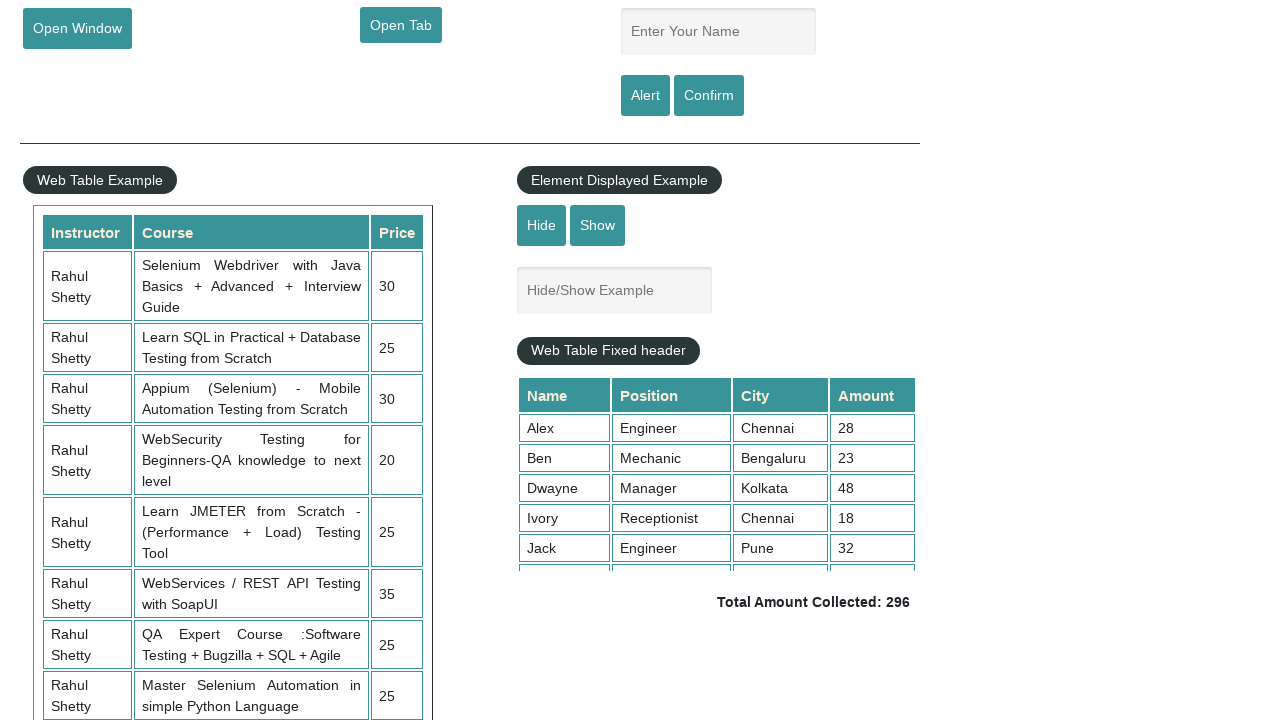

Row 18 contains 4 cells
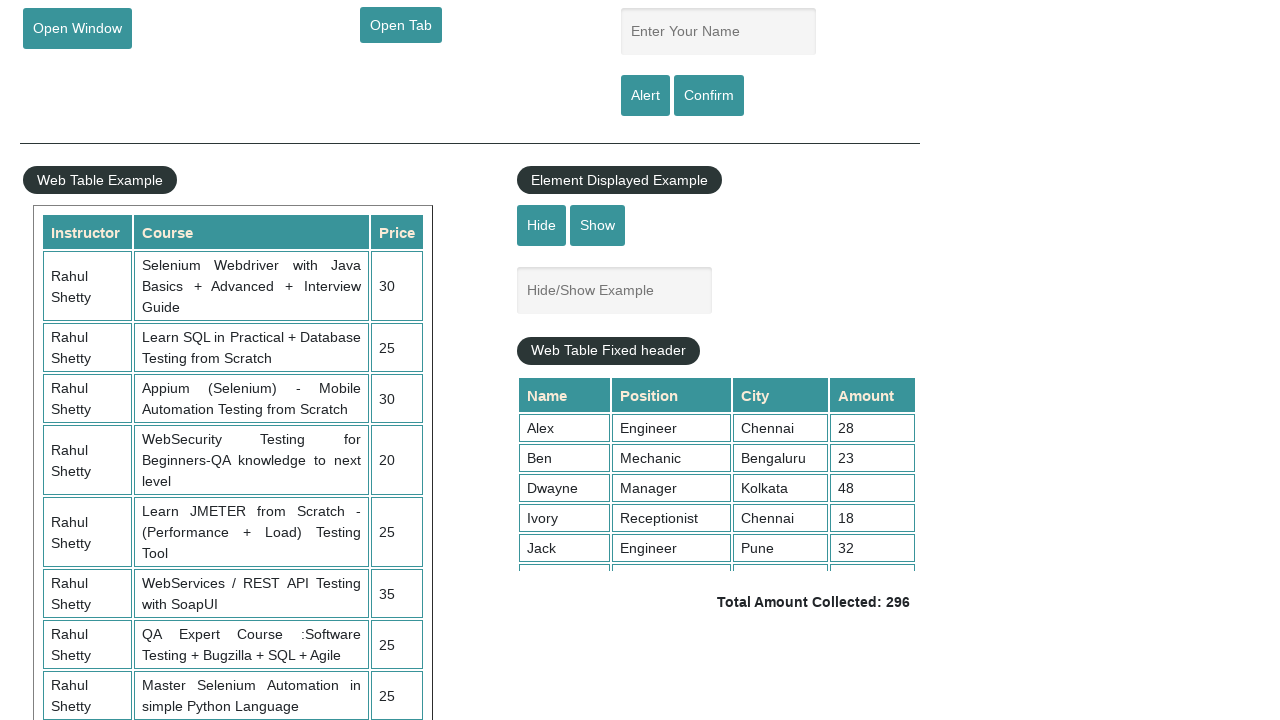

Cell 1 in row 18 contains: 'Raymond'
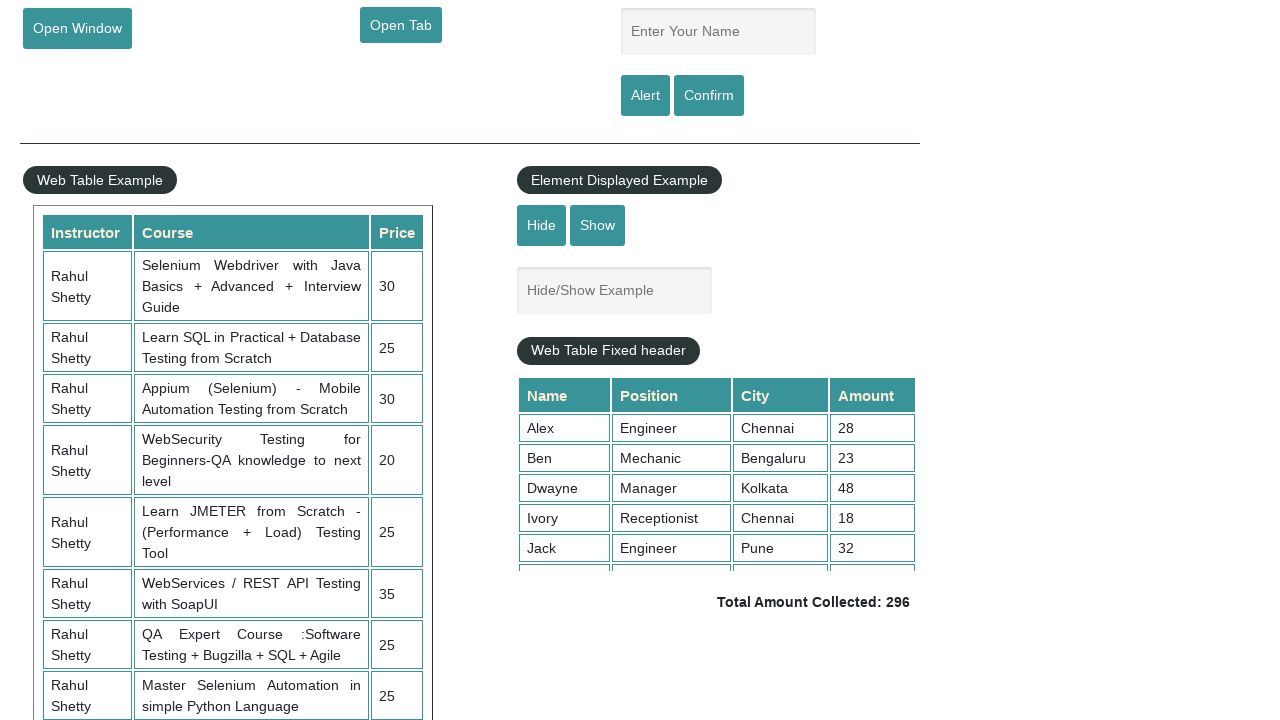

Cell 2 in row 18 contains: 'Businessman'
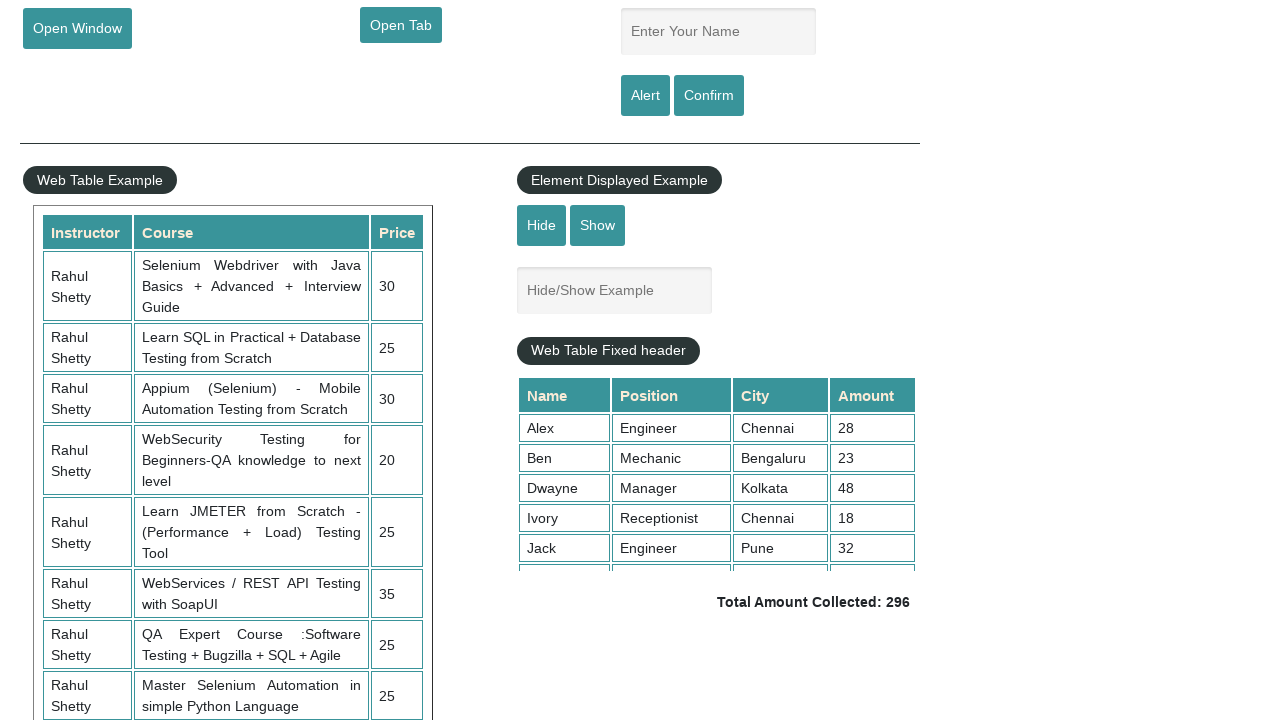

Cell 3 in row 18 contains: 'Mumbai'
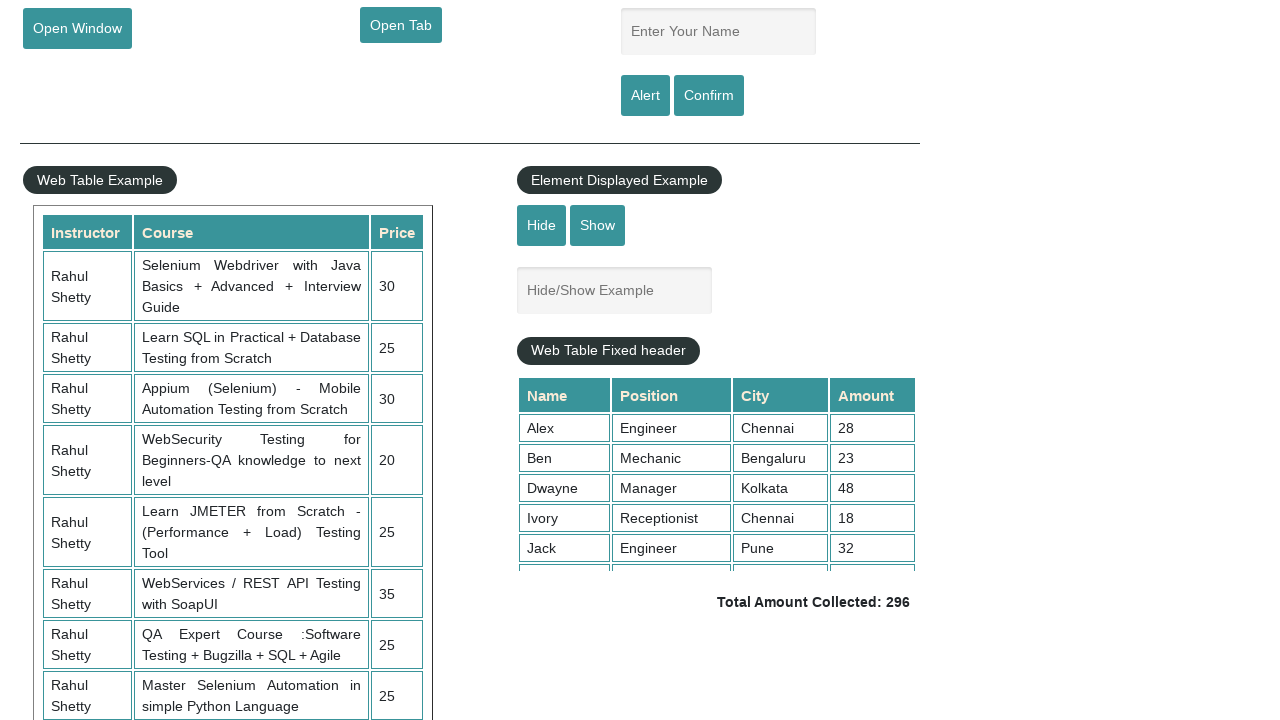

Cell 4 in row 18 contains: '37'
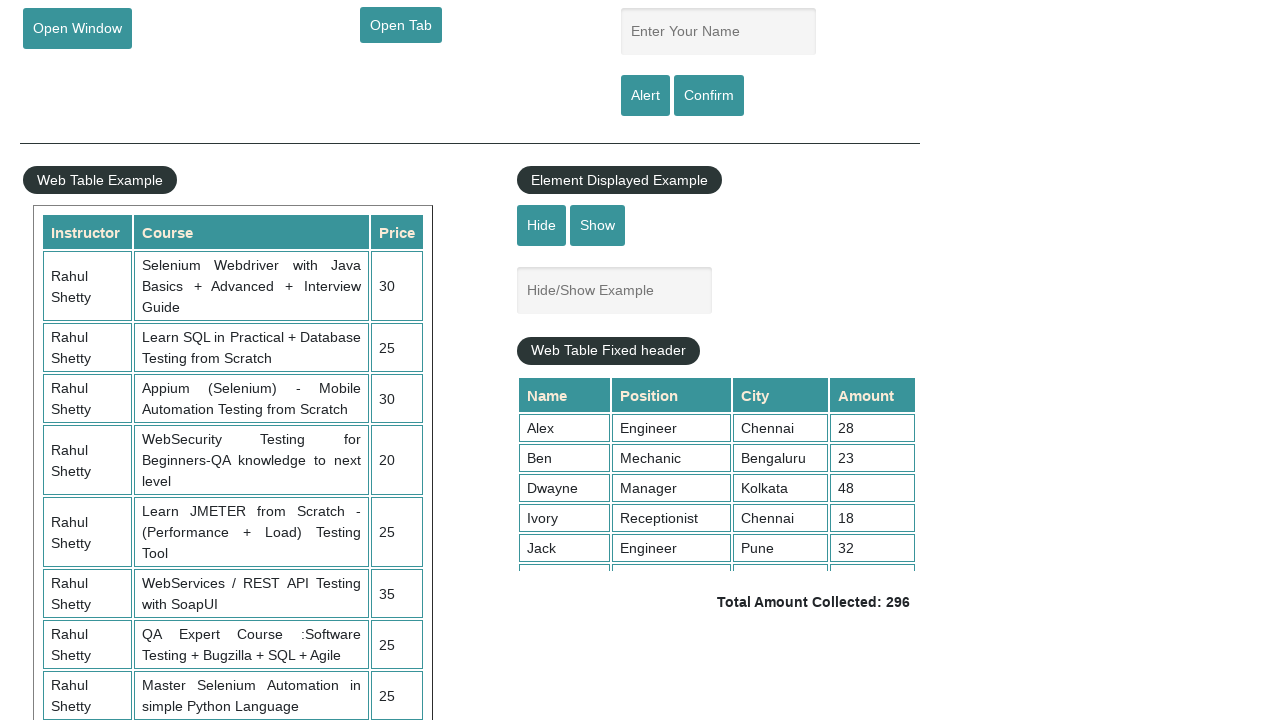

Examining row 19 of 20
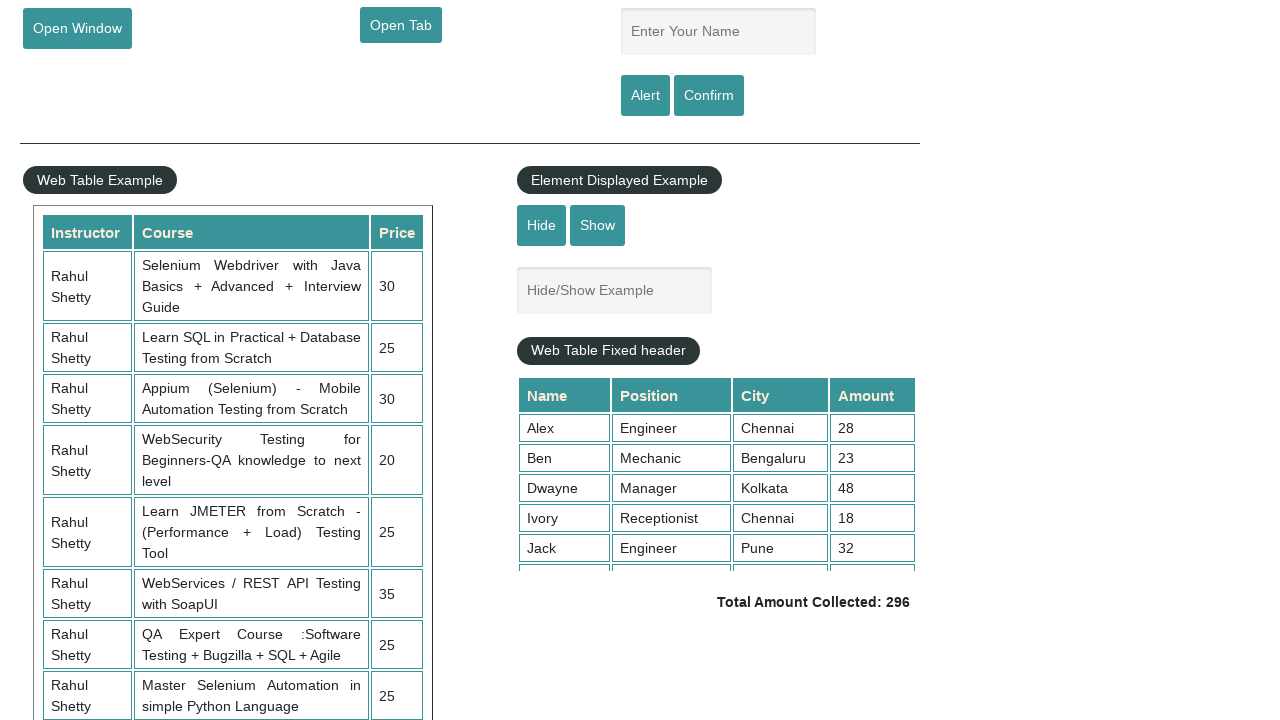

Row 19 contains 4 cells
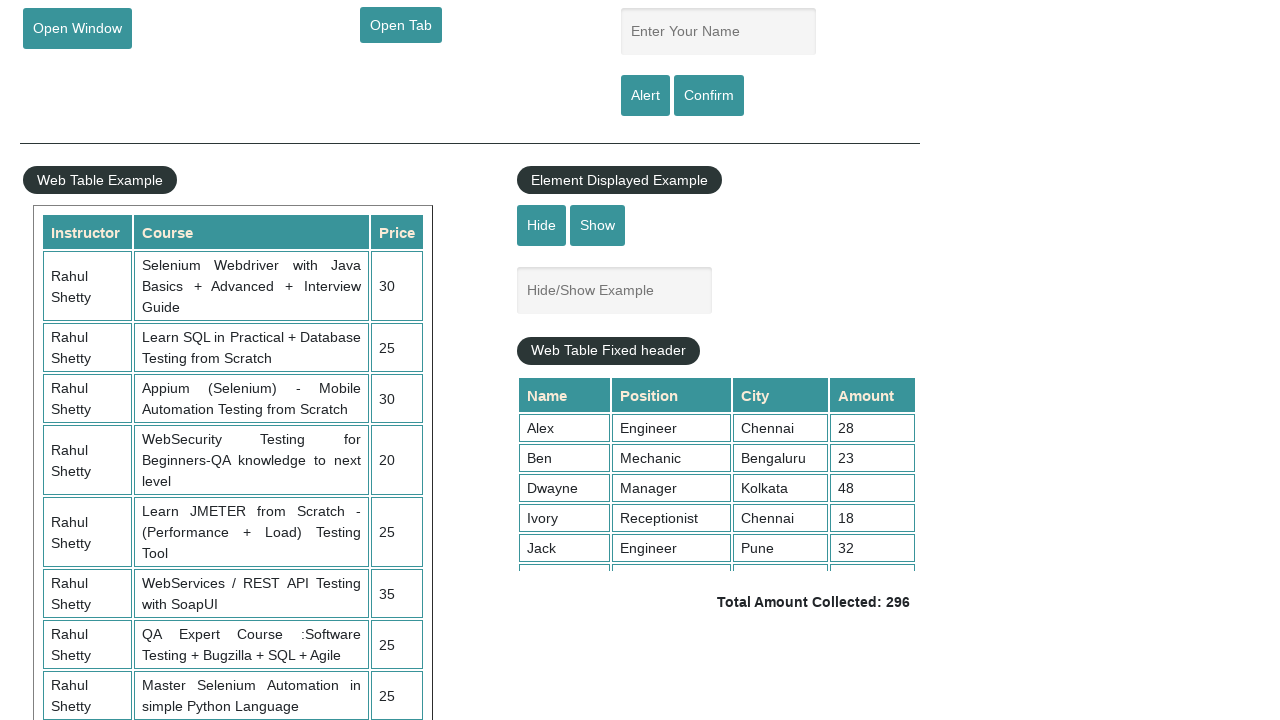

Cell 1 in row 19 contains: 'Ronaldo'
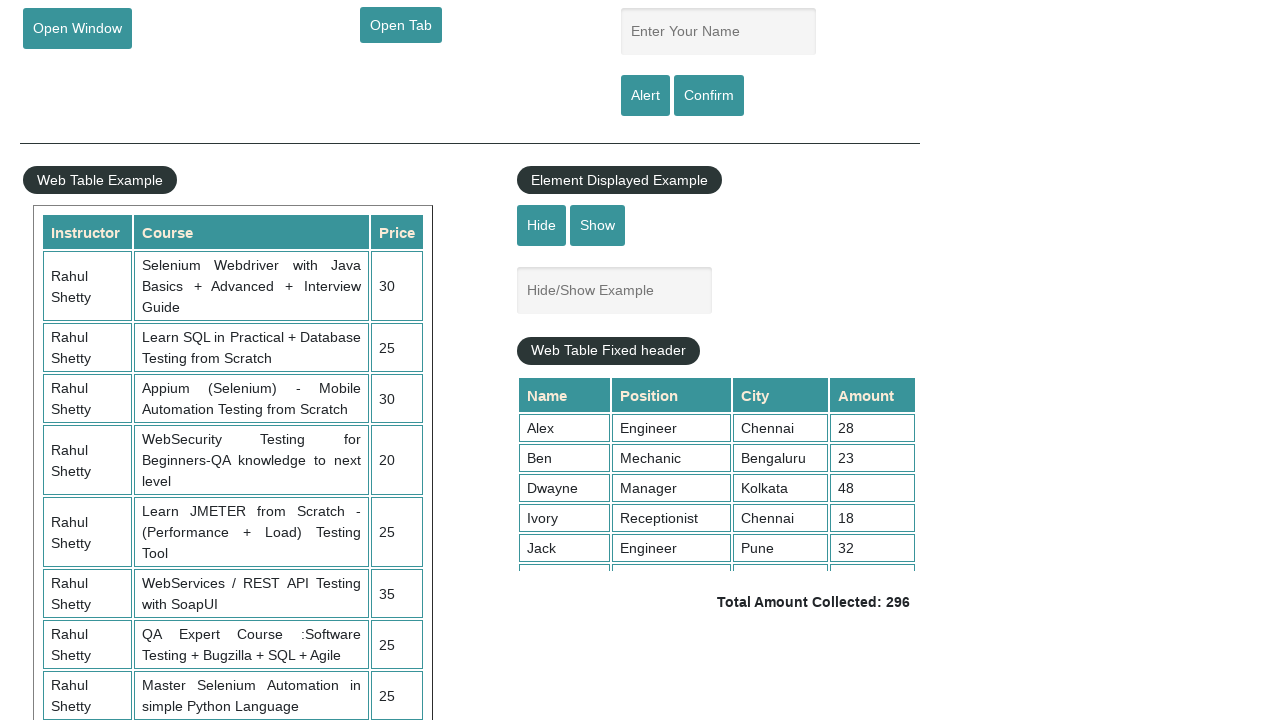

Cell 2 in row 19 contains: 'Sportsman'
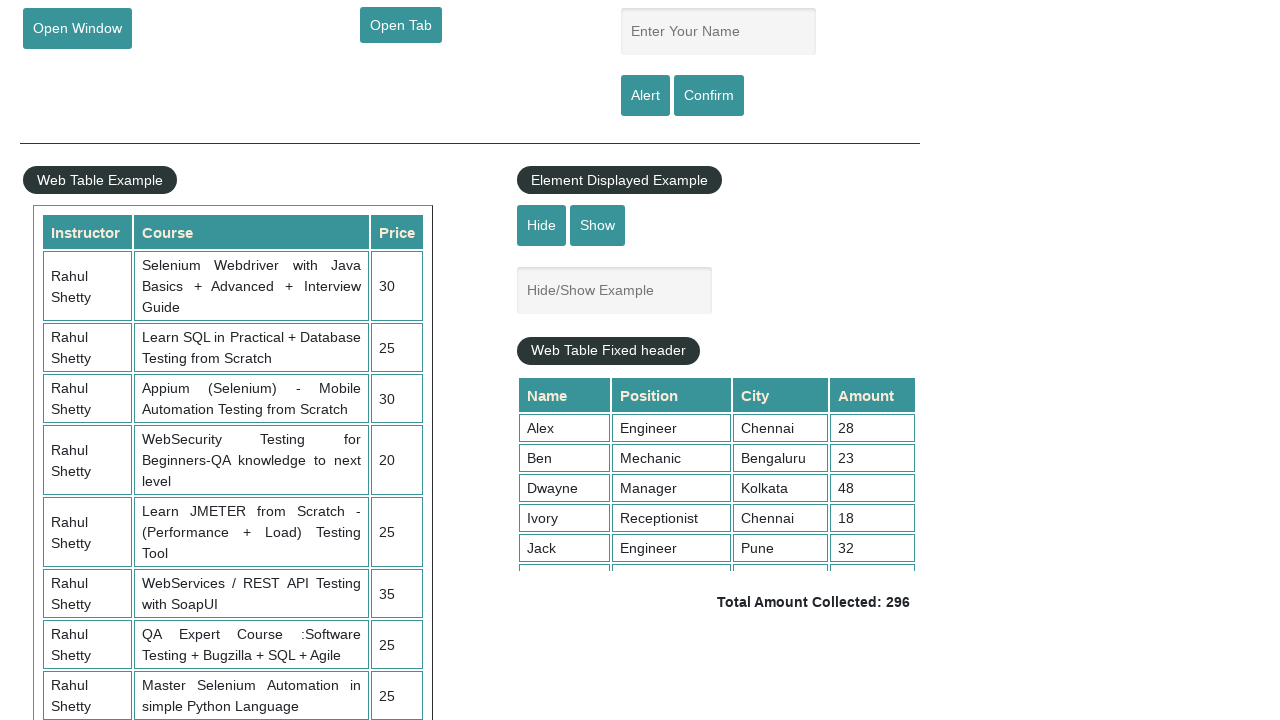

Cell 3 in row 19 contains: 'Chennai'
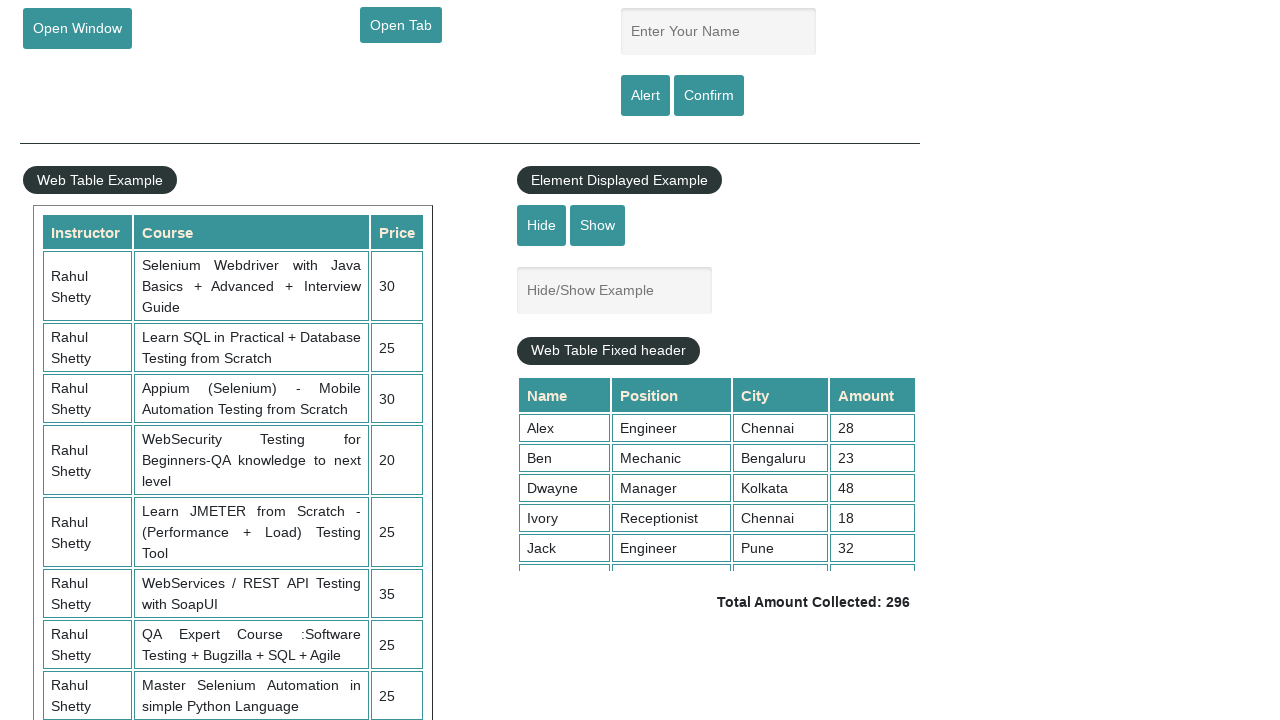

Cell 4 in row 19 contains: '31'
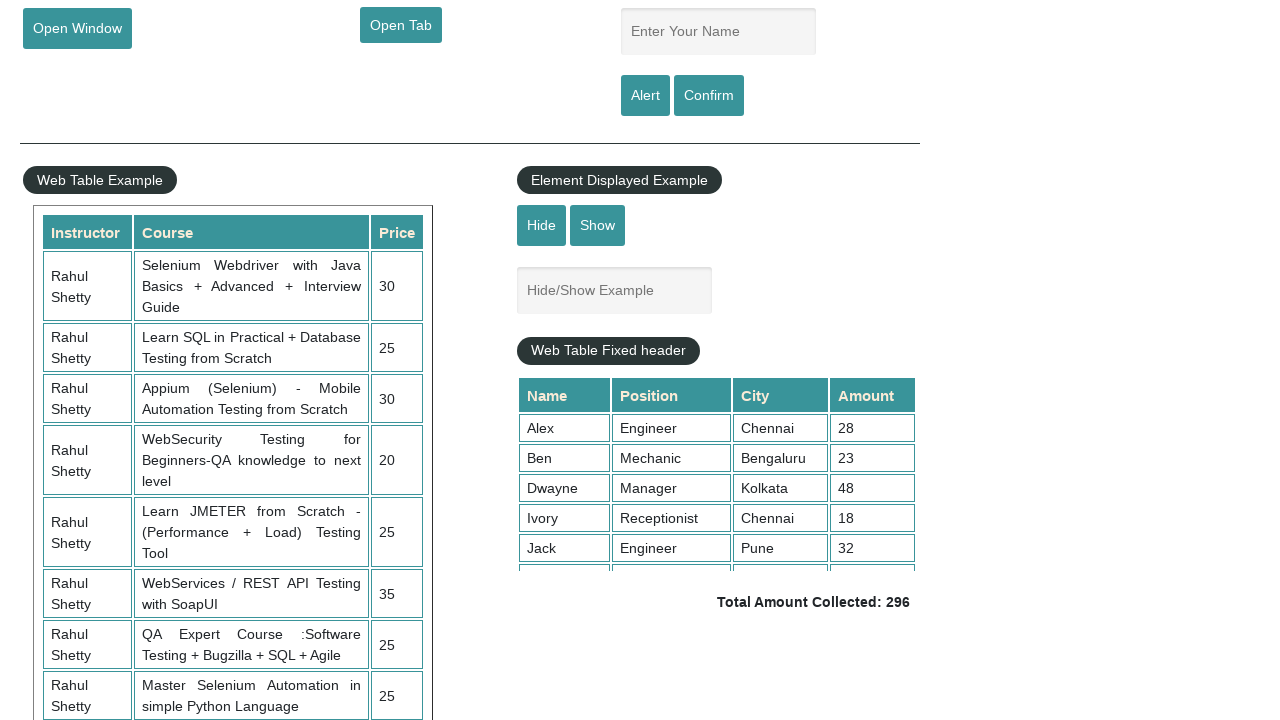

Examining row 20 of 20
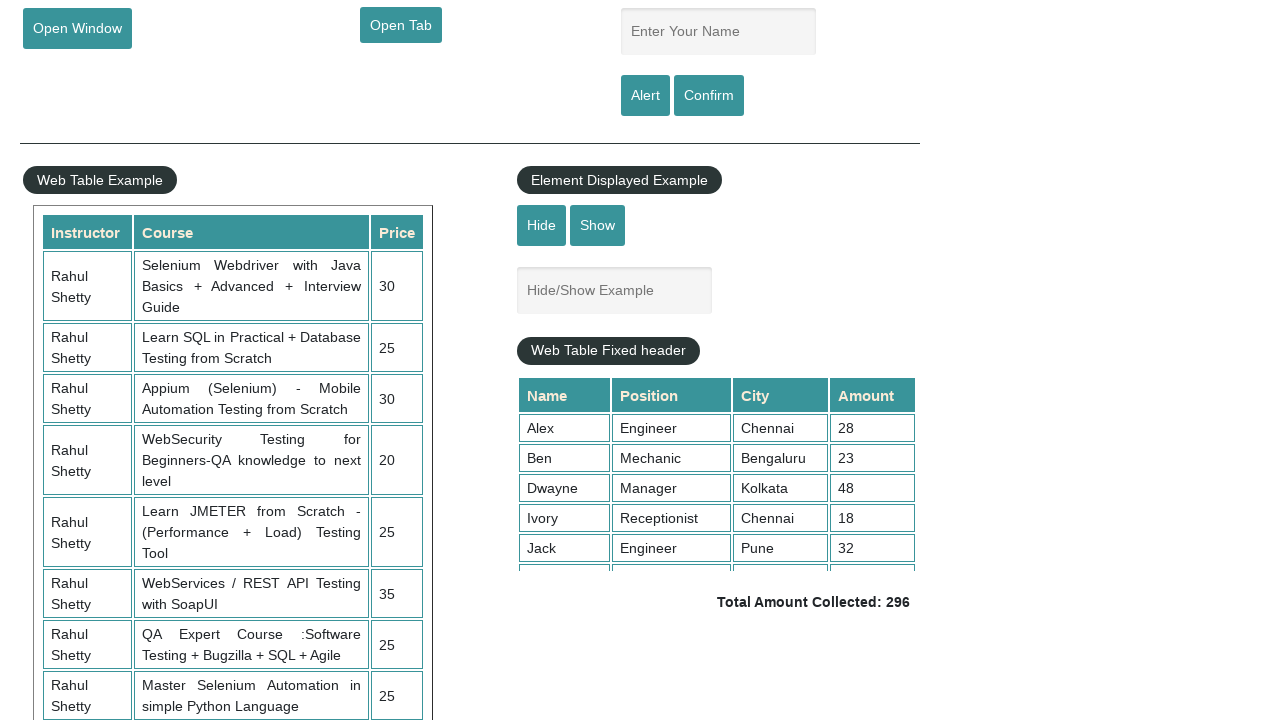

Row 20 contains 4 cells
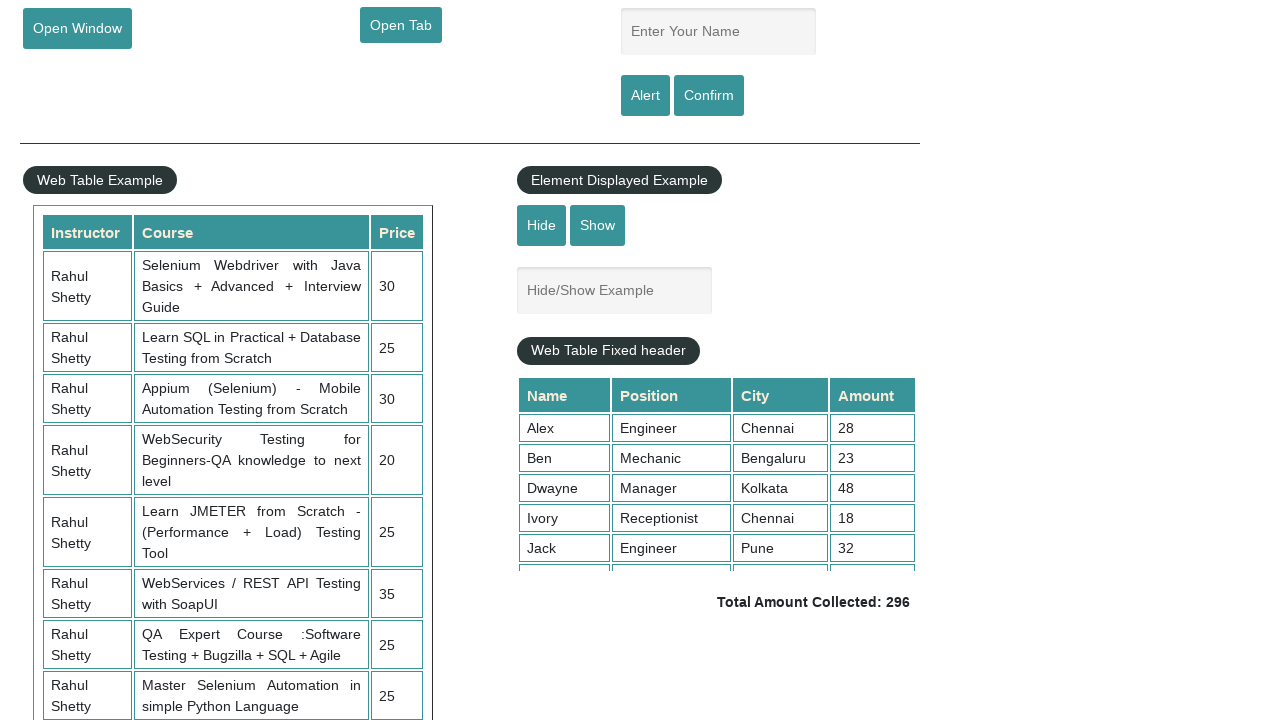

Cell 1 in row 20 contains: 'Smith'
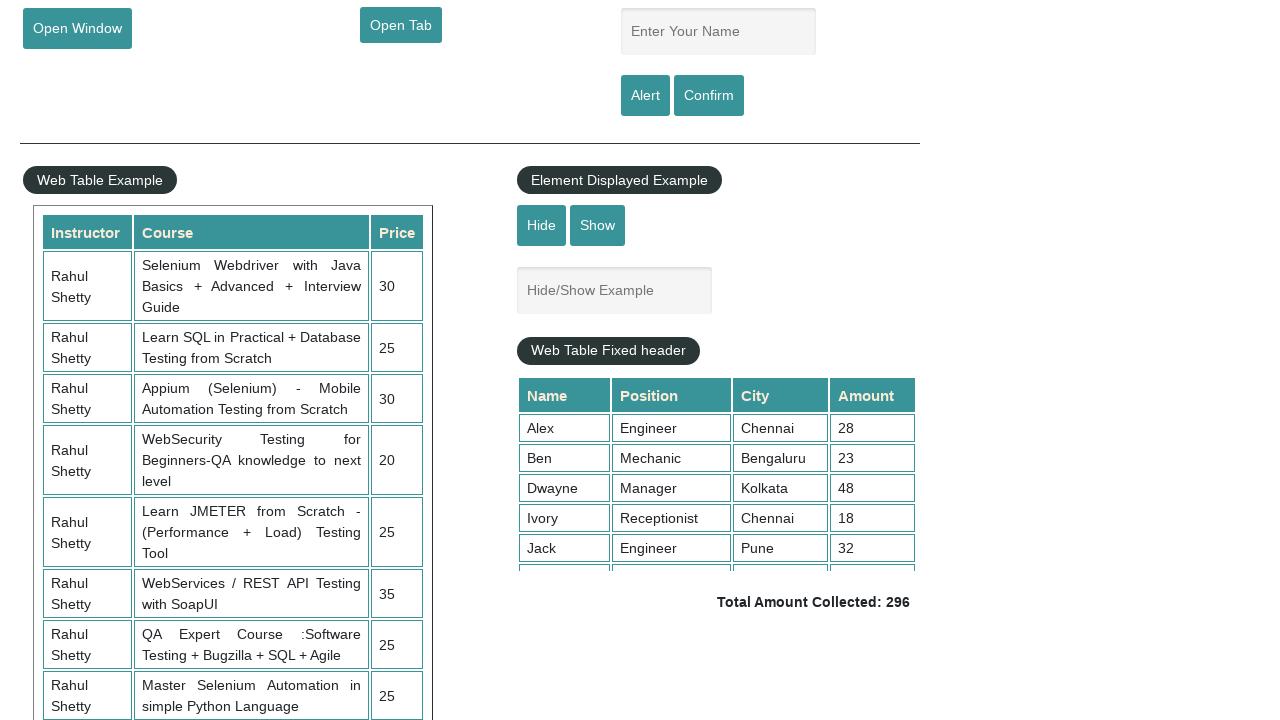

Cell 2 in row 20 contains: 'Cricketer'
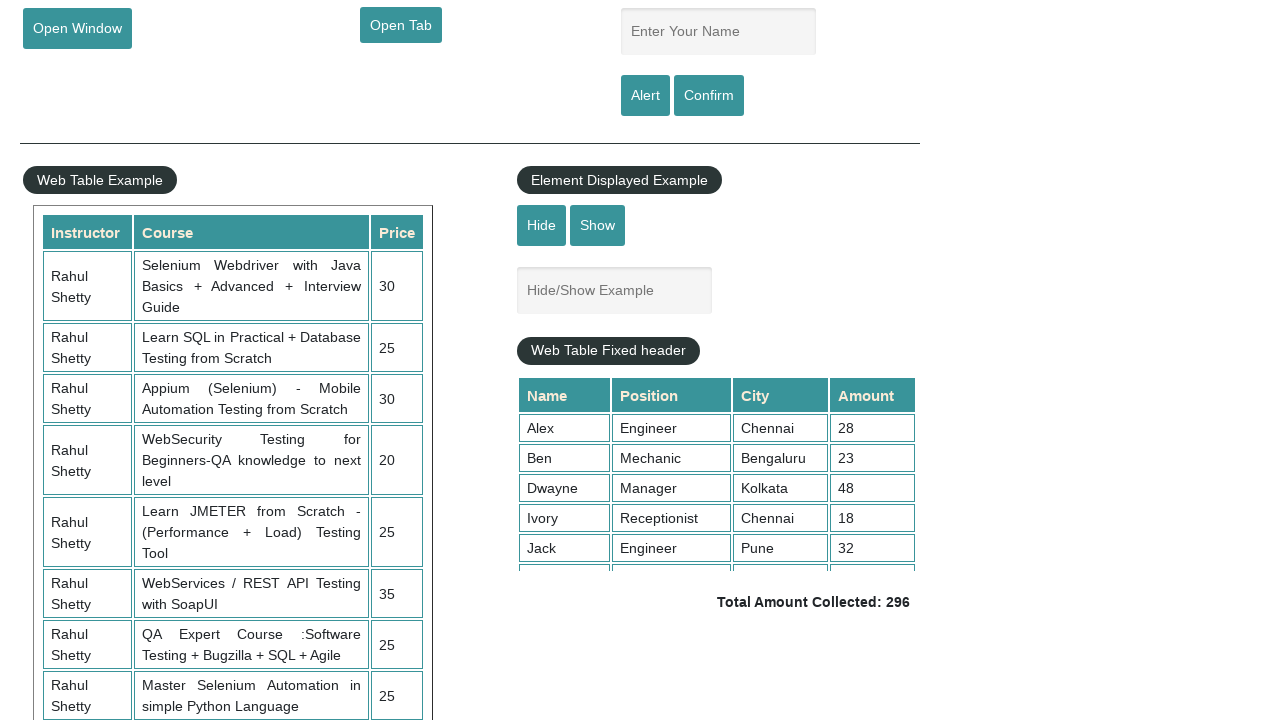

Cell 3 in row 20 contains: 'Delhi'
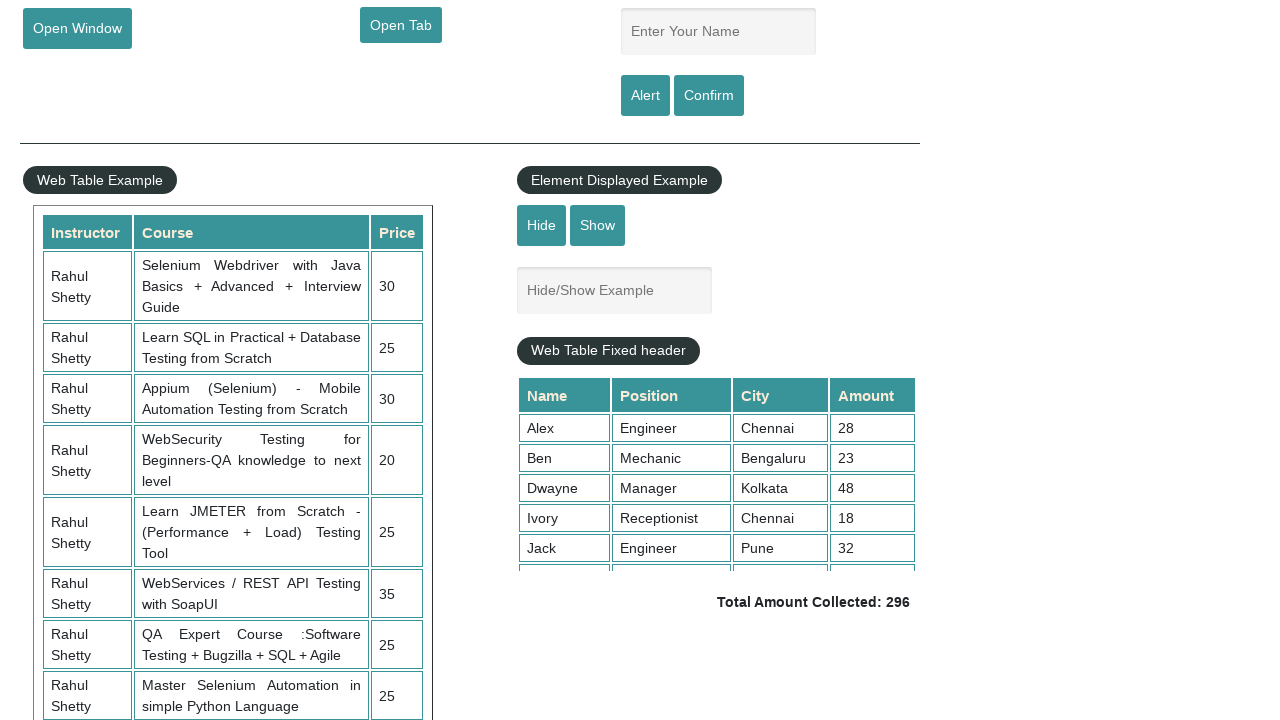

Cell 4 in row 20 contains: '33'
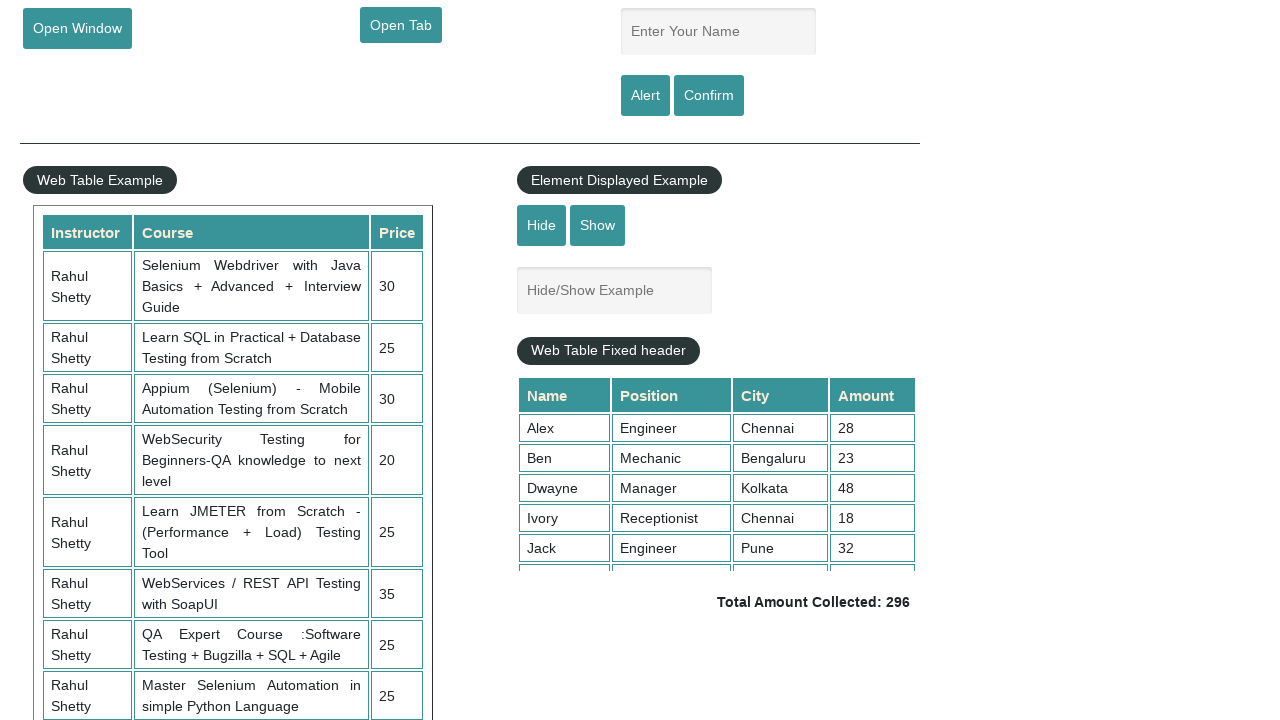

Switched to main frame context
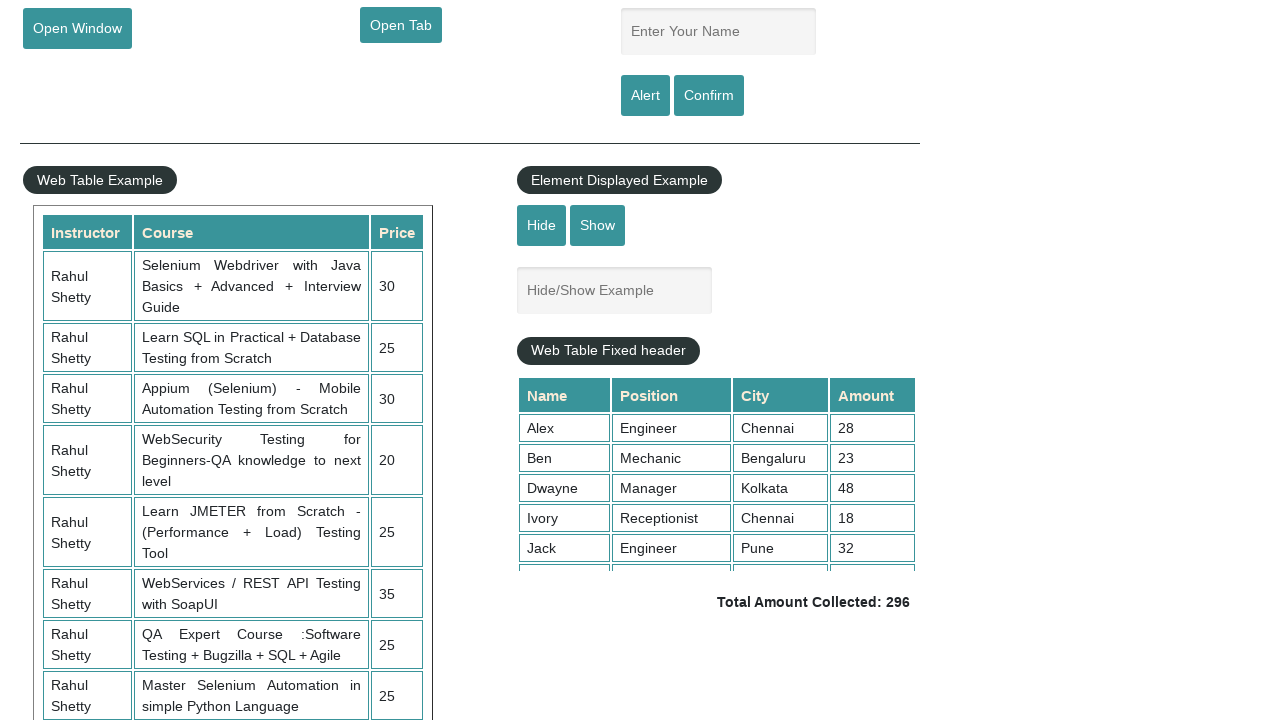

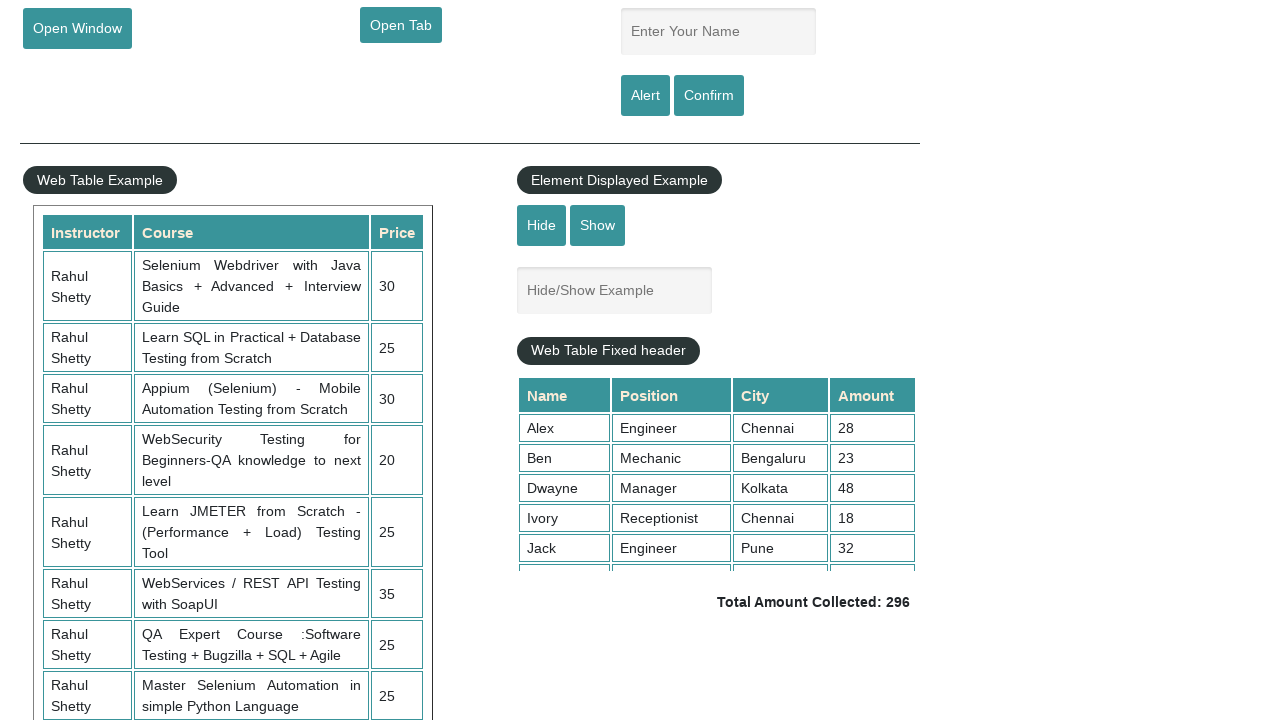